Tests selecting all checkboxes on a form, then refreshing and selecting only a specific checkbox (Heart Attack)

Starting URL: https://automationfc.github.io/multiple-fields/

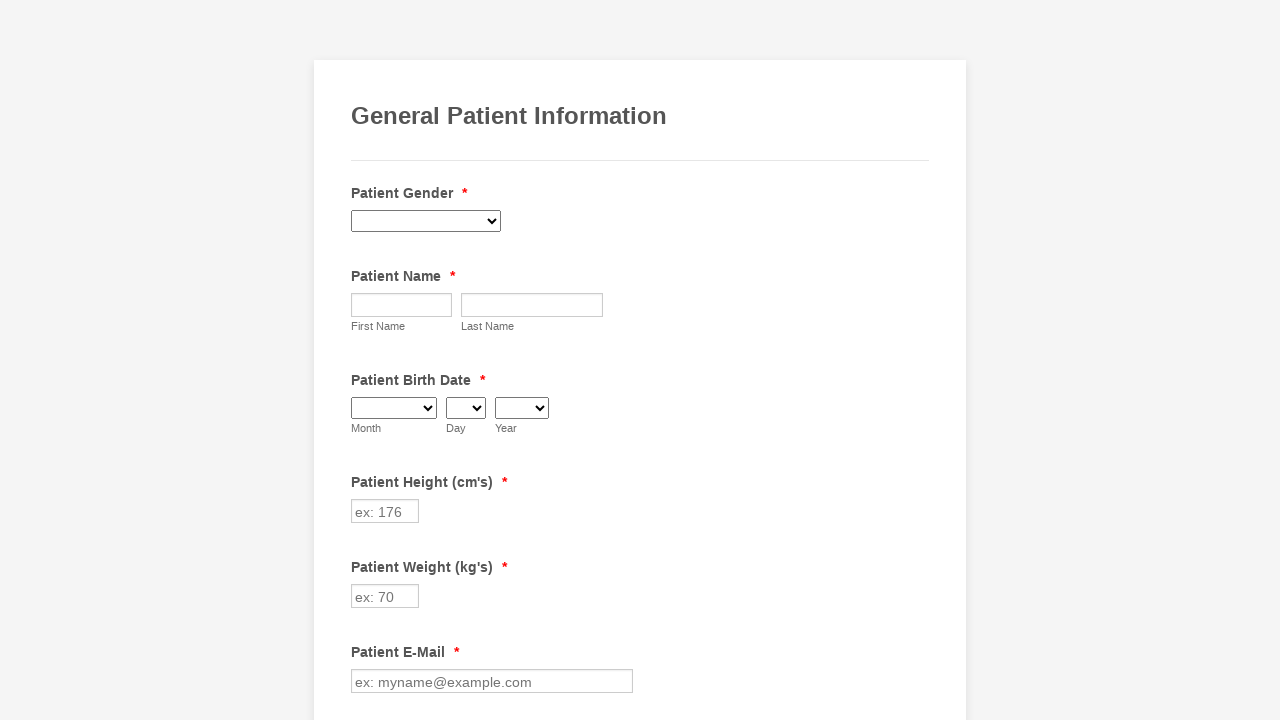

Located all checkboxes on the form
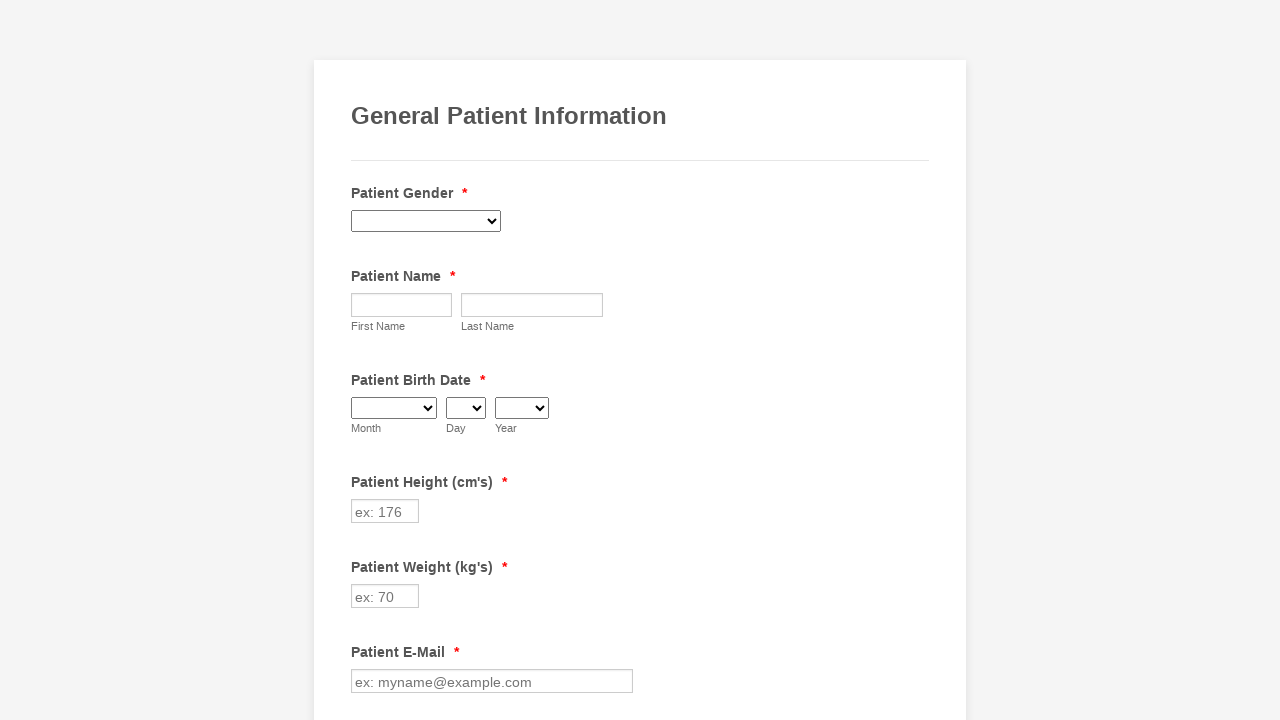

Found 29 checkboxes total
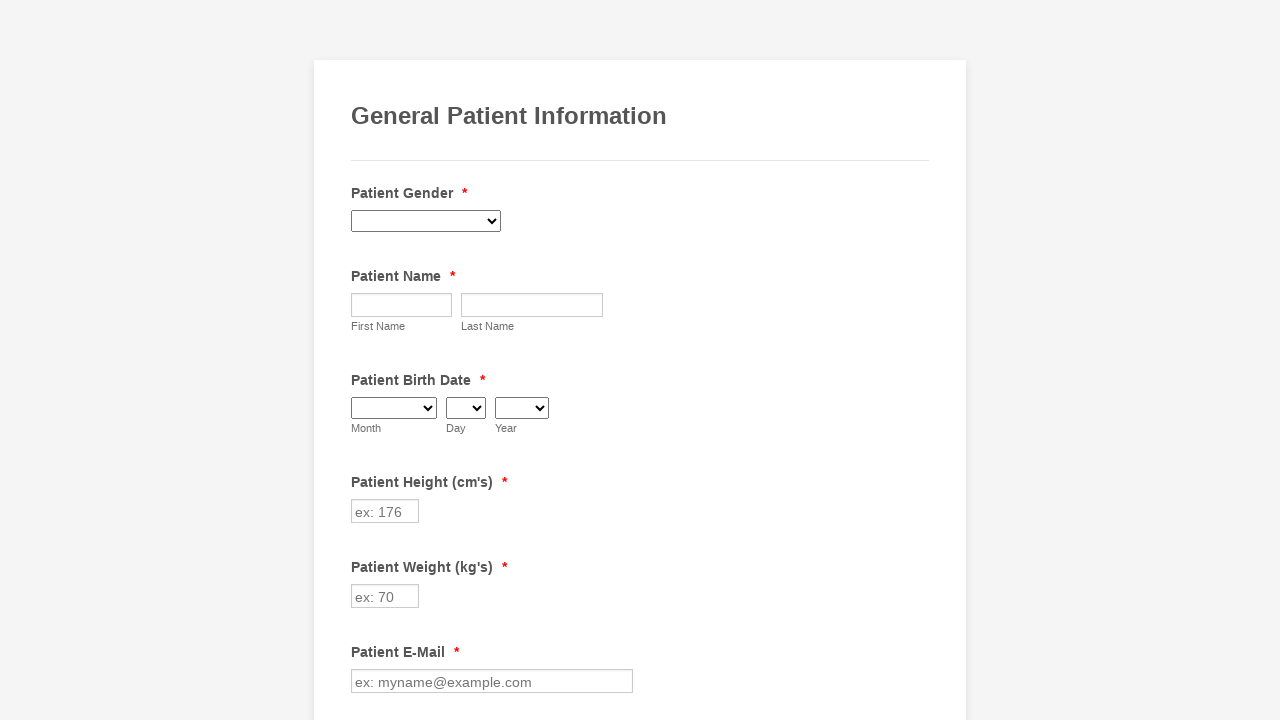

Clicked checkbox 1 to select it at (362, 360) on div.form-single-column input[type='checkbox'] >> nth=0
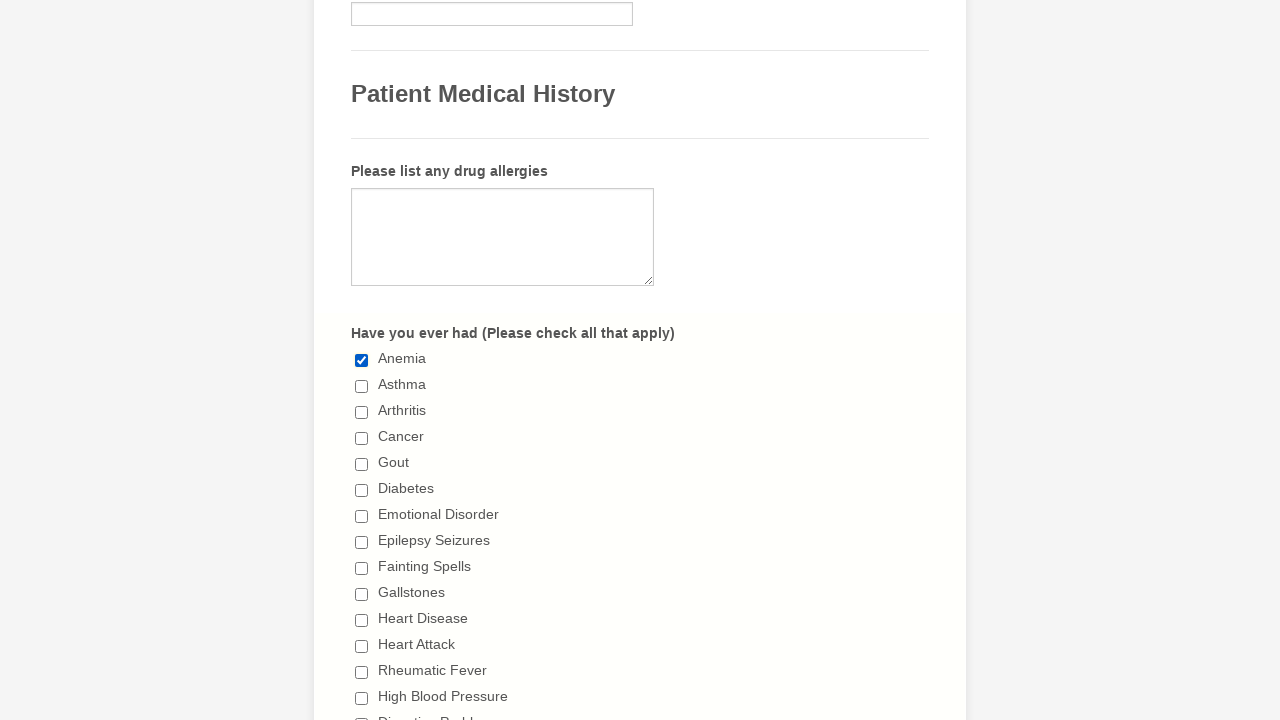

Waited 500ms after clicking checkbox 1
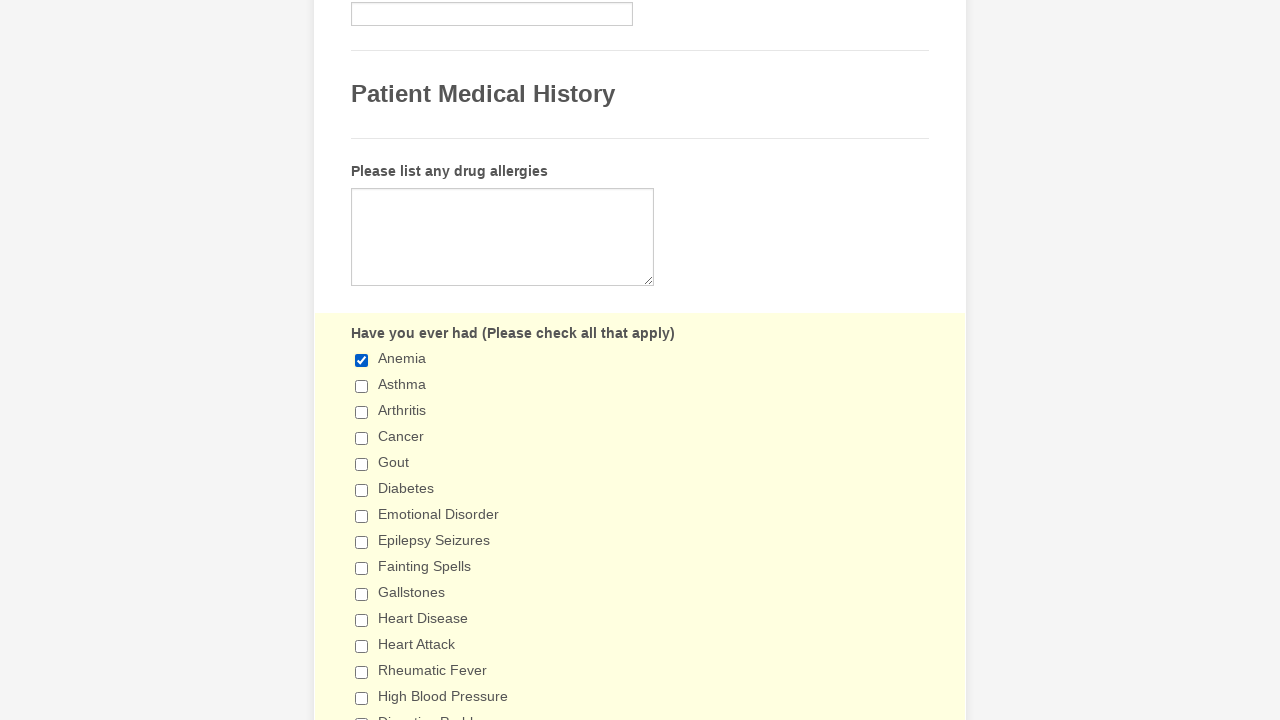

Clicked checkbox 2 to select it at (362, 386) on div.form-single-column input[type='checkbox'] >> nth=1
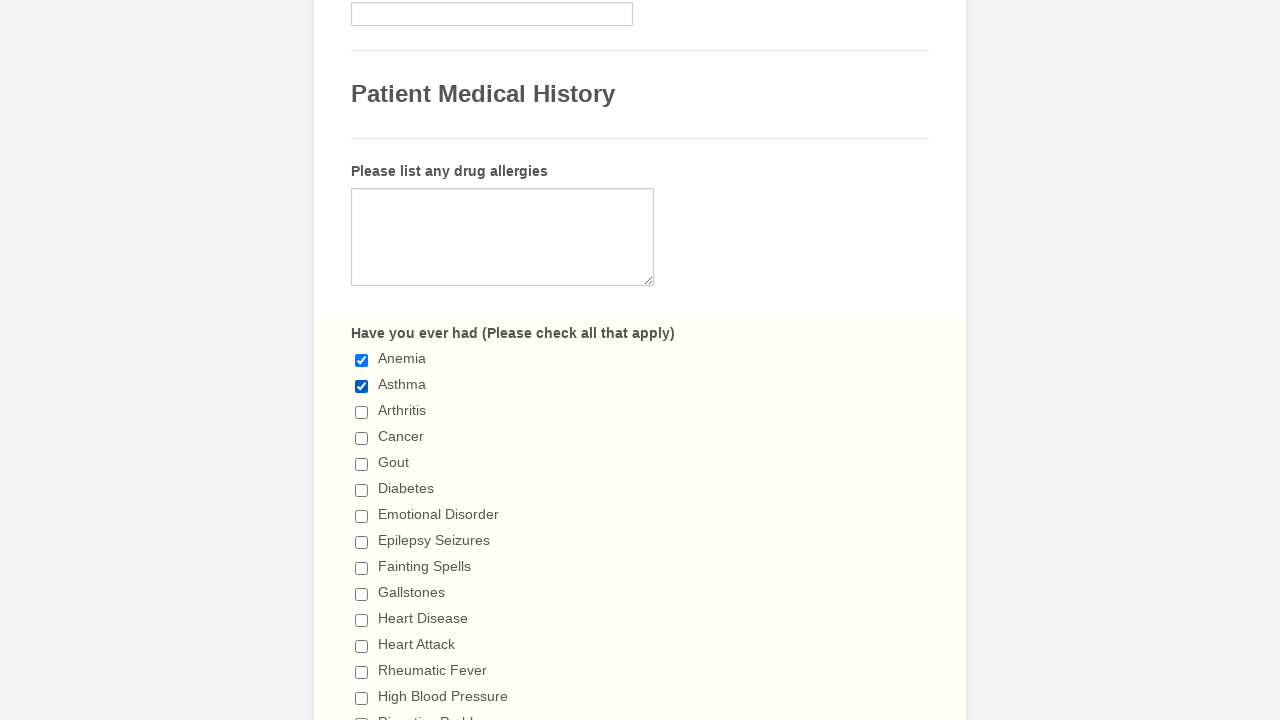

Waited 500ms after clicking checkbox 2
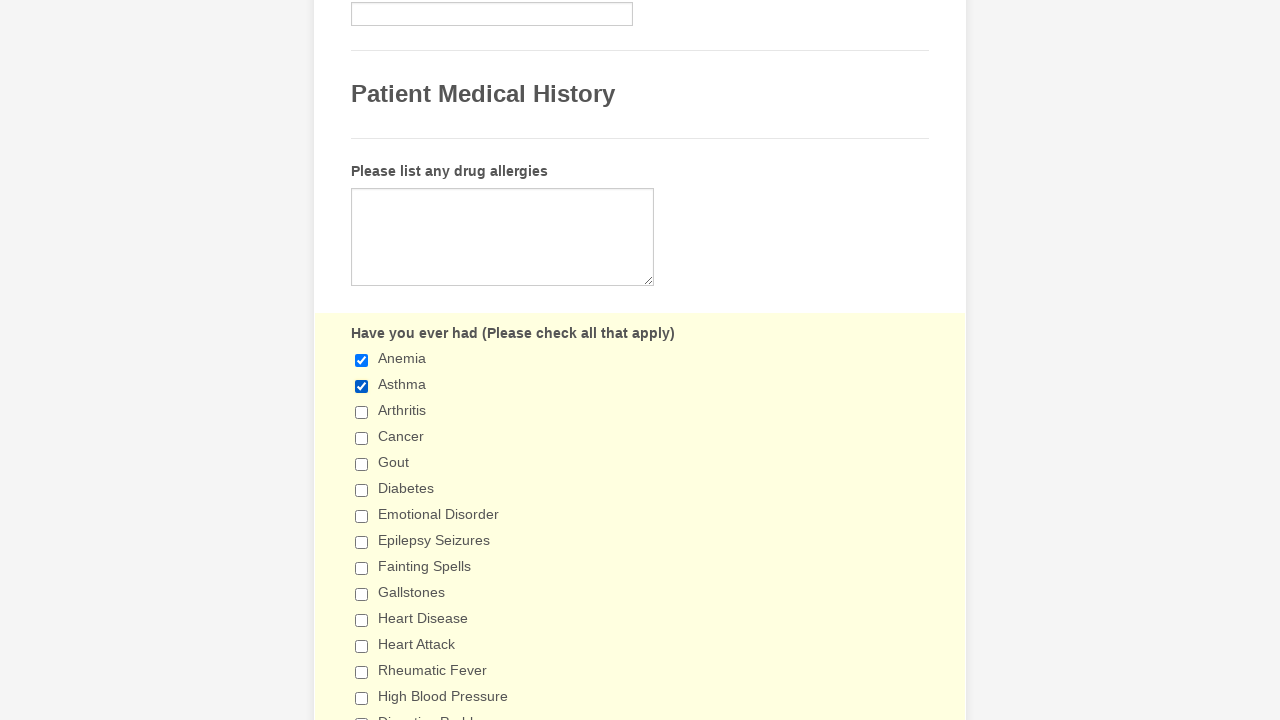

Clicked checkbox 3 to select it at (362, 412) on div.form-single-column input[type='checkbox'] >> nth=2
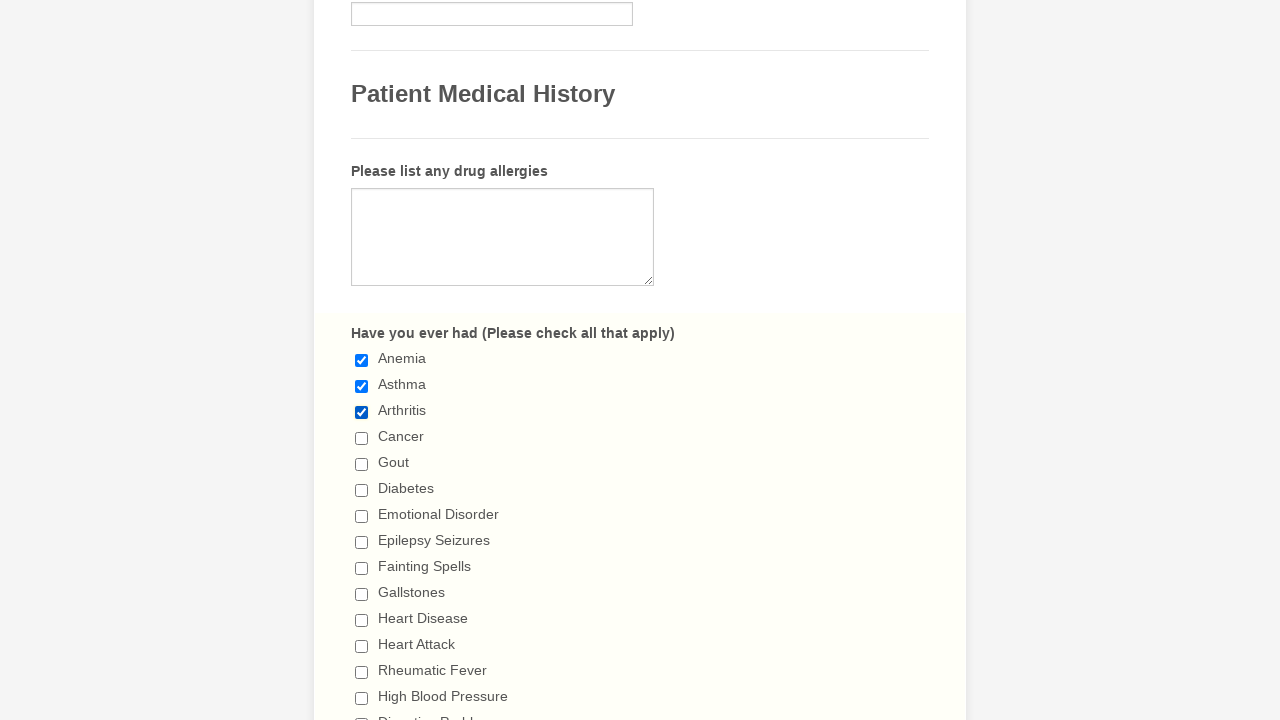

Waited 500ms after clicking checkbox 3
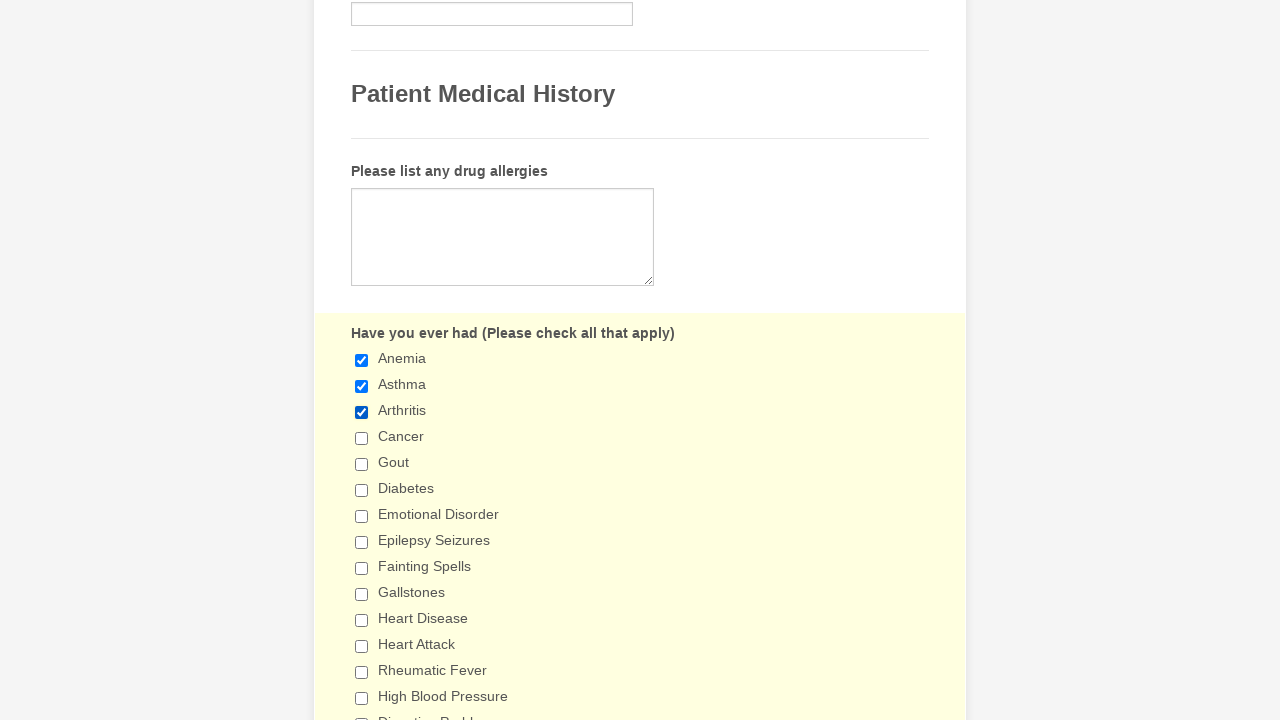

Clicked checkbox 4 to select it at (362, 438) on div.form-single-column input[type='checkbox'] >> nth=3
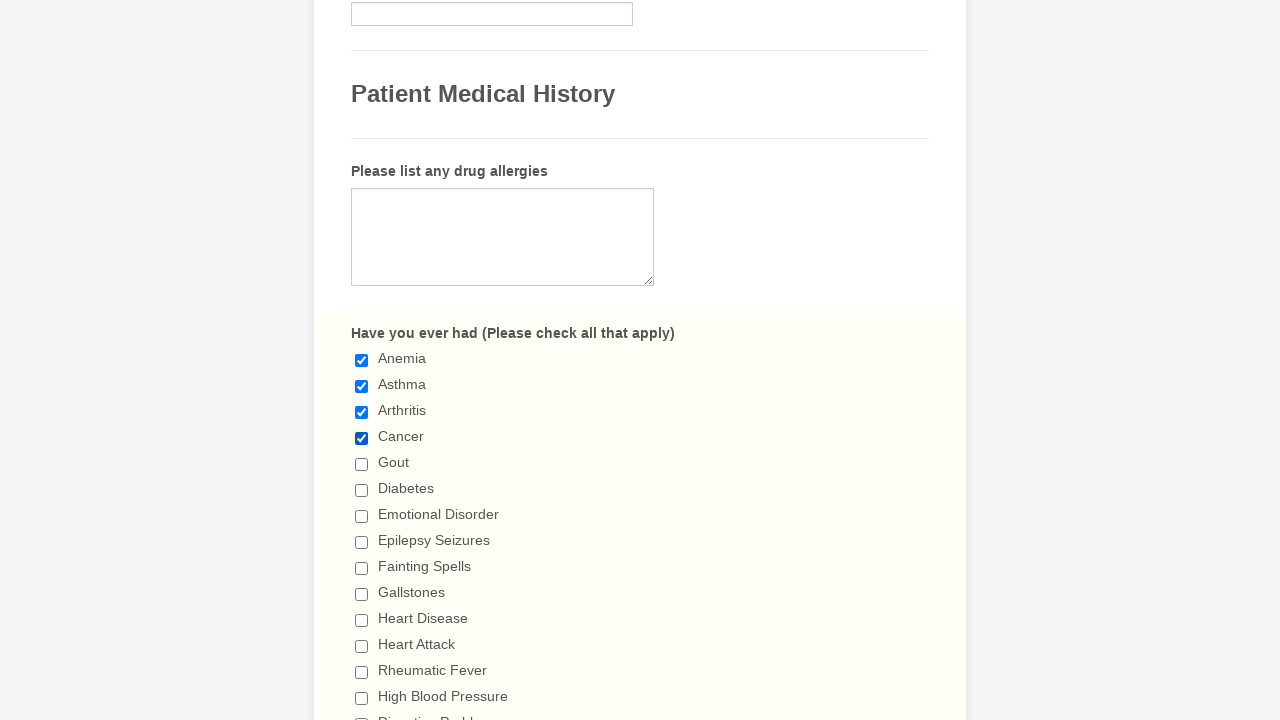

Waited 500ms after clicking checkbox 4
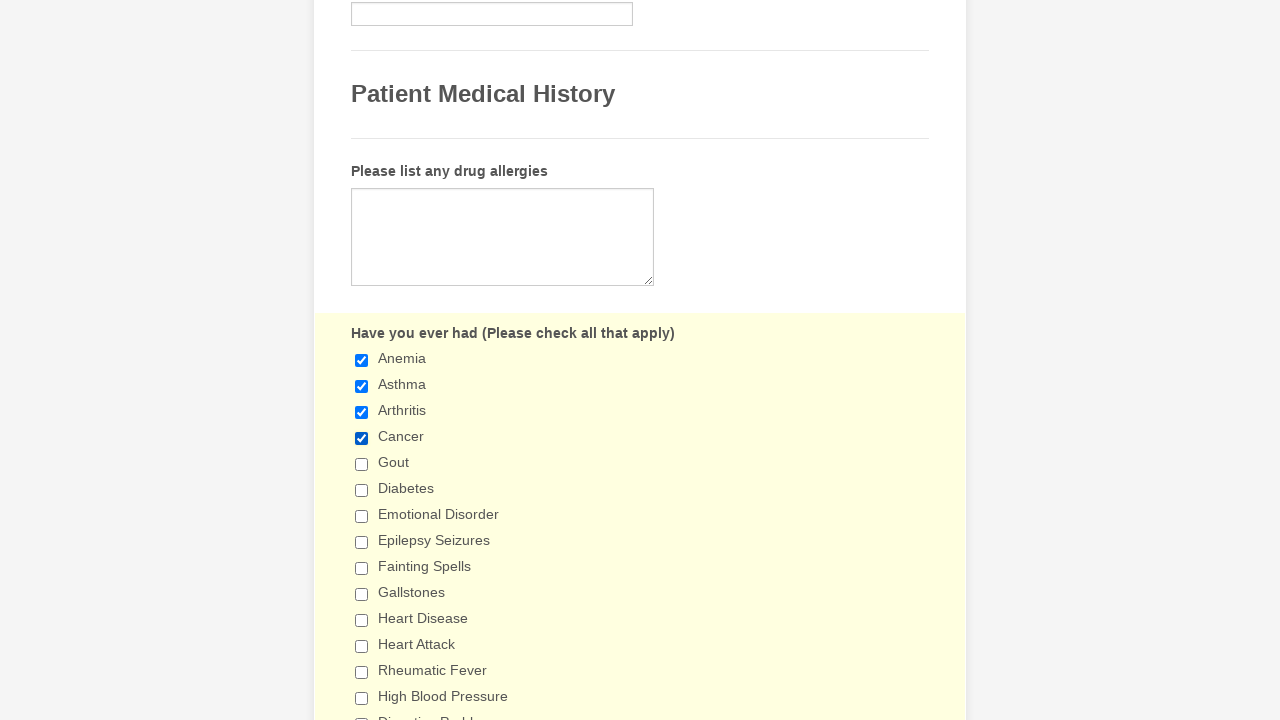

Clicked checkbox 5 to select it at (362, 464) on div.form-single-column input[type='checkbox'] >> nth=4
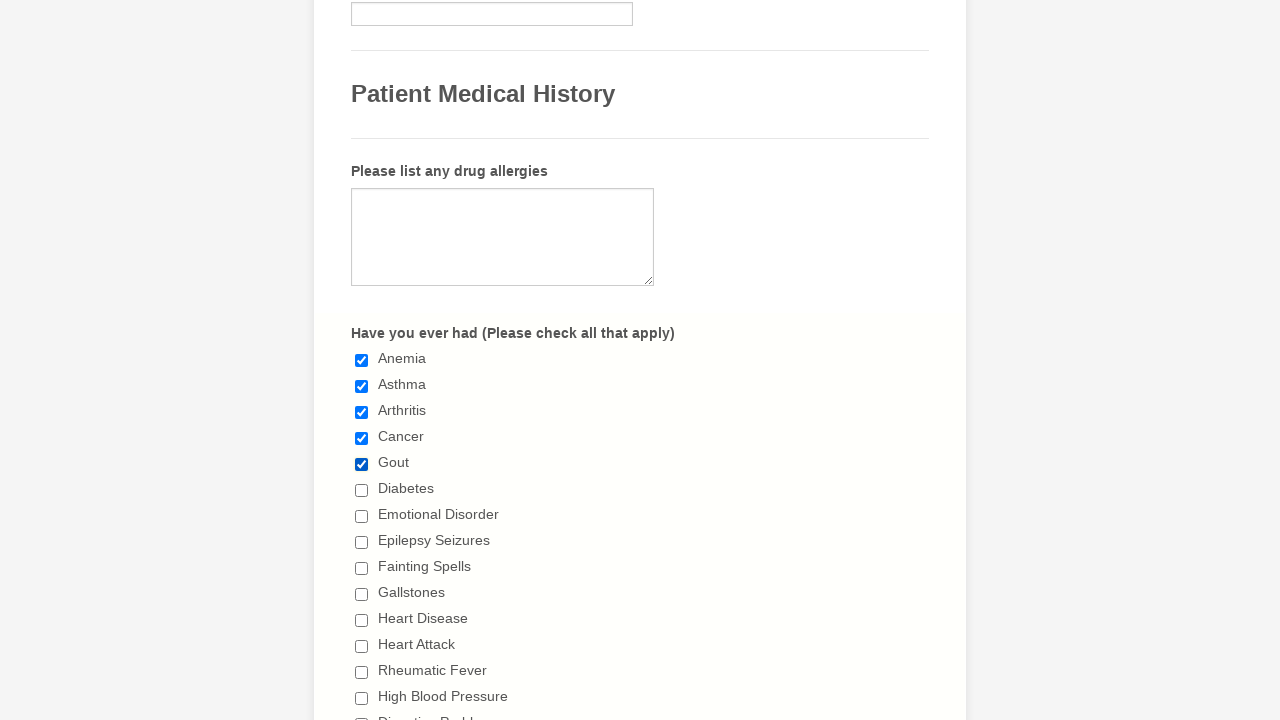

Waited 500ms after clicking checkbox 5
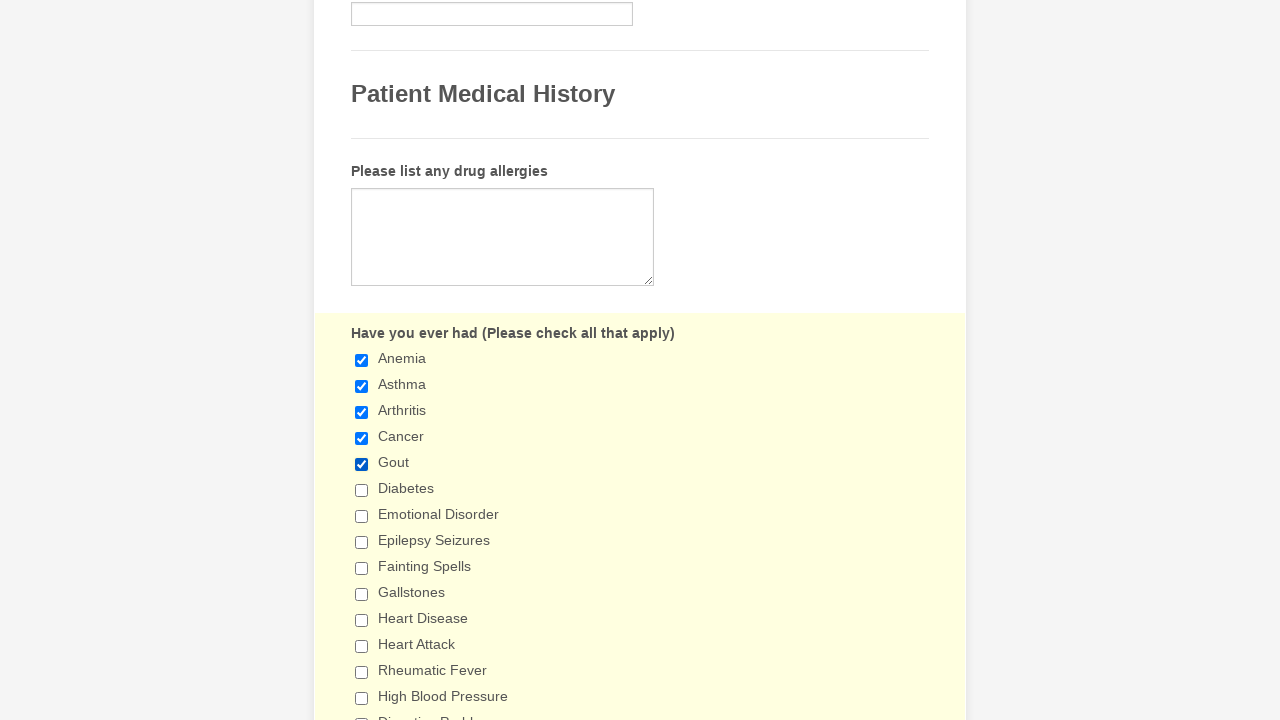

Clicked checkbox 6 to select it at (362, 490) on div.form-single-column input[type='checkbox'] >> nth=5
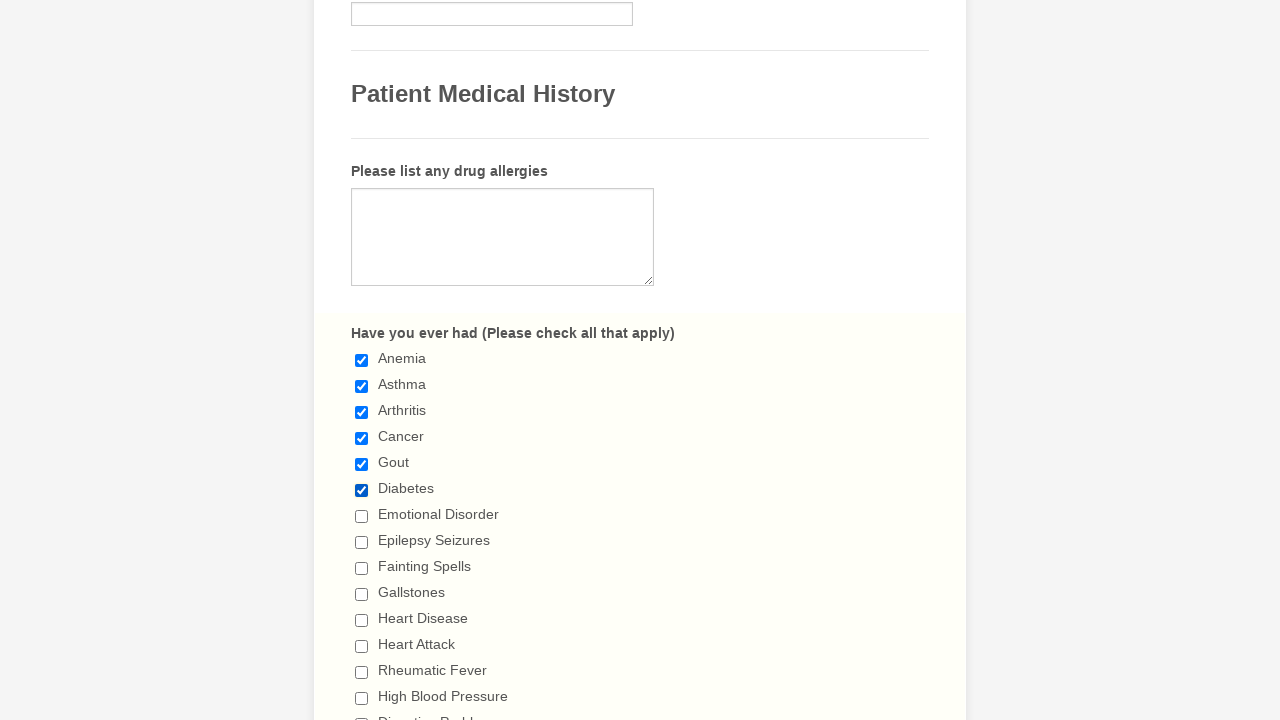

Waited 500ms after clicking checkbox 6
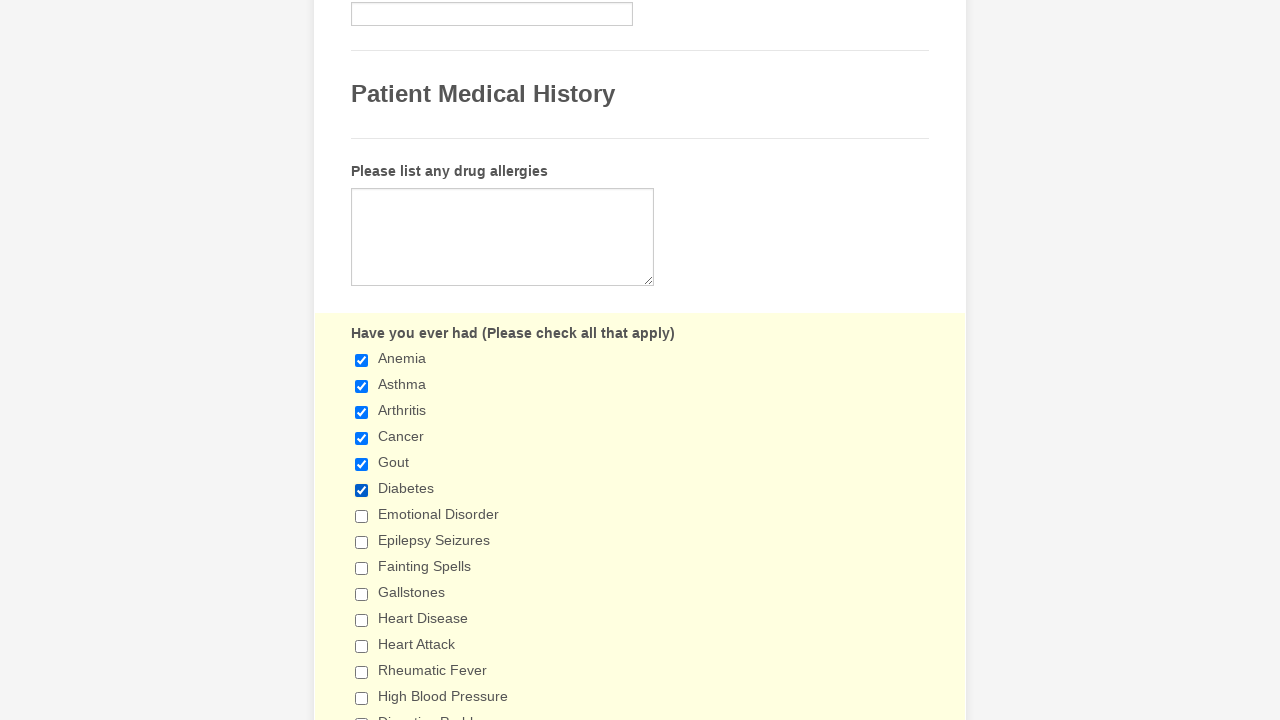

Clicked checkbox 7 to select it at (362, 516) on div.form-single-column input[type='checkbox'] >> nth=6
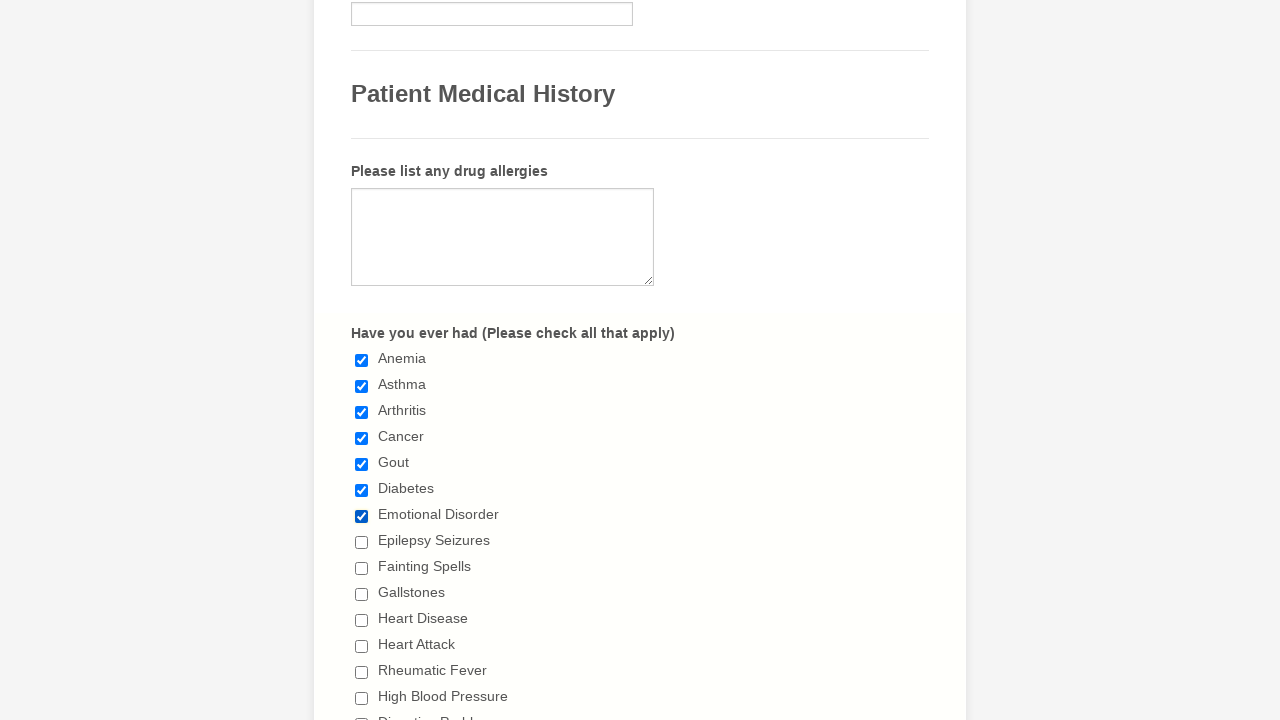

Waited 500ms after clicking checkbox 7
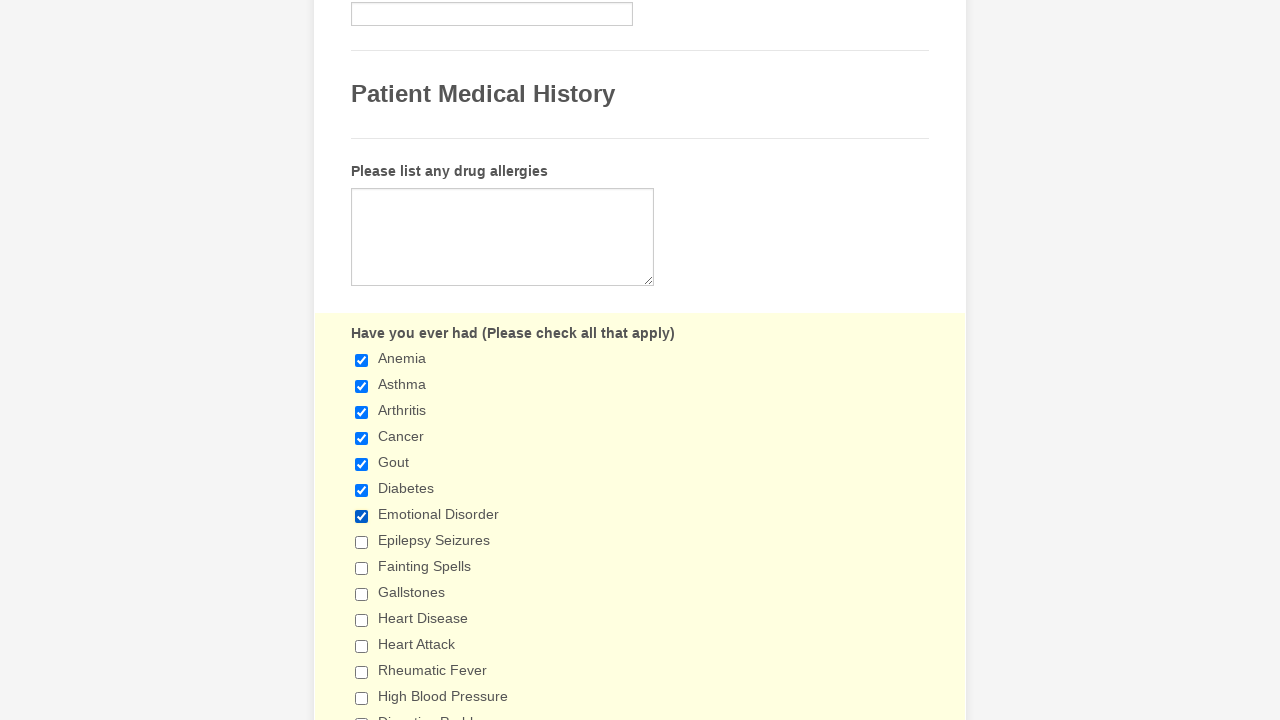

Clicked checkbox 8 to select it at (362, 542) on div.form-single-column input[type='checkbox'] >> nth=7
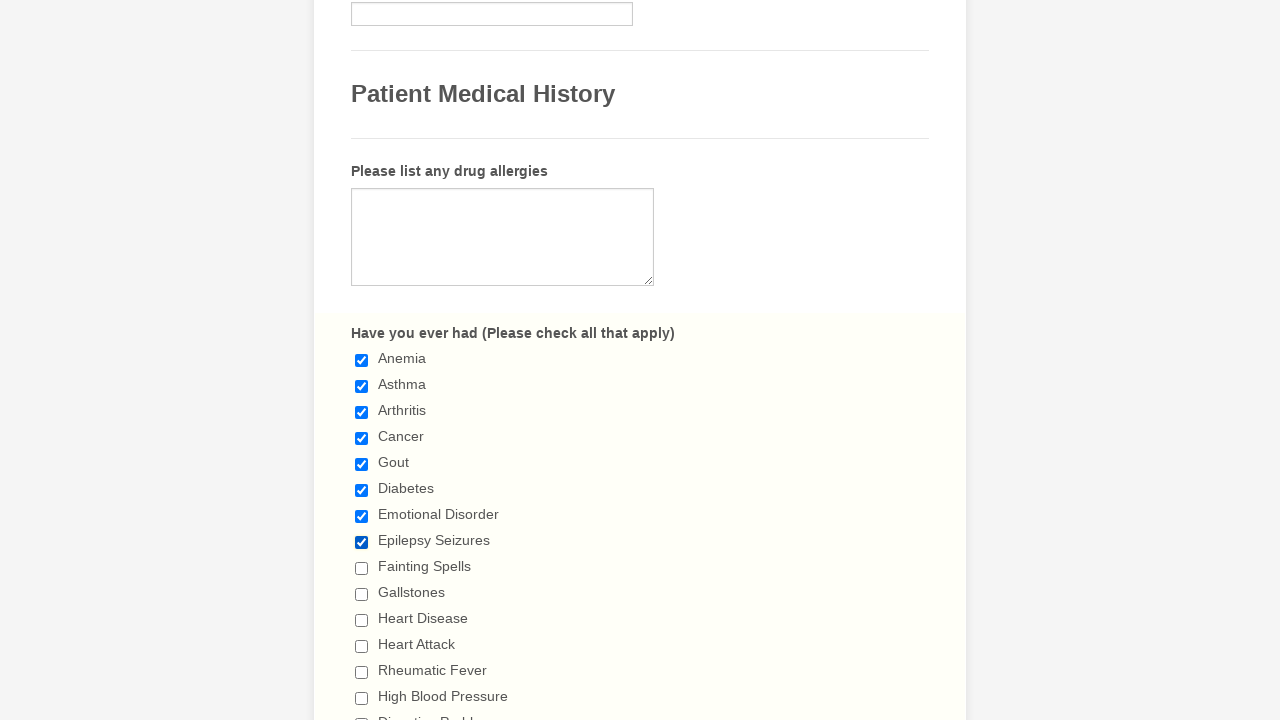

Waited 500ms after clicking checkbox 8
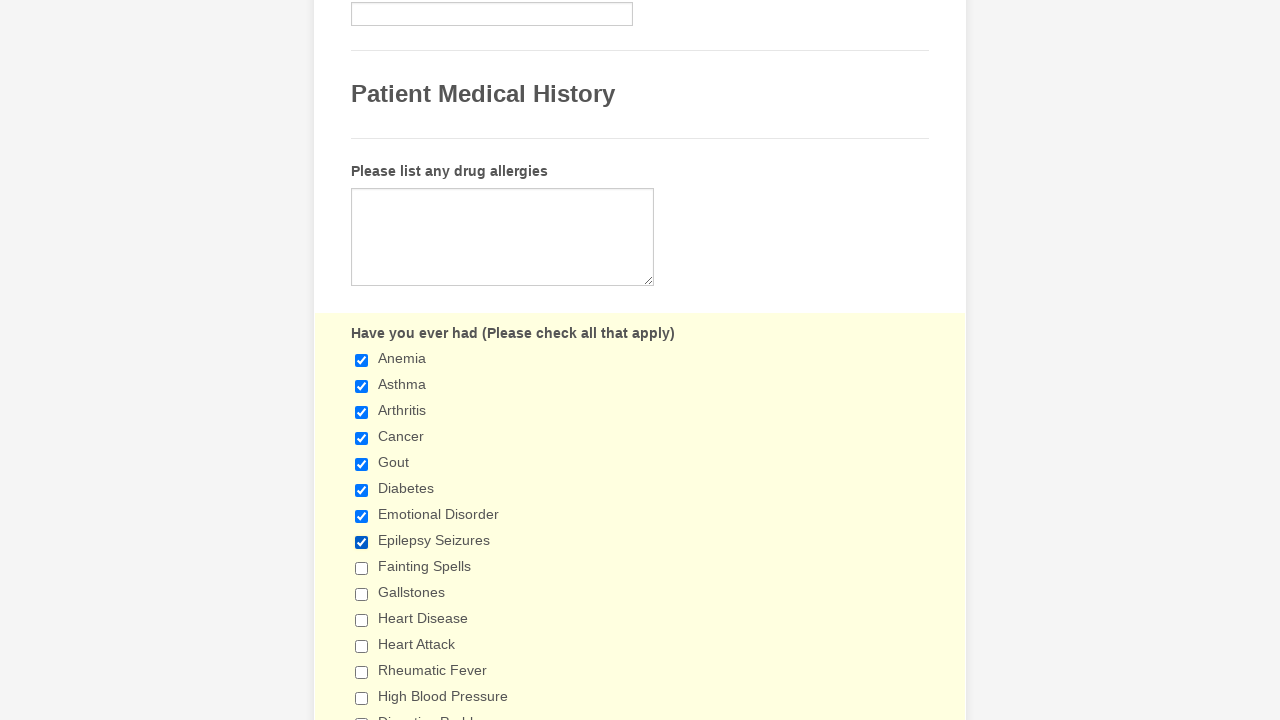

Clicked checkbox 9 to select it at (362, 568) on div.form-single-column input[type='checkbox'] >> nth=8
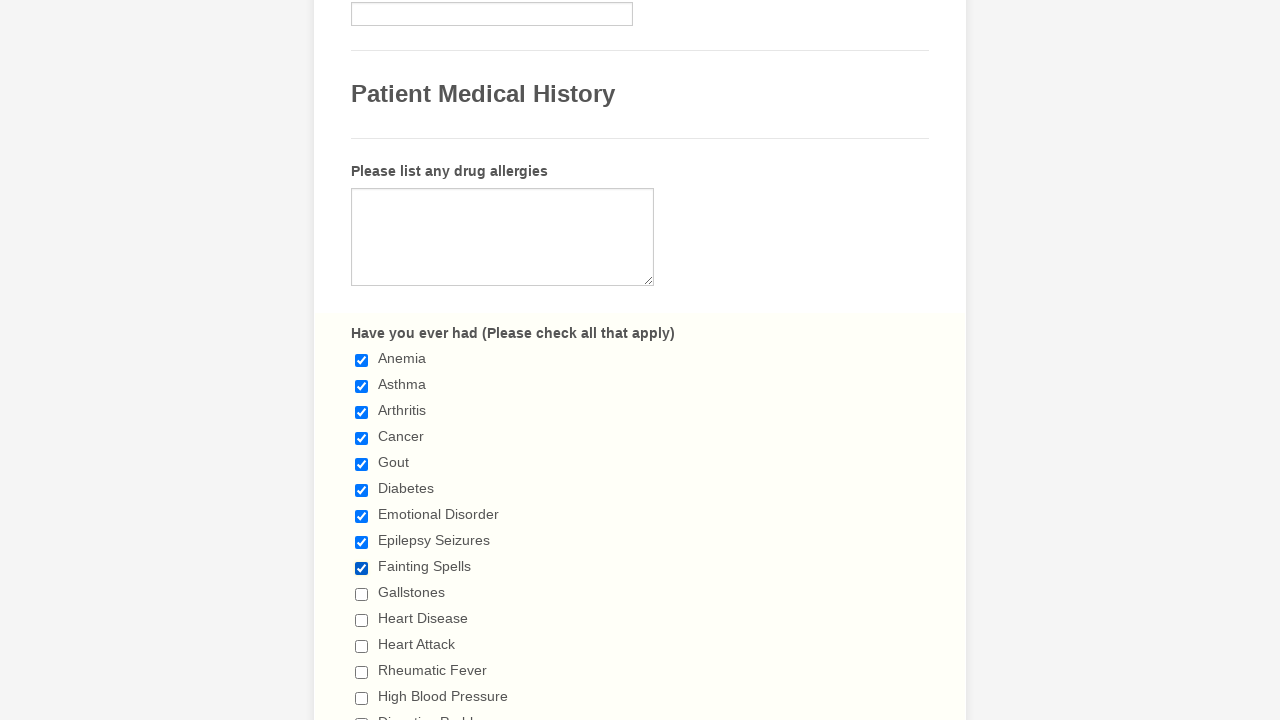

Waited 500ms after clicking checkbox 9
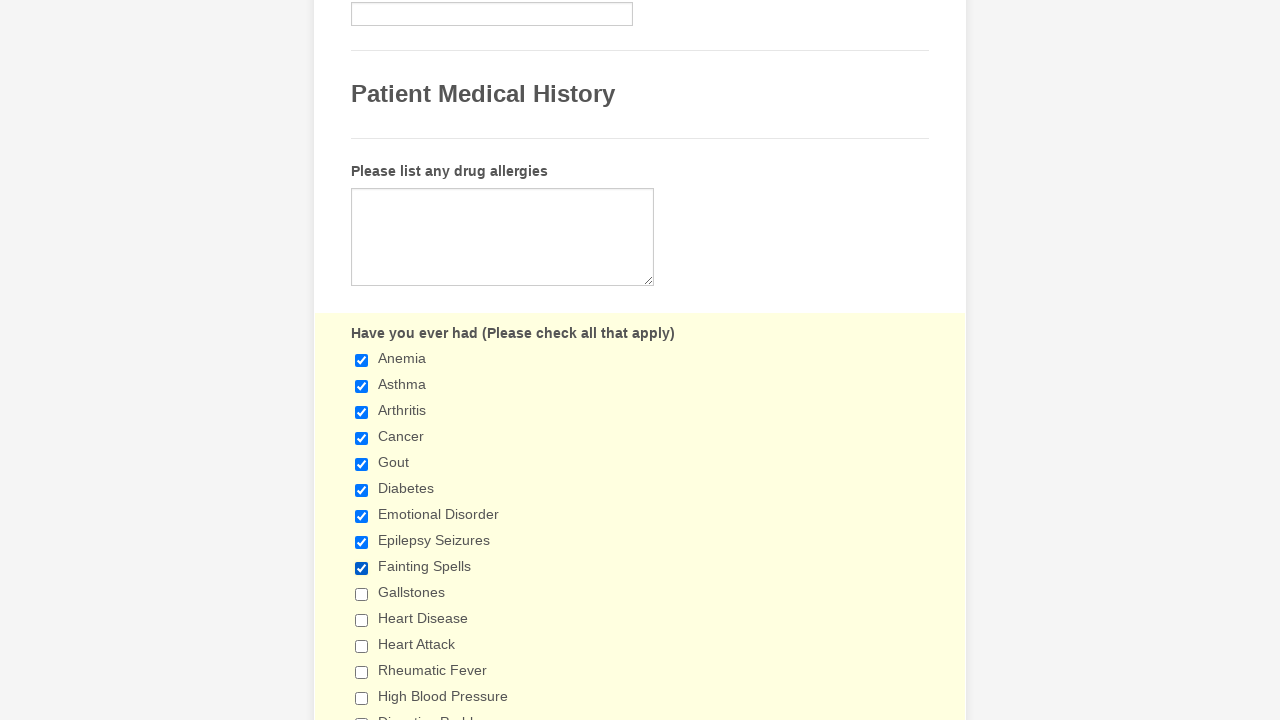

Clicked checkbox 10 to select it at (362, 594) on div.form-single-column input[type='checkbox'] >> nth=9
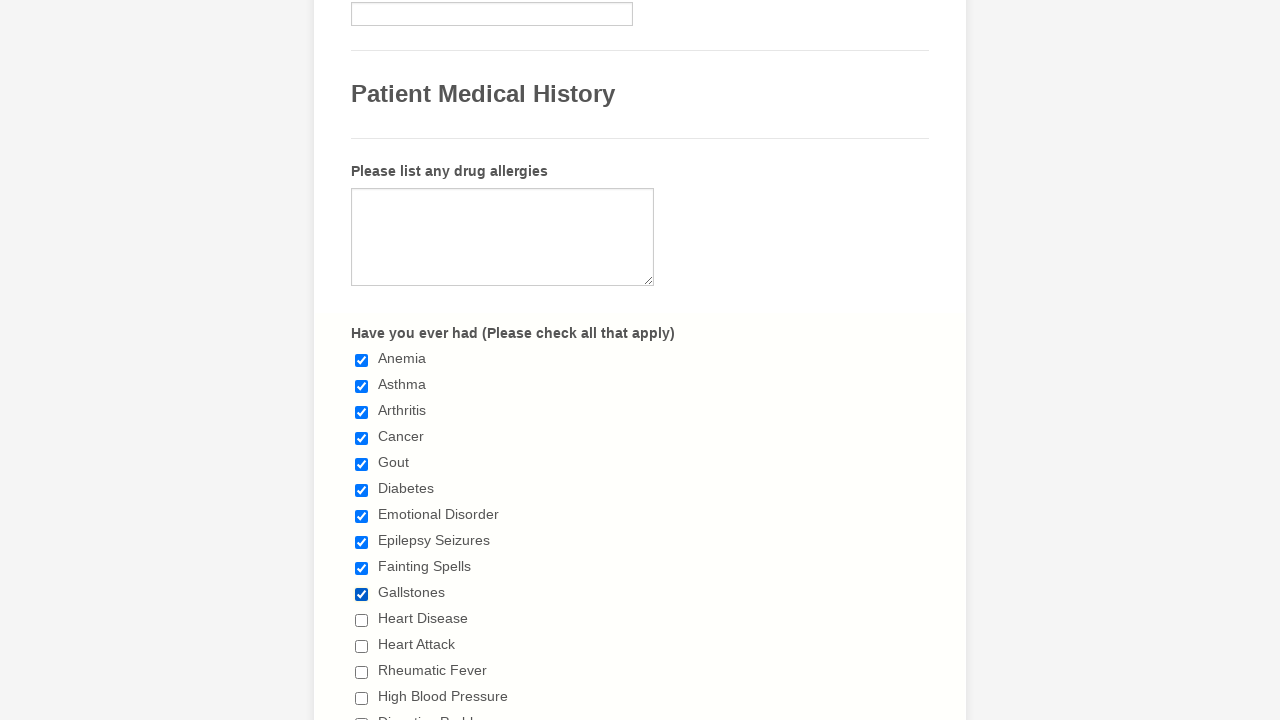

Waited 500ms after clicking checkbox 10
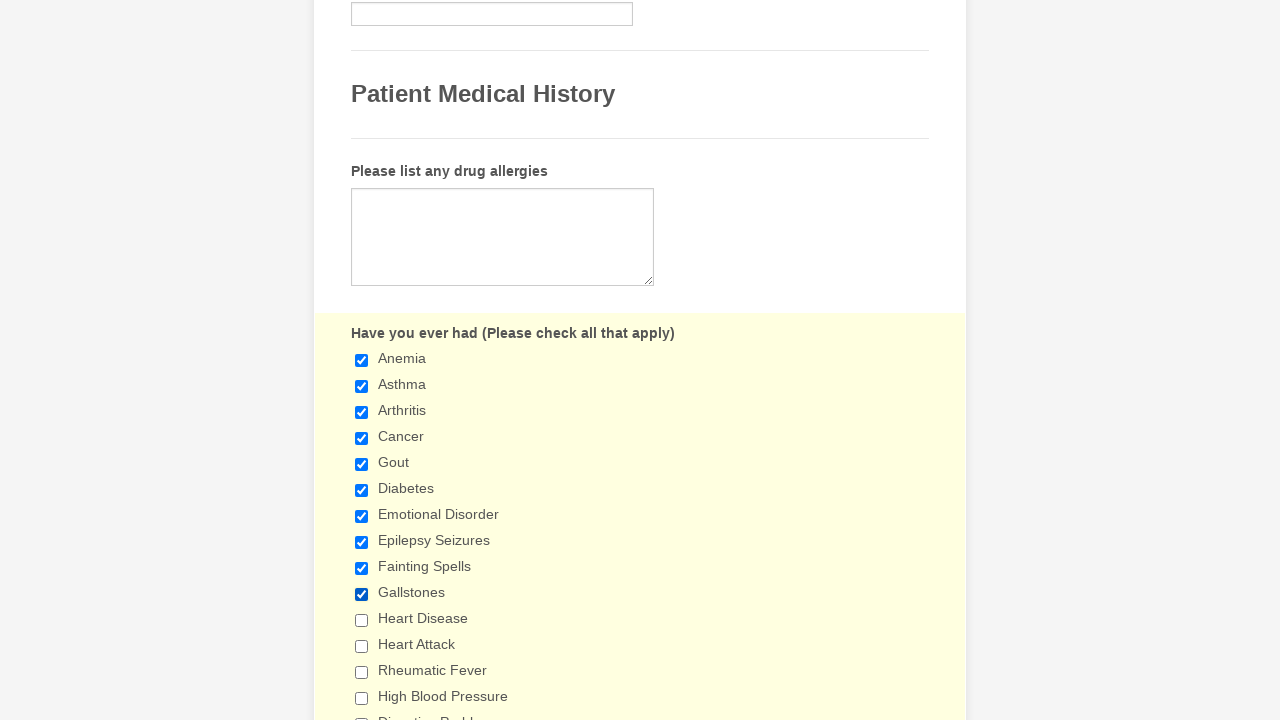

Clicked checkbox 11 to select it at (362, 620) on div.form-single-column input[type='checkbox'] >> nth=10
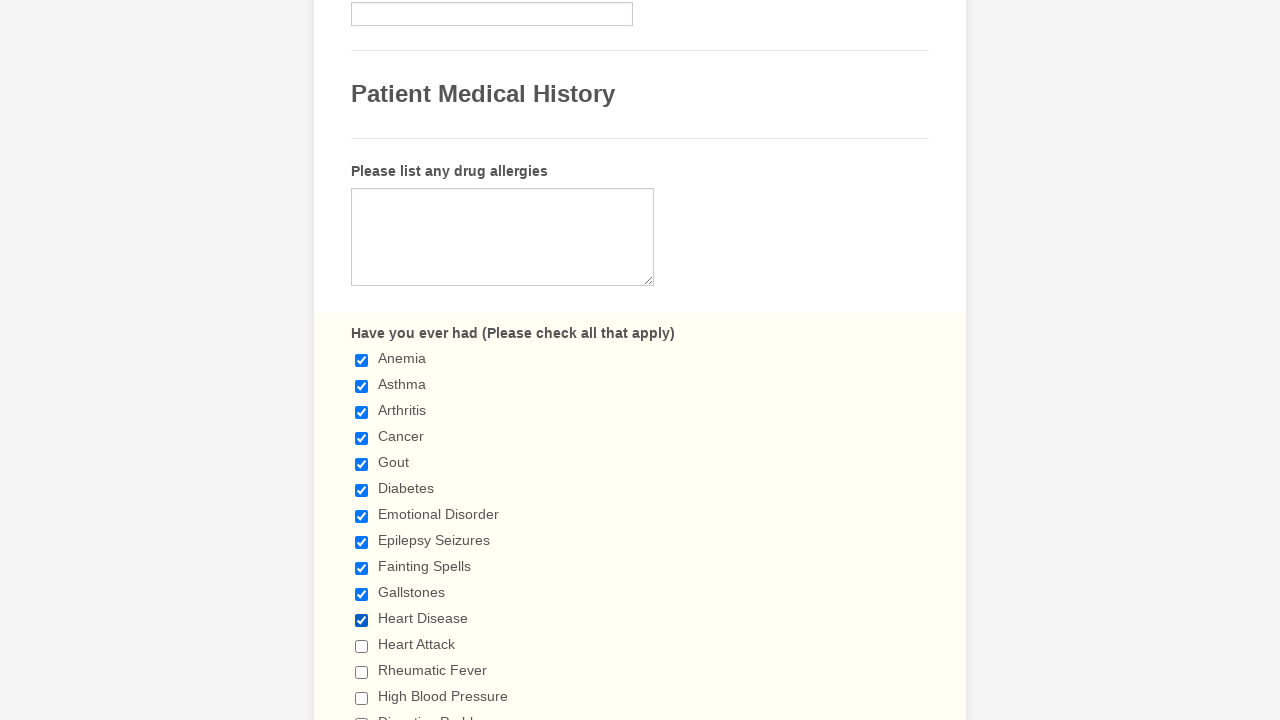

Waited 500ms after clicking checkbox 11
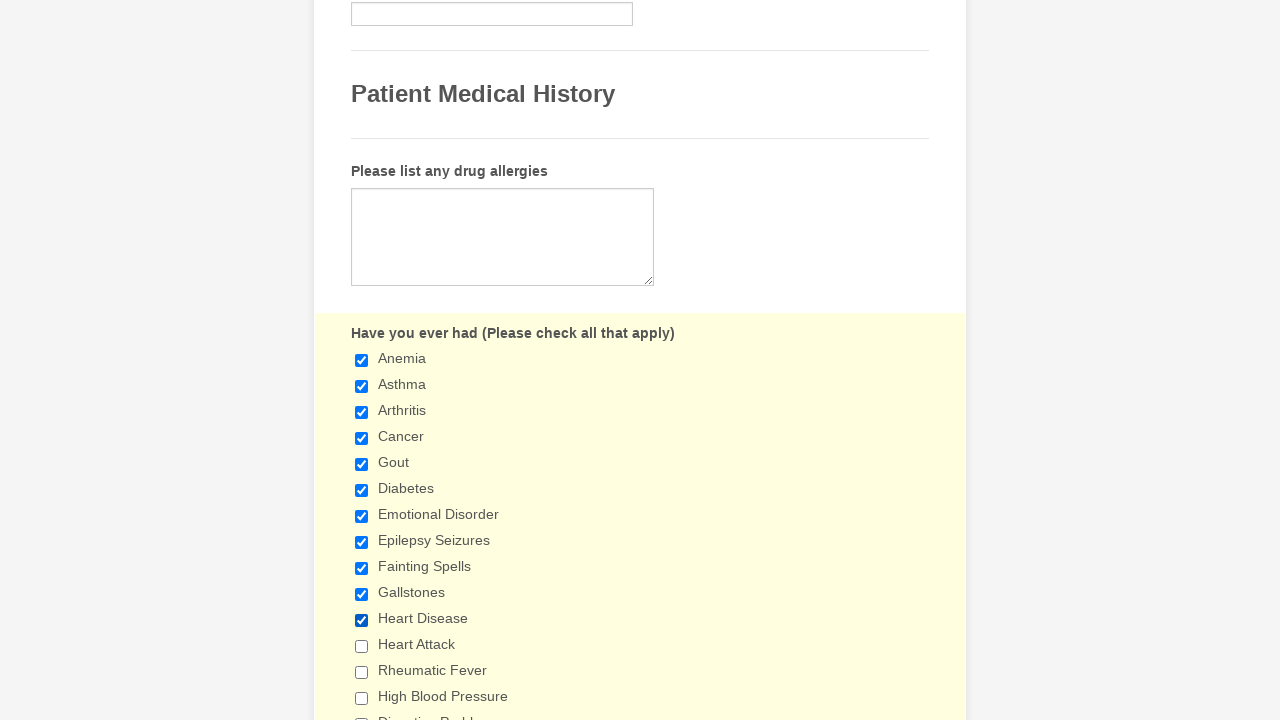

Clicked checkbox 12 to select it at (362, 646) on div.form-single-column input[type='checkbox'] >> nth=11
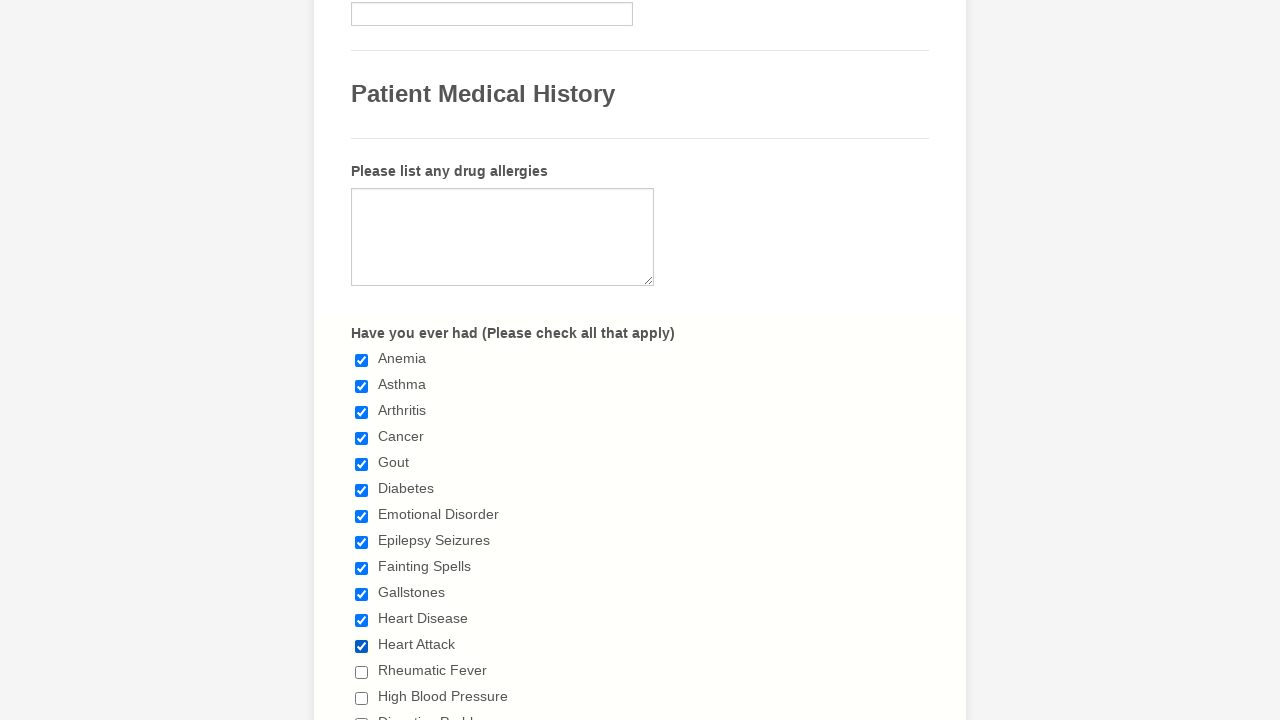

Waited 500ms after clicking checkbox 12
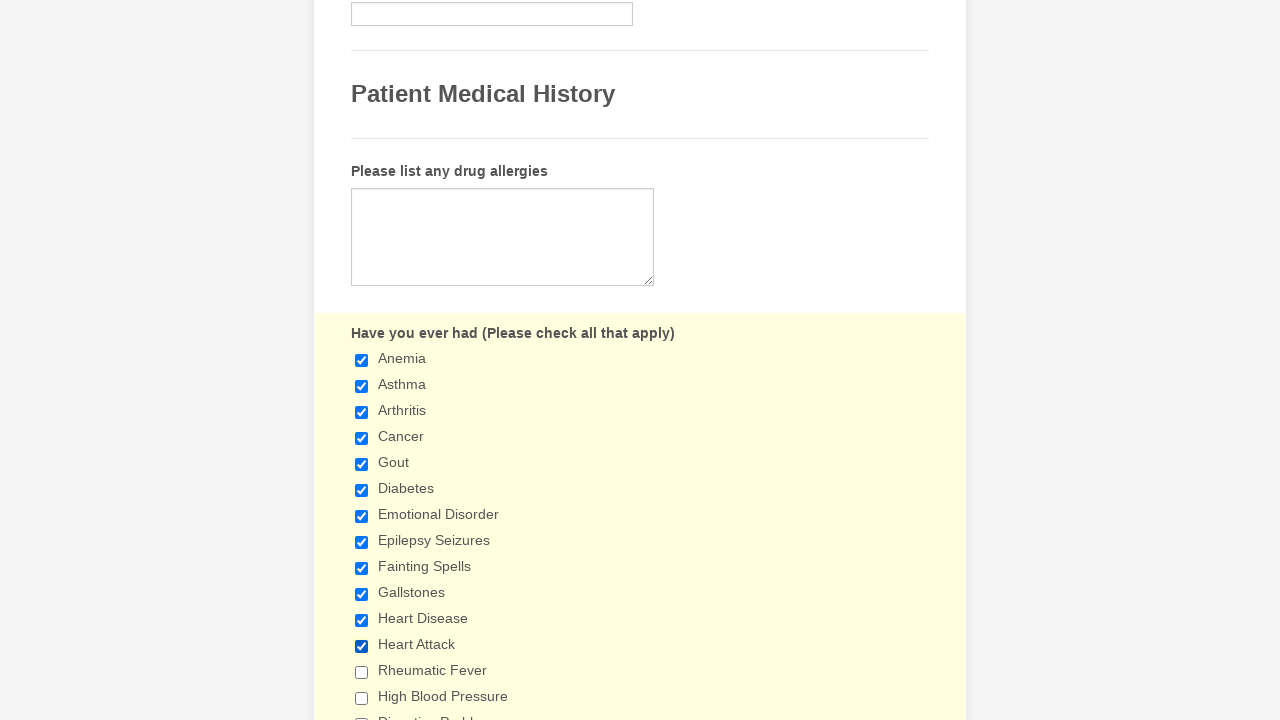

Clicked checkbox 13 to select it at (362, 672) on div.form-single-column input[type='checkbox'] >> nth=12
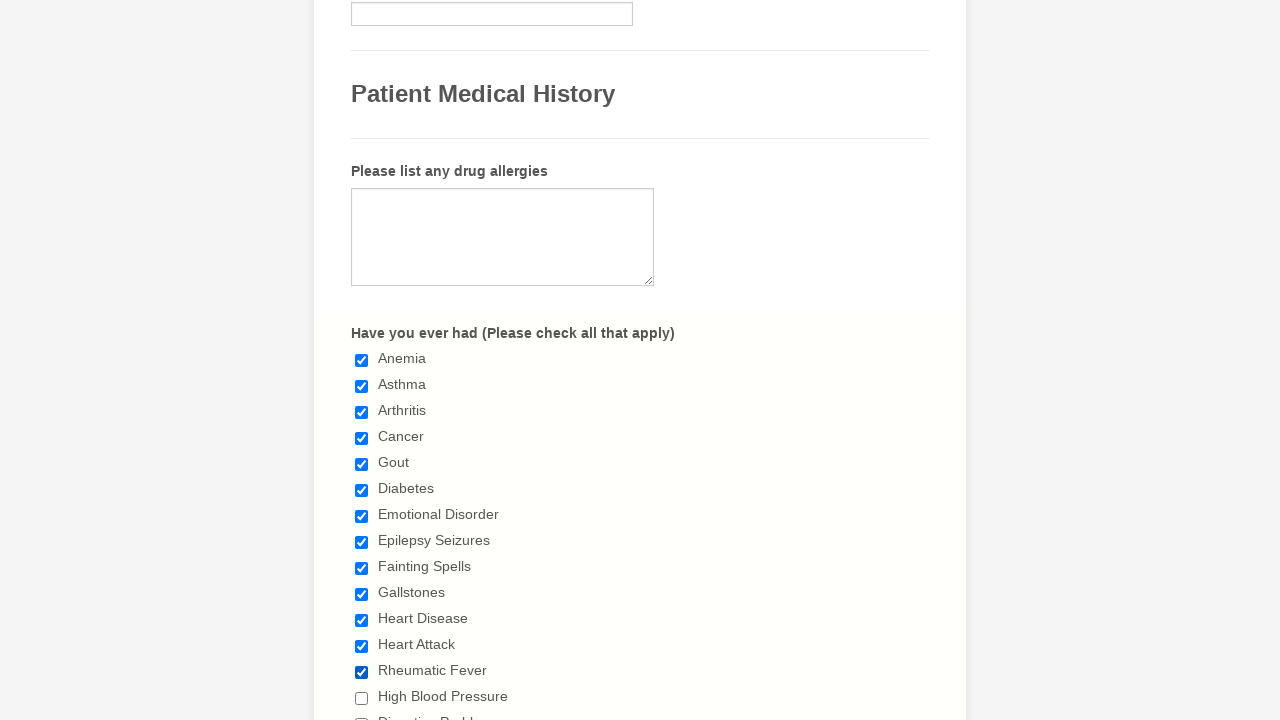

Waited 500ms after clicking checkbox 13
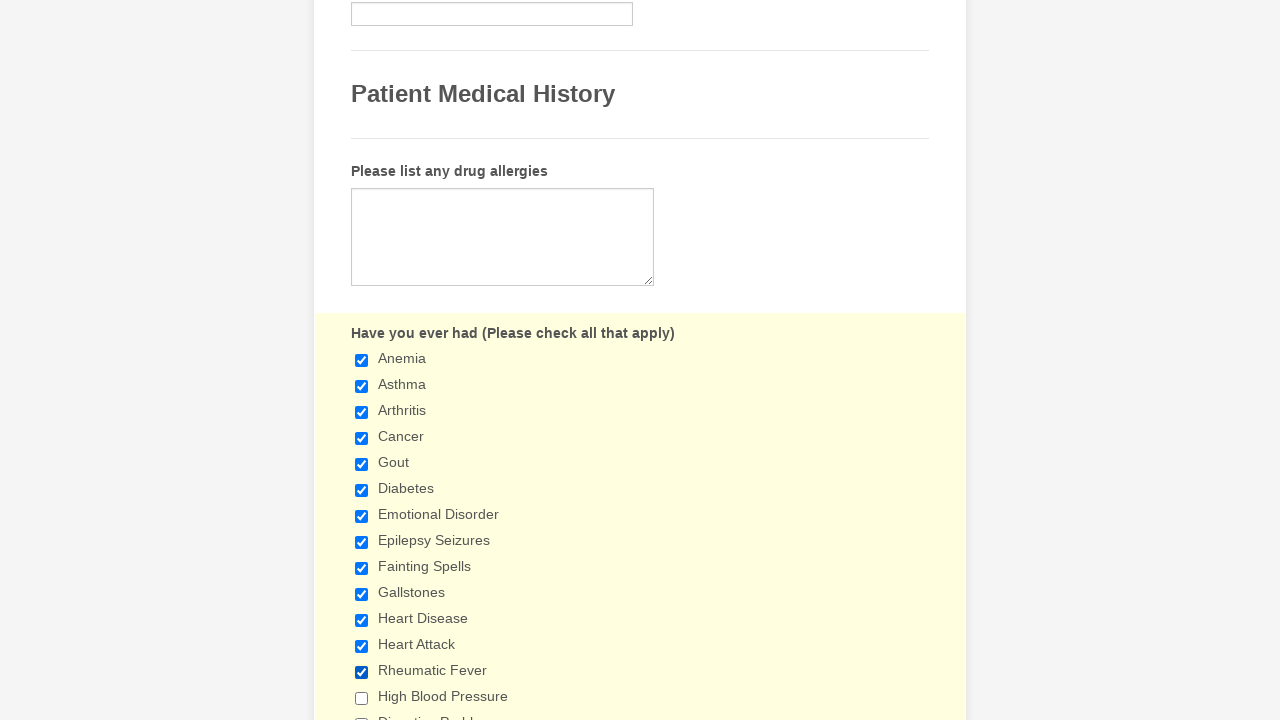

Clicked checkbox 14 to select it at (362, 698) on div.form-single-column input[type='checkbox'] >> nth=13
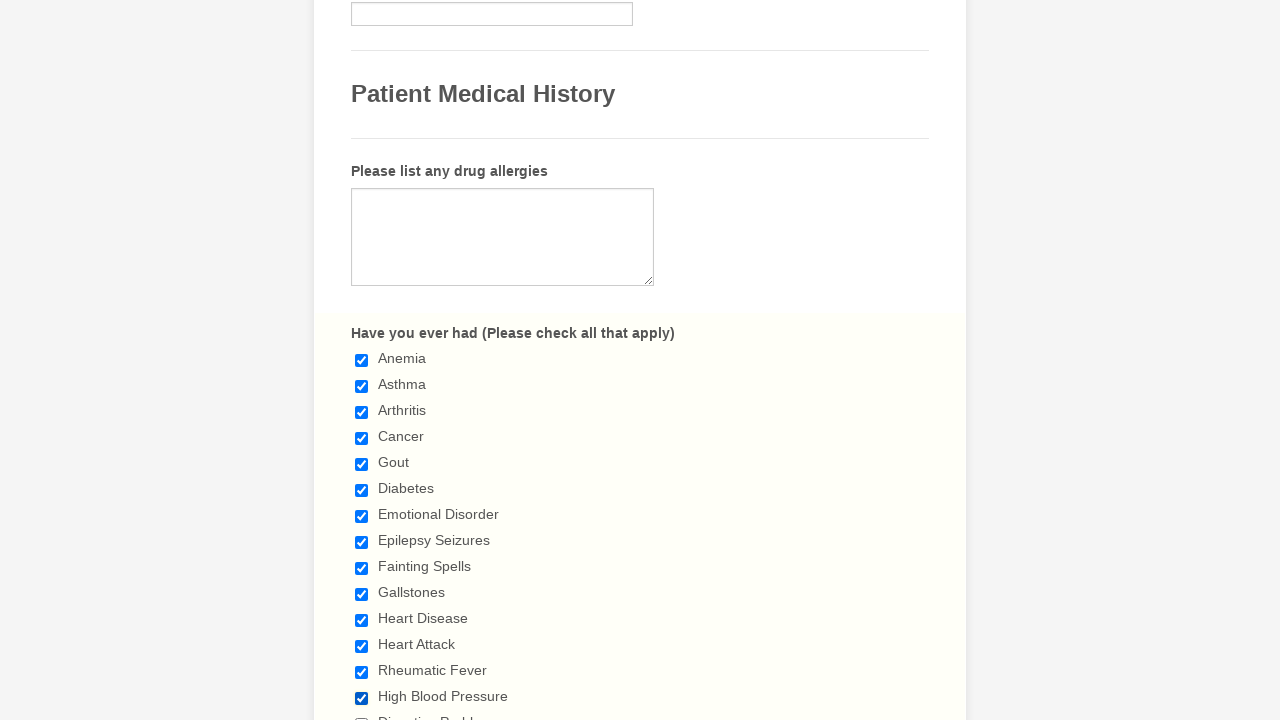

Waited 500ms after clicking checkbox 14
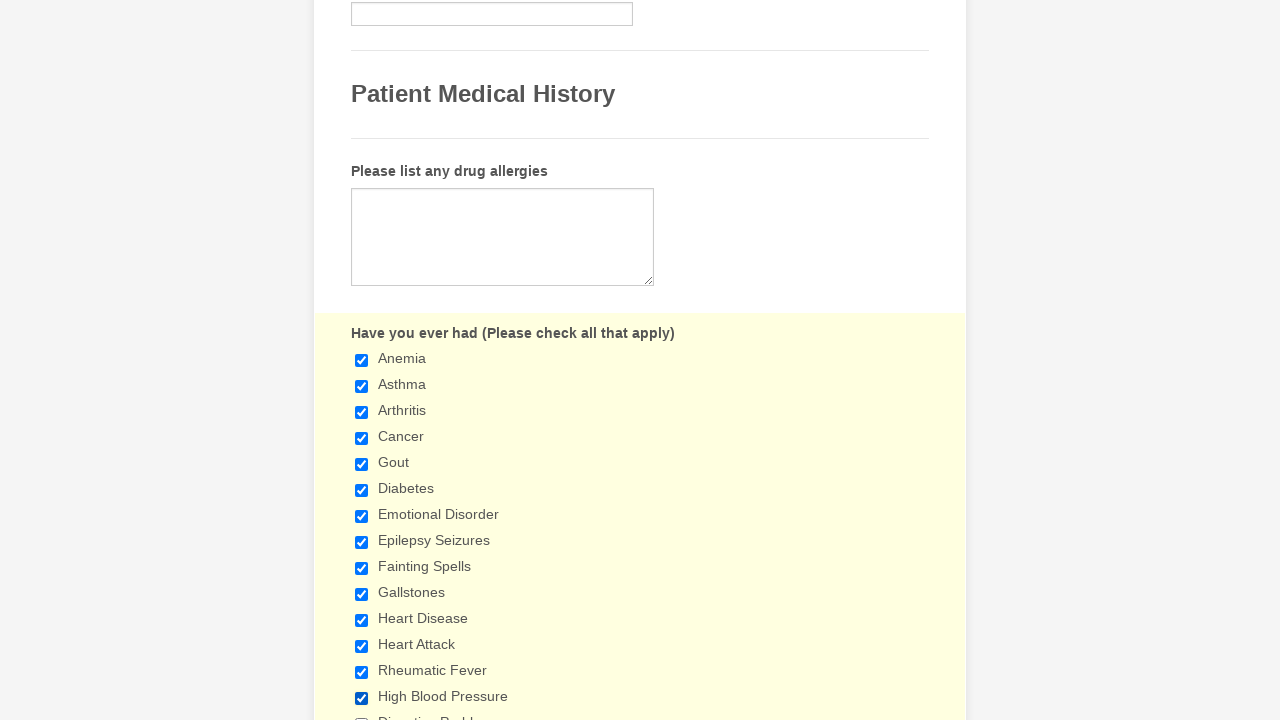

Clicked checkbox 15 to select it at (362, 714) on div.form-single-column input[type='checkbox'] >> nth=14
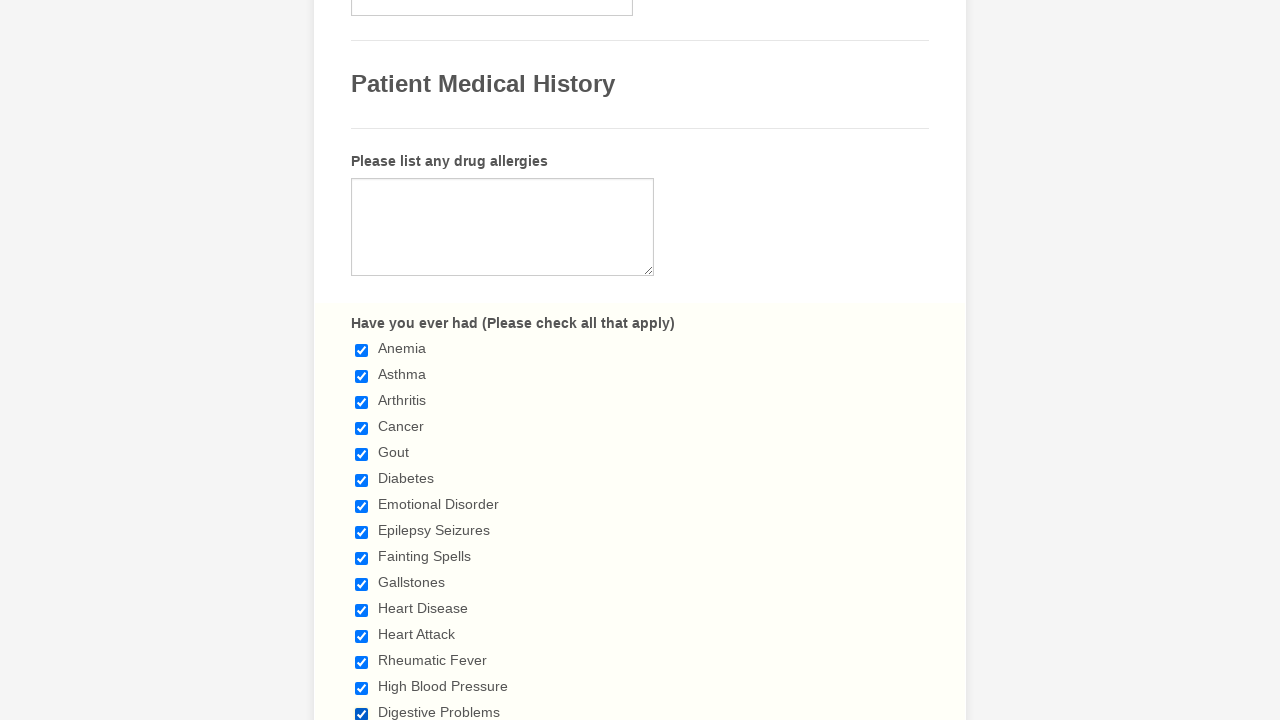

Waited 500ms after clicking checkbox 15
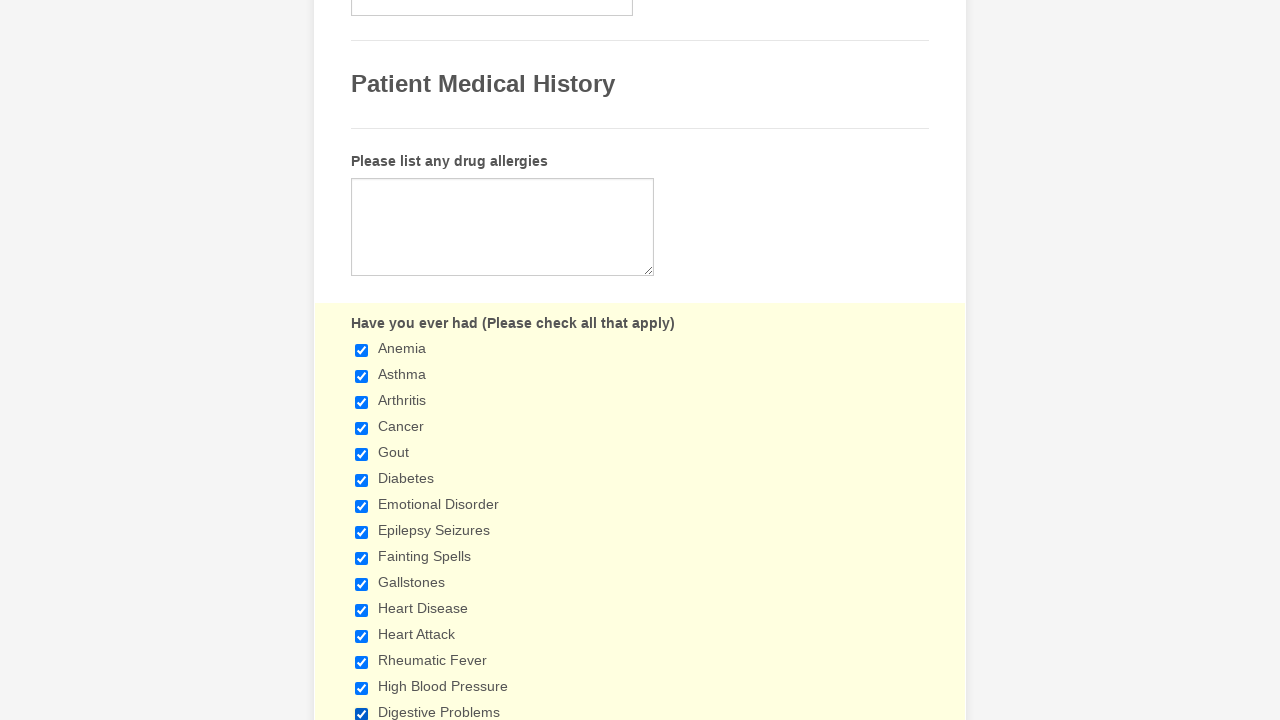

Clicked checkbox 16 to select it at (362, 360) on div.form-single-column input[type='checkbox'] >> nth=15
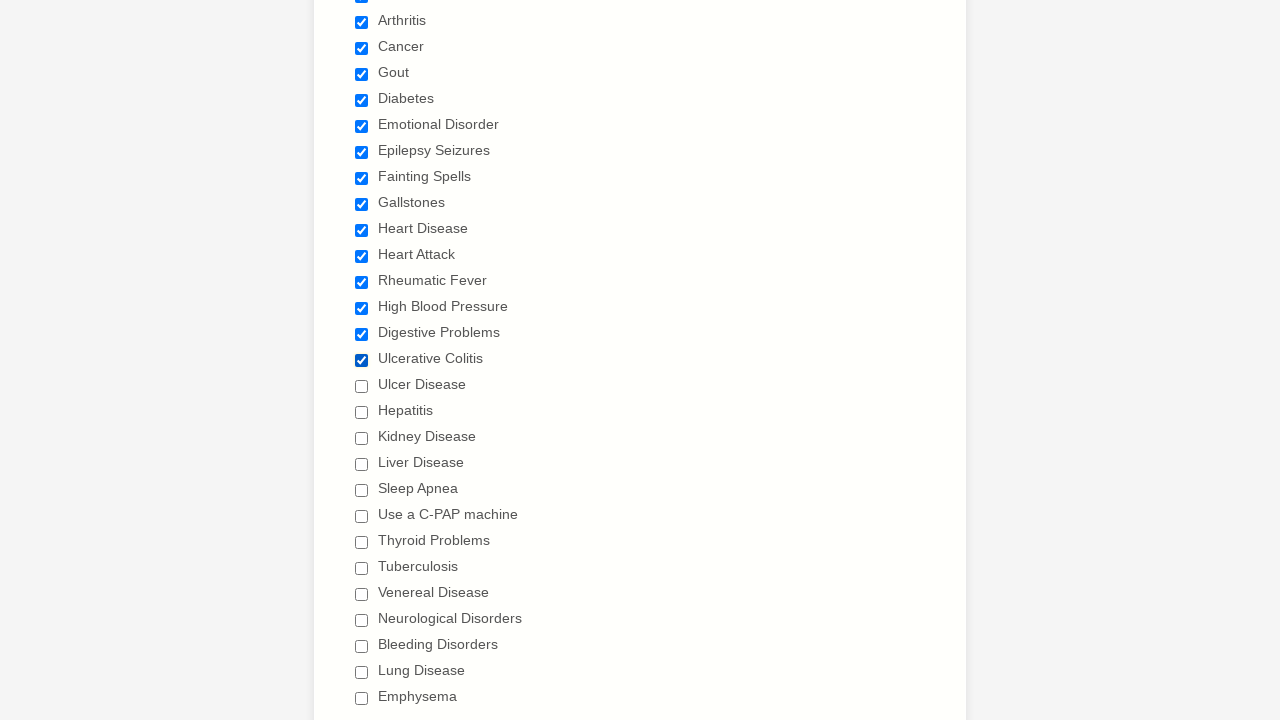

Waited 500ms after clicking checkbox 16
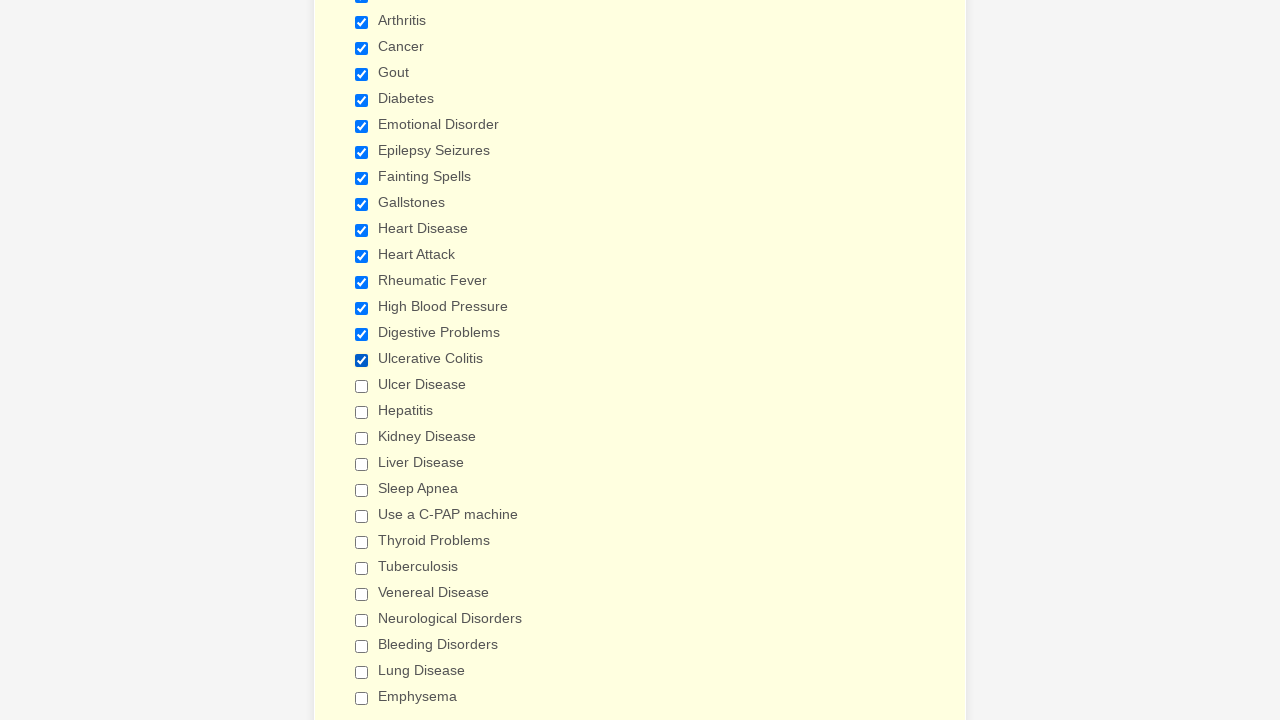

Clicked checkbox 17 to select it at (362, 386) on div.form-single-column input[type='checkbox'] >> nth=16
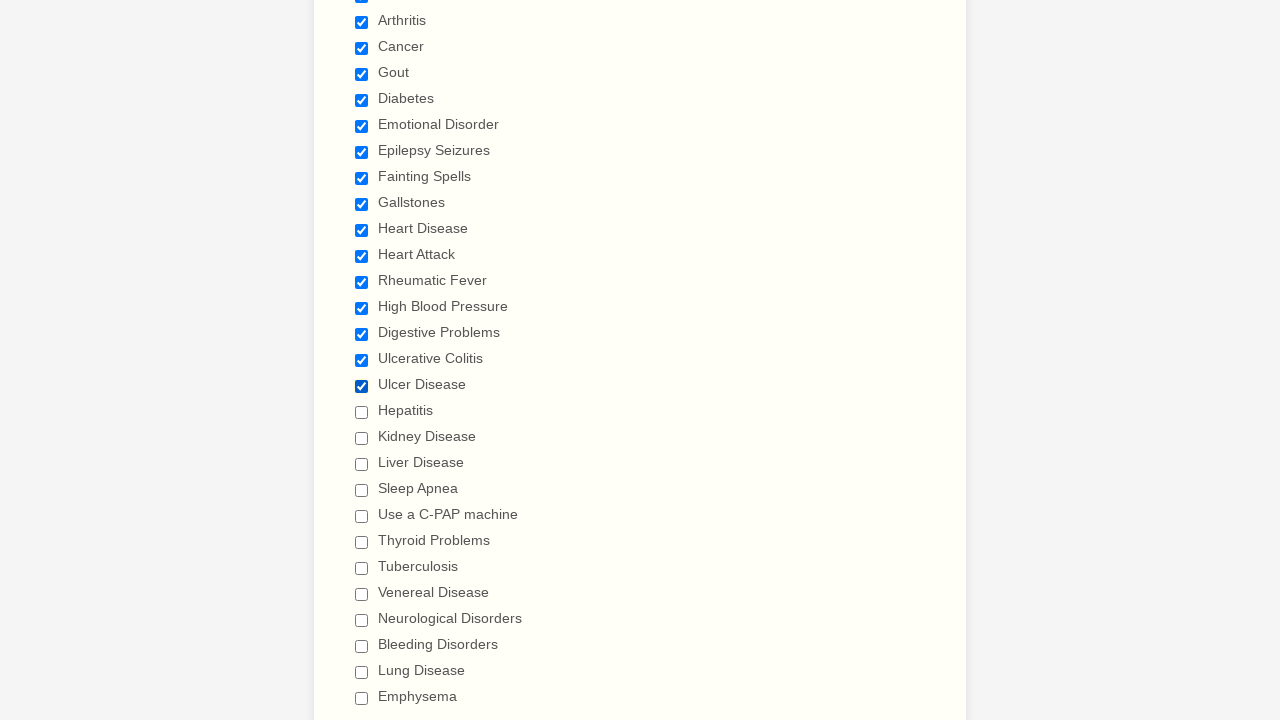

Waited 500ms after clicking checkbox 17
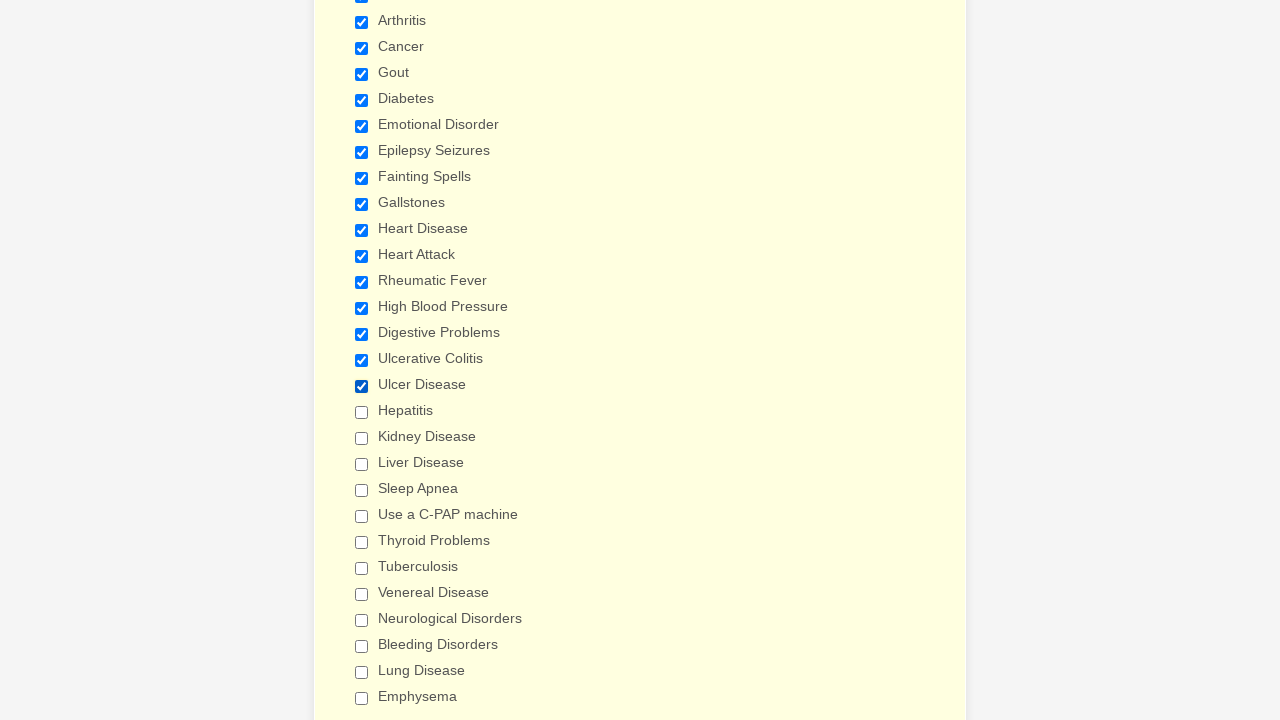

Clicked checkbox 18 to select it at (362, 412) on div.form-single-column input[type='checkbox'] >> nth=17
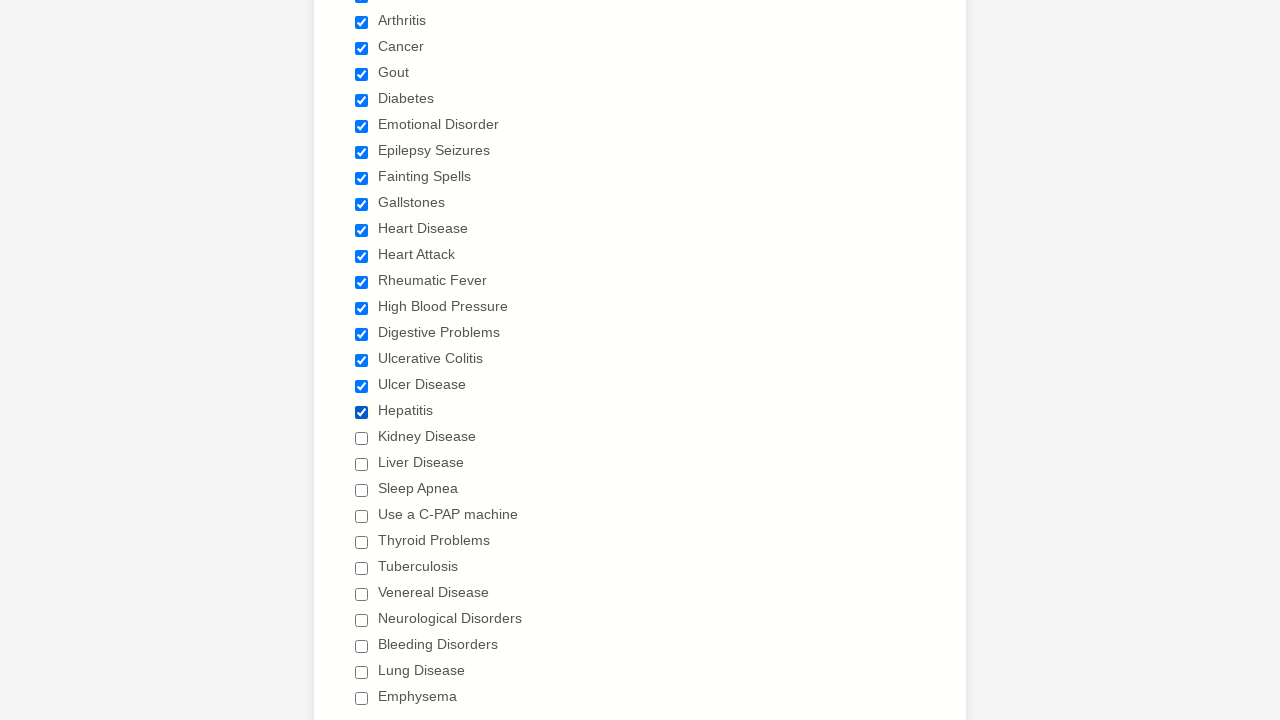

Waited 500ms after clicking checkbox 18
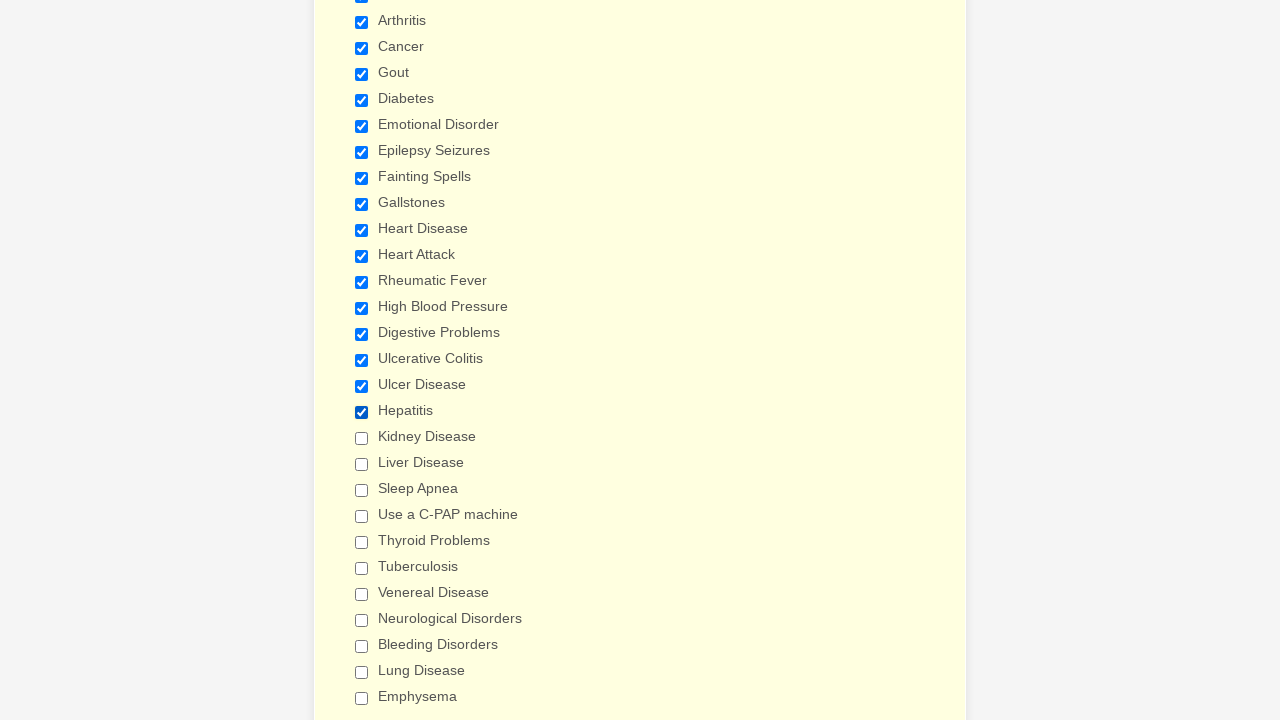

Clicked checkbox 19 to select it at (362, 438) on div.form-single-column input[type='checkbox'] >> nth=18
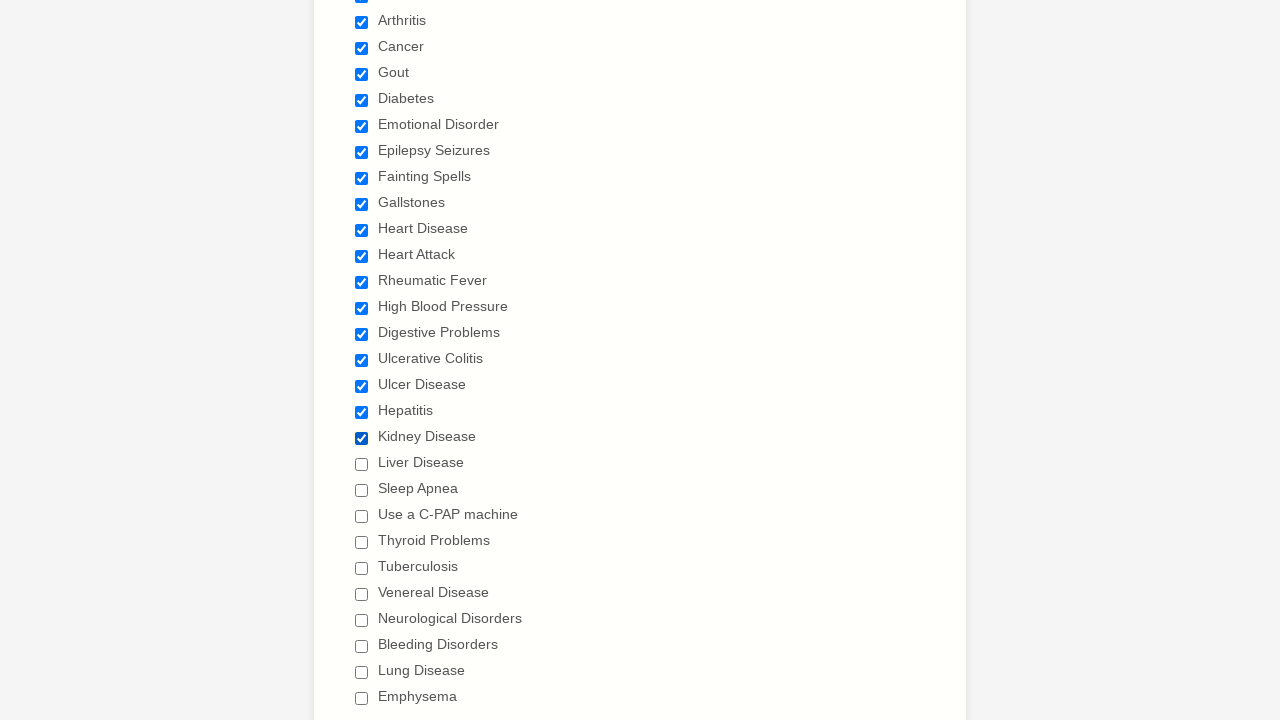

Waited 500ms after clicking checkbox 19
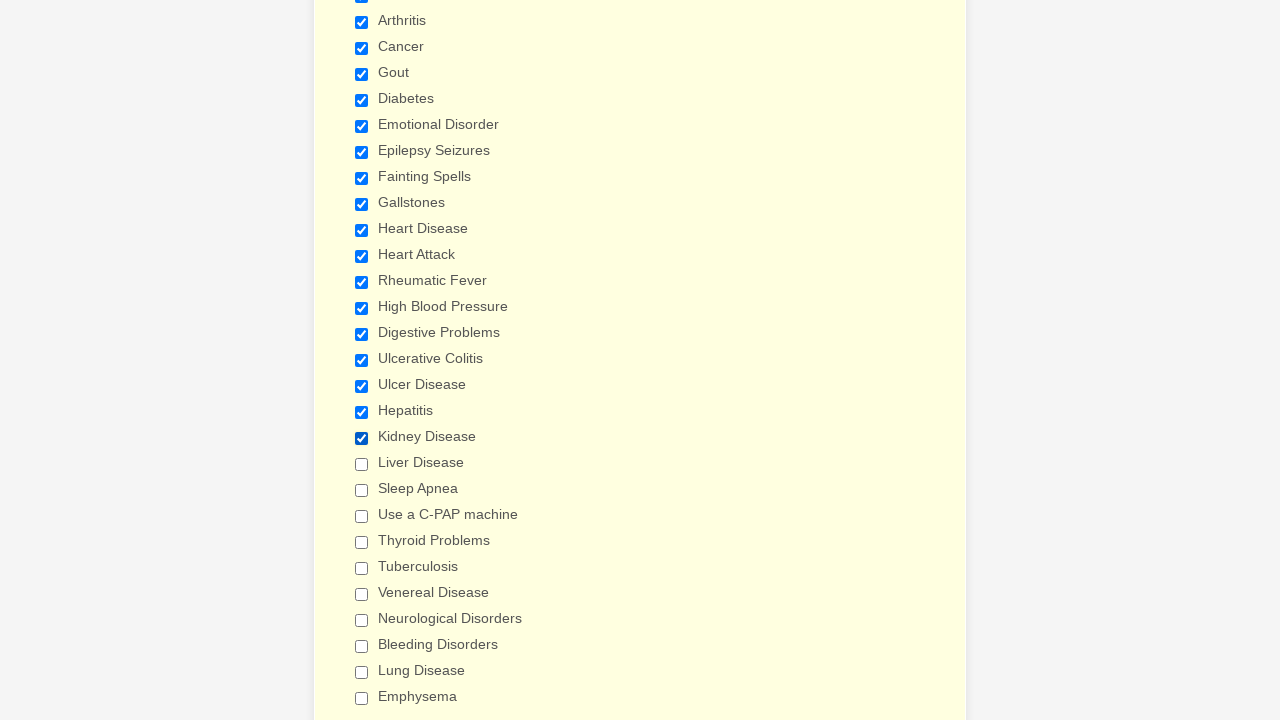

Clicked checkbox 20 to select it at (362, 464) on div.form-single-column input[type='checkbox'] >> nth=19
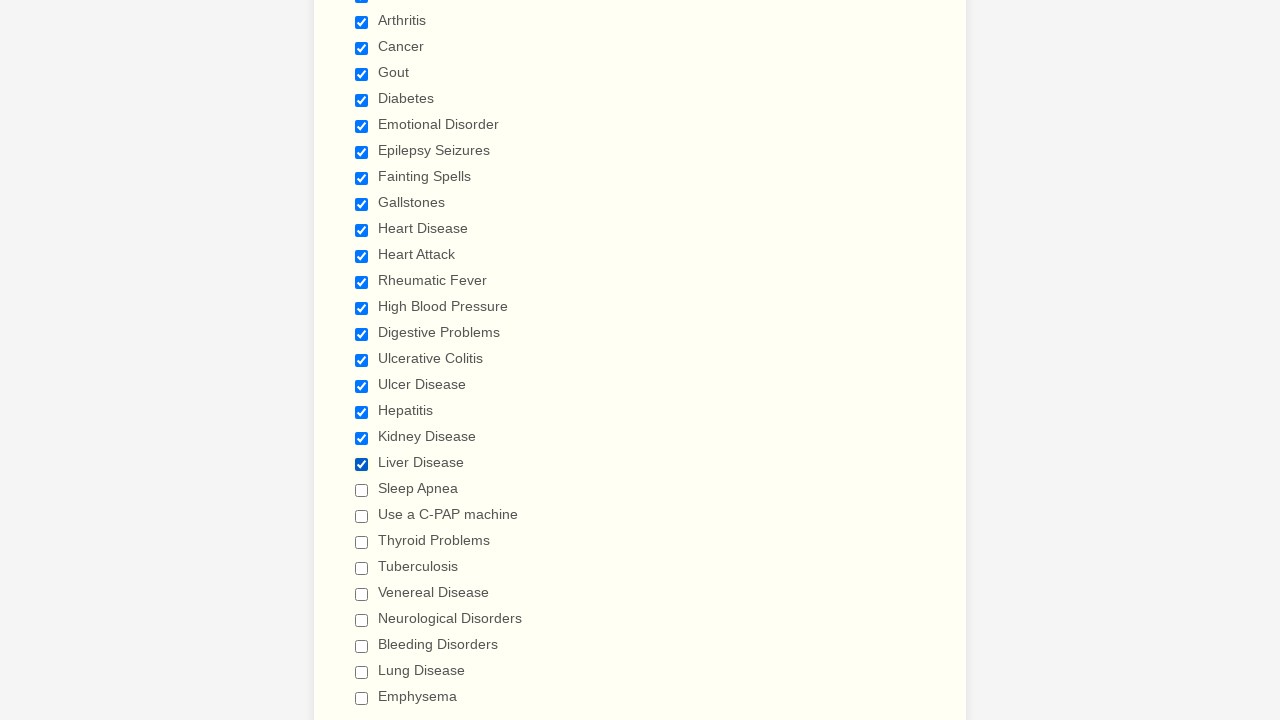

Waited 500ms after clicking checkbox 20
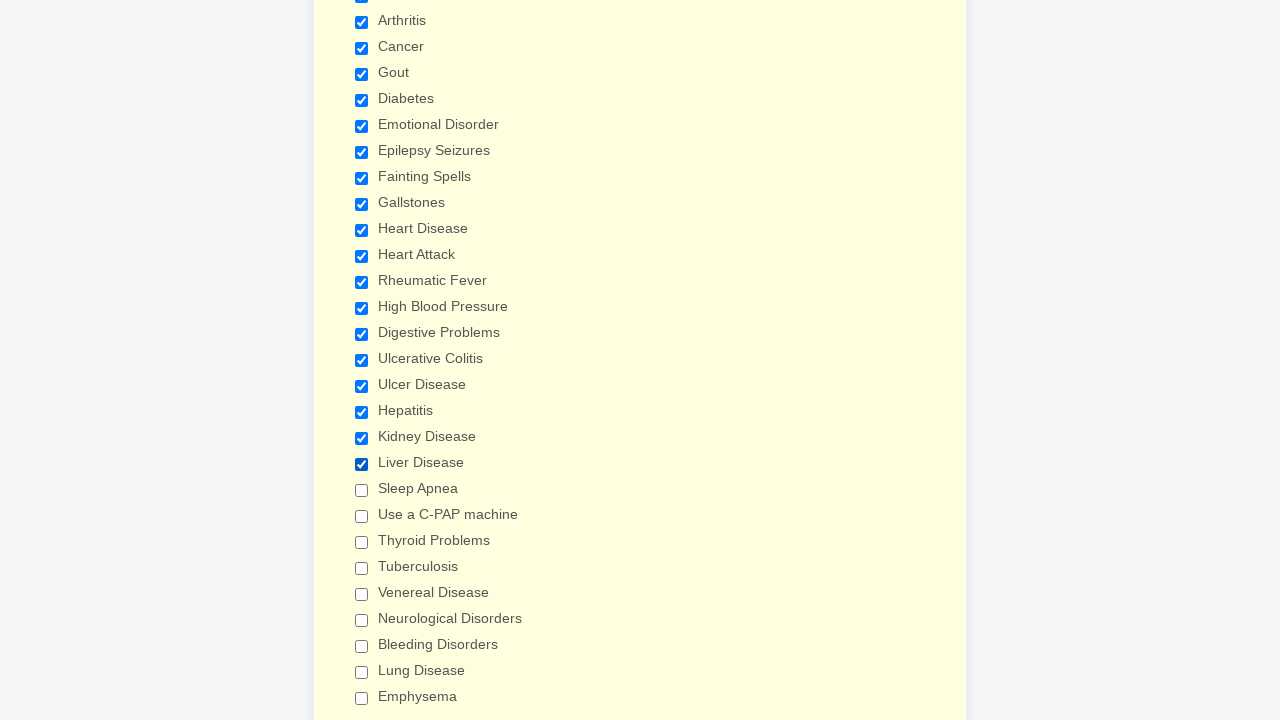

Clicked checkbox 21 to select it at (362, 490) on div.form-single-column input[type='checkbox'] >> nth=20
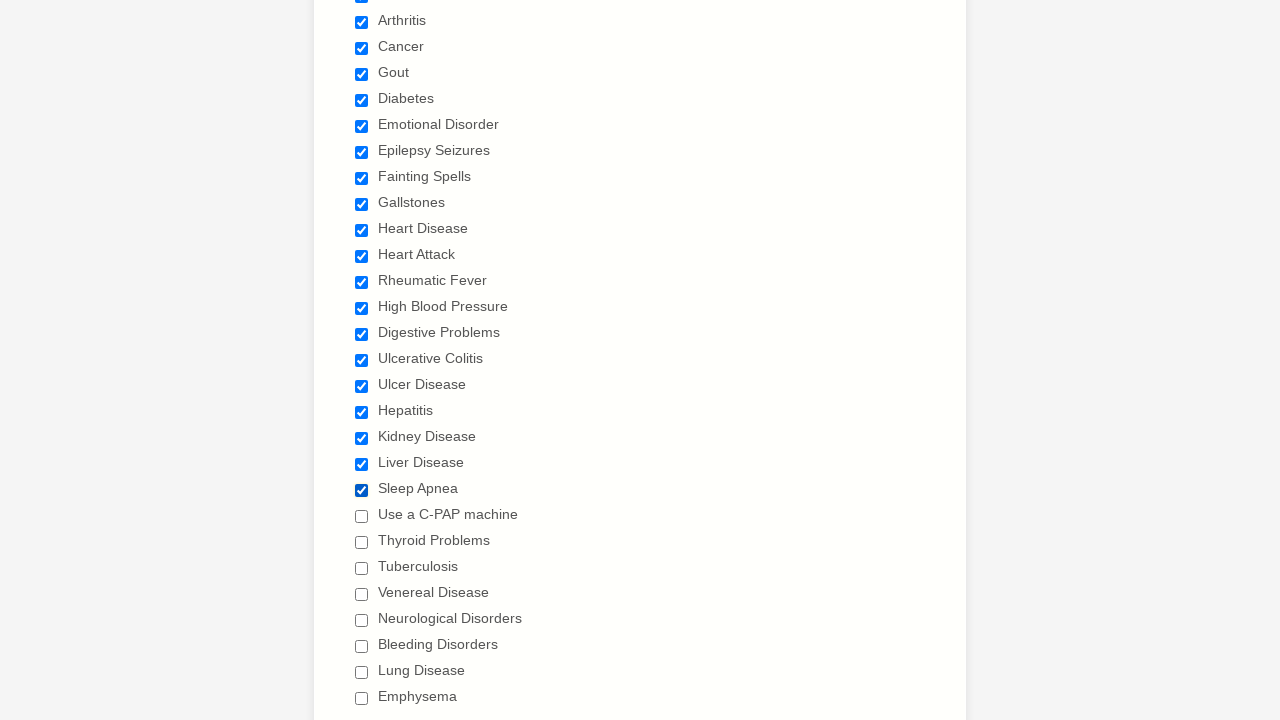

Waited 500ms after clicking checkbox 21
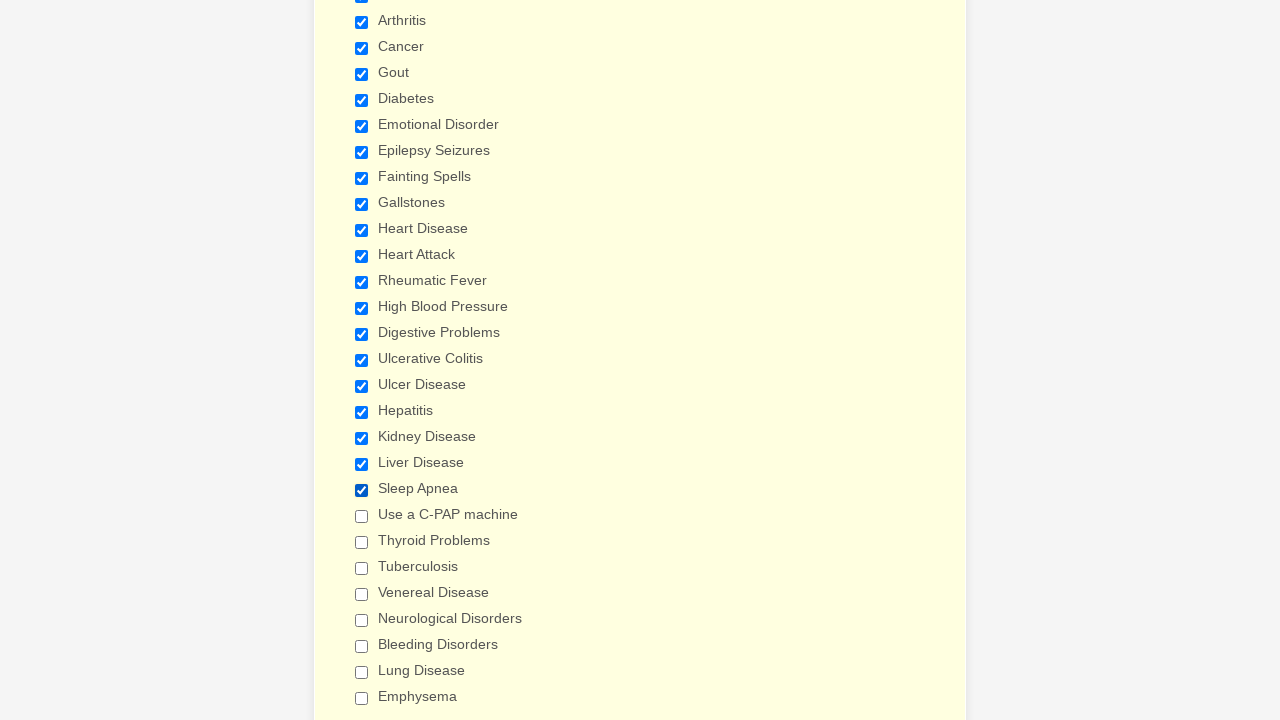

Clicked checkbox 22 to select it at (362, 516) on div.form-single-column input[type='checkbox'] >> nth=21
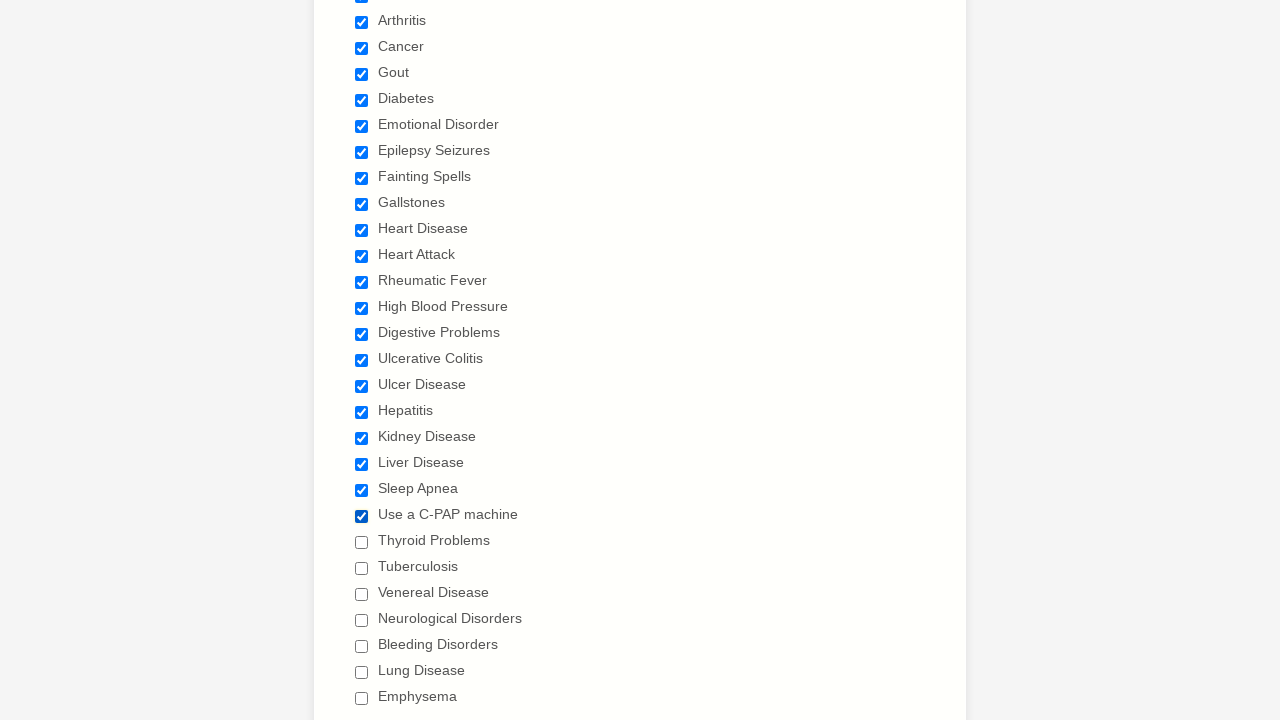

Waited 500ms after clicking checkbox 22
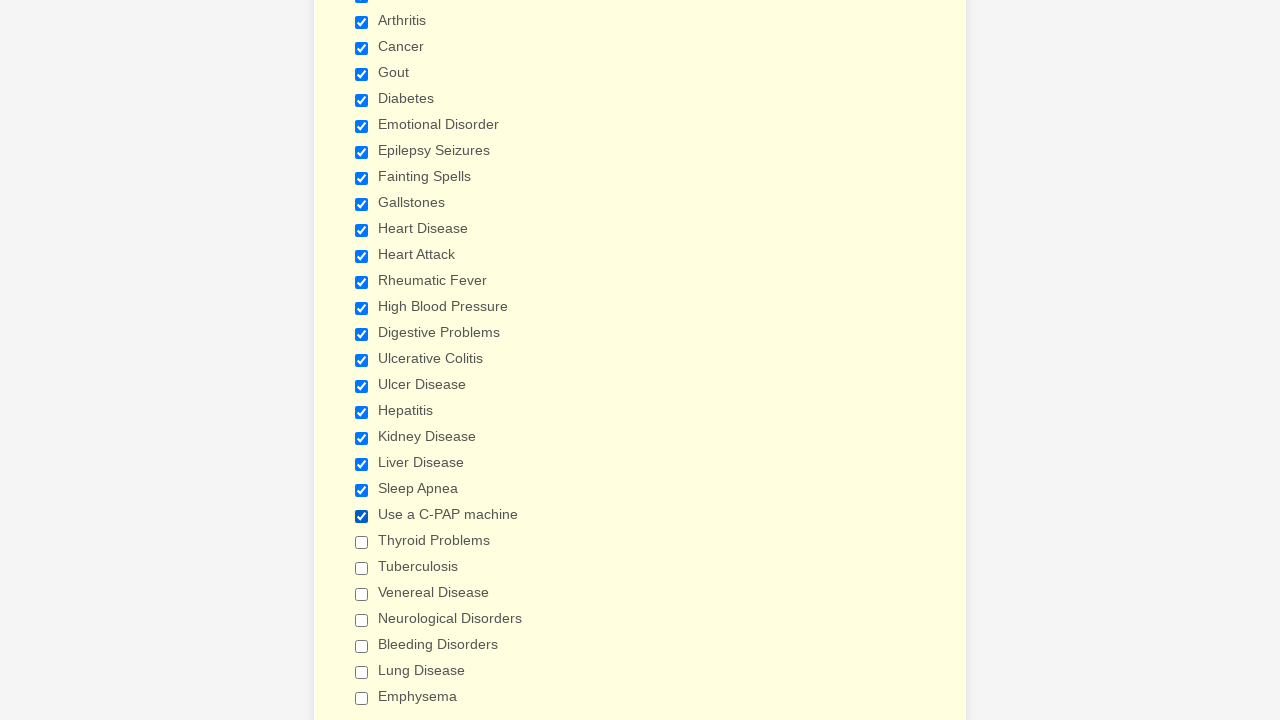

Clicked checkbox 23 to select it at (362, 542) on div.form-single-column input[type='checkbox'] >> nth=22
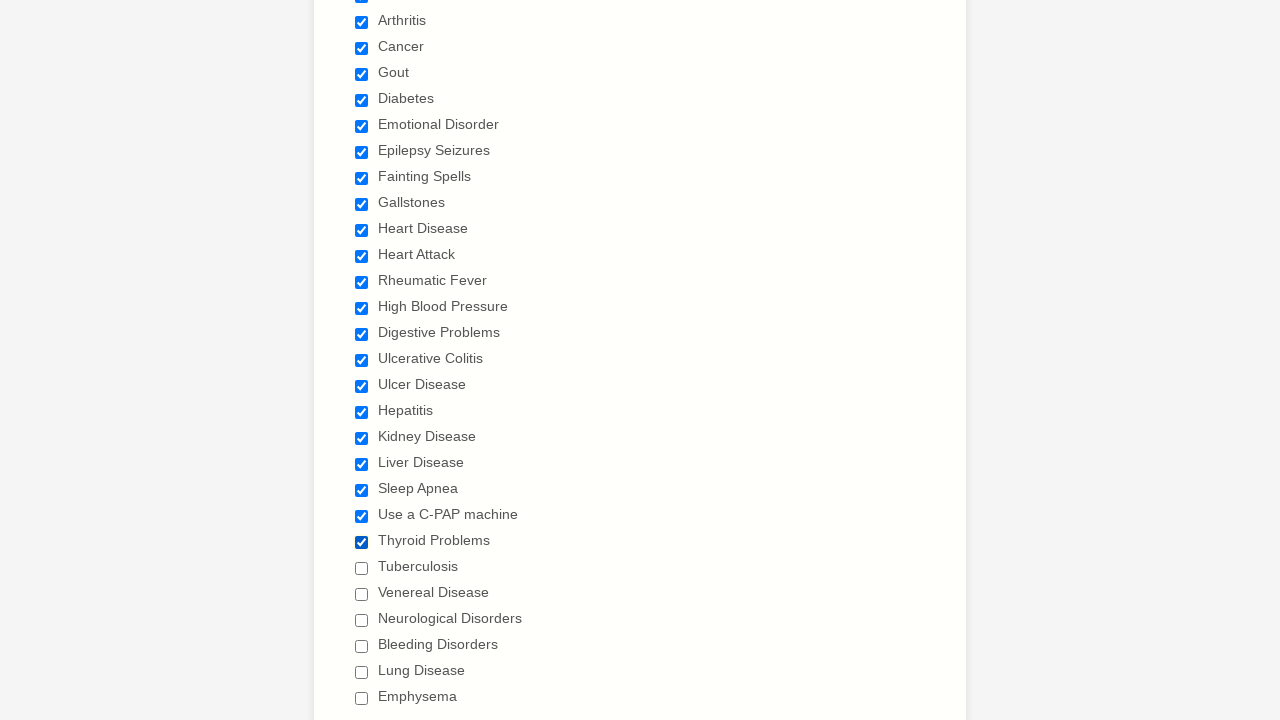

Waited 500ms after clicking checkbox 23
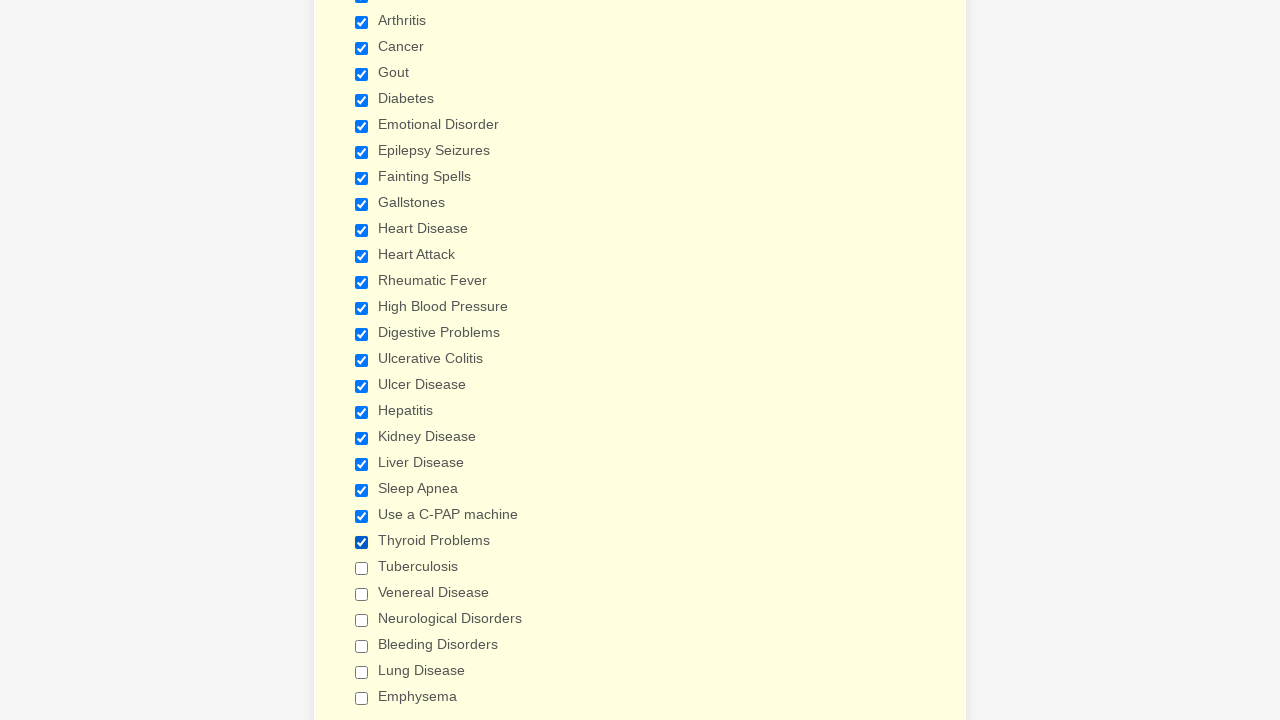

Clicked checkbox 24 to select it at (362, 568) on div.form-single-column input[type='checkbox'] >> nth=23
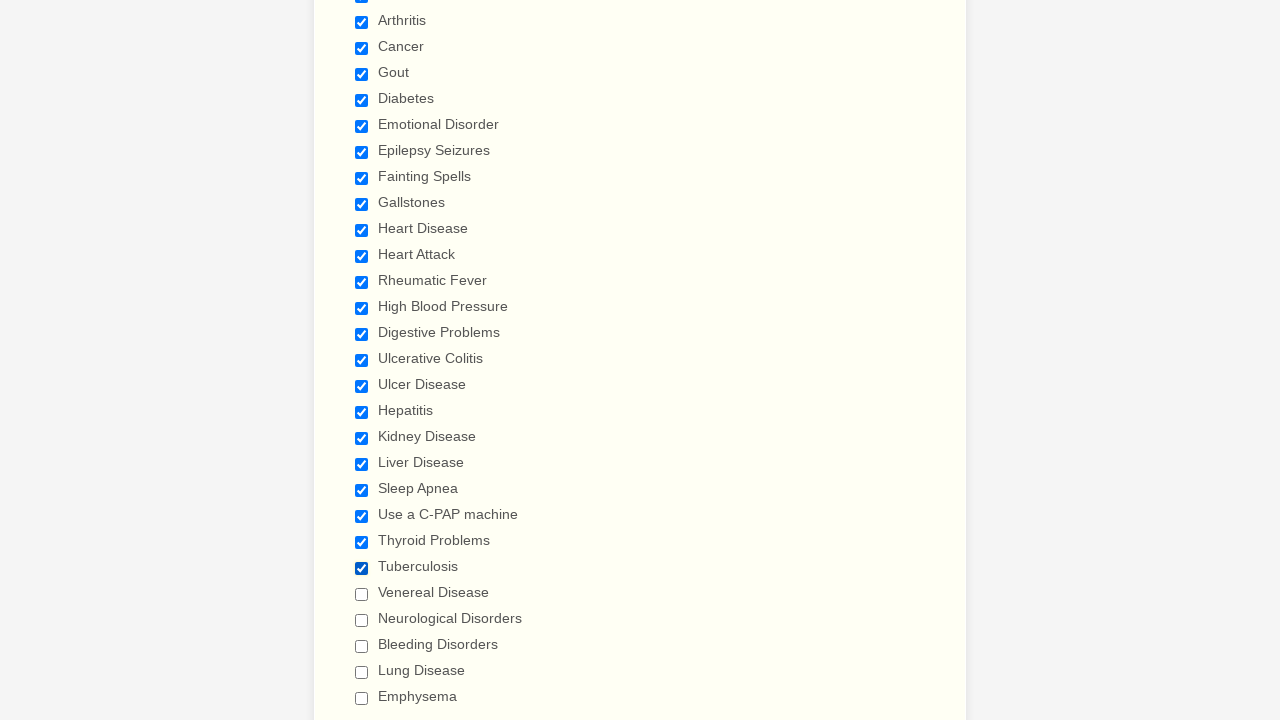

Waited 500ms after clicking checkbox 24
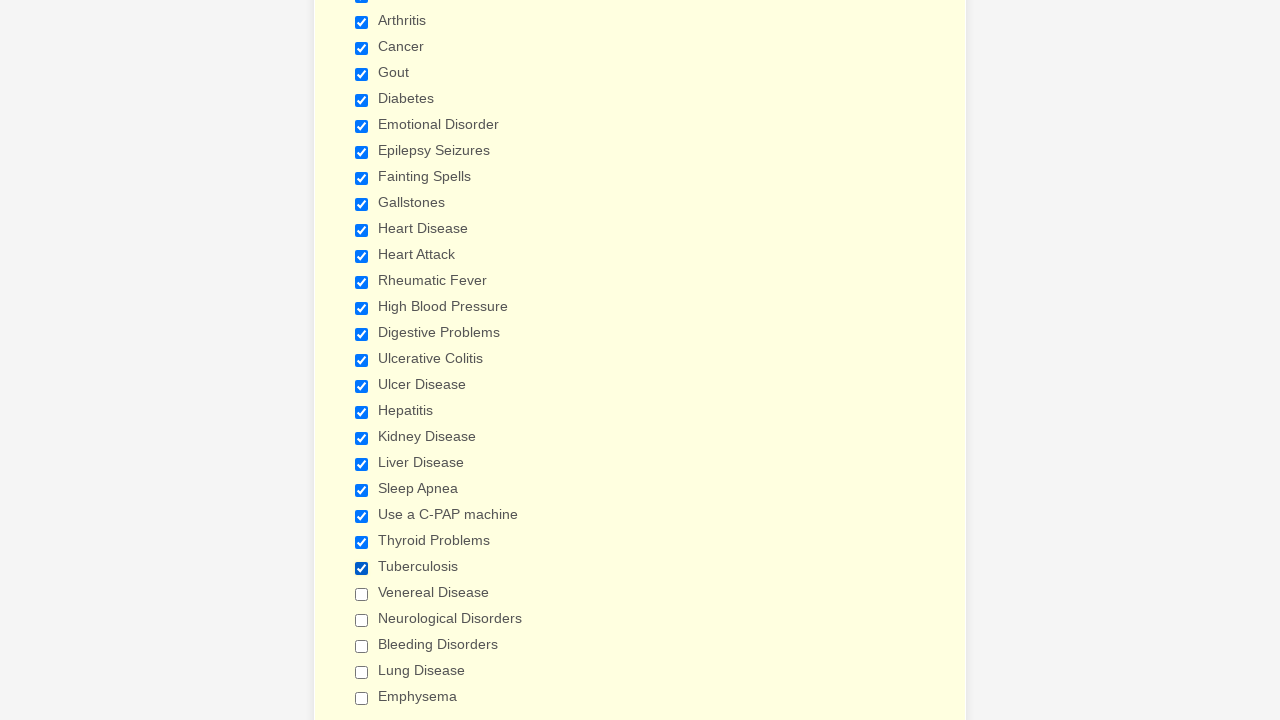

Clicked checkbox 25 to select it at (362, 594) on div.form-single-column input[type='checkbox'] >> nth=24
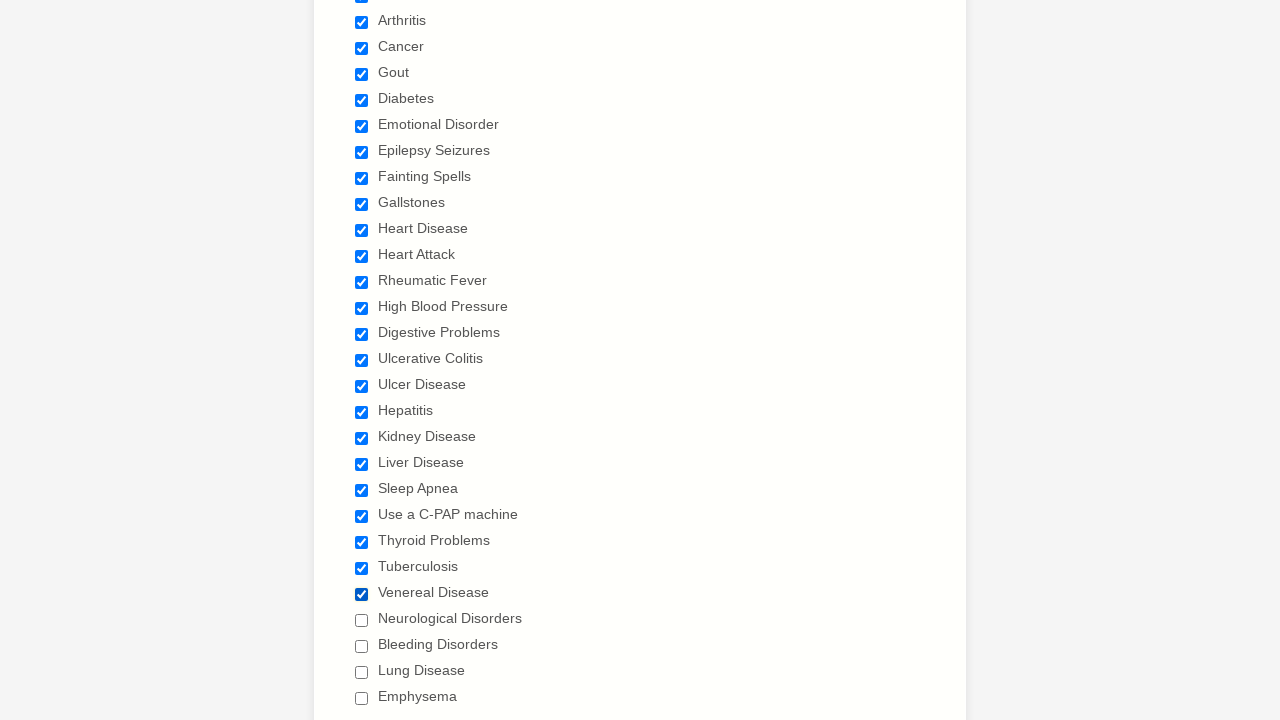

Waited 500ms after clicking checkbox 25
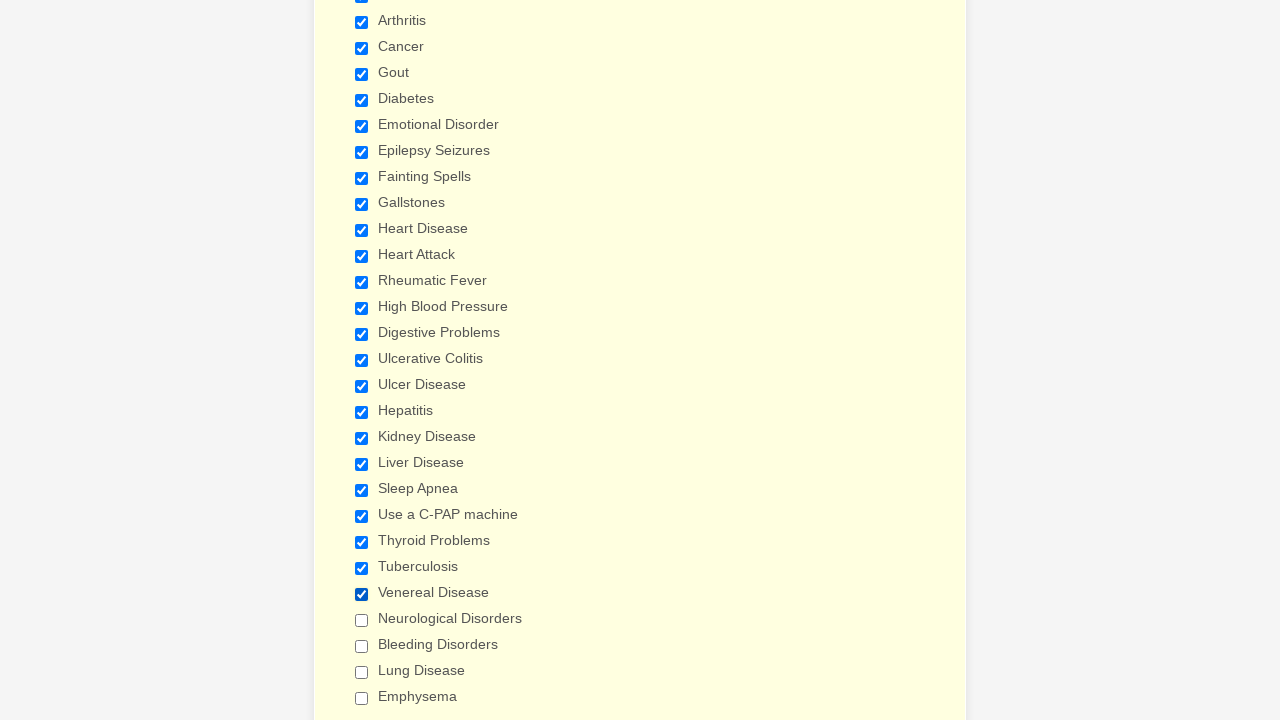

Clicked checkbox 26 to select it at (362, 620) on div.form-single-column input[type='checkbox'] >> nth=25
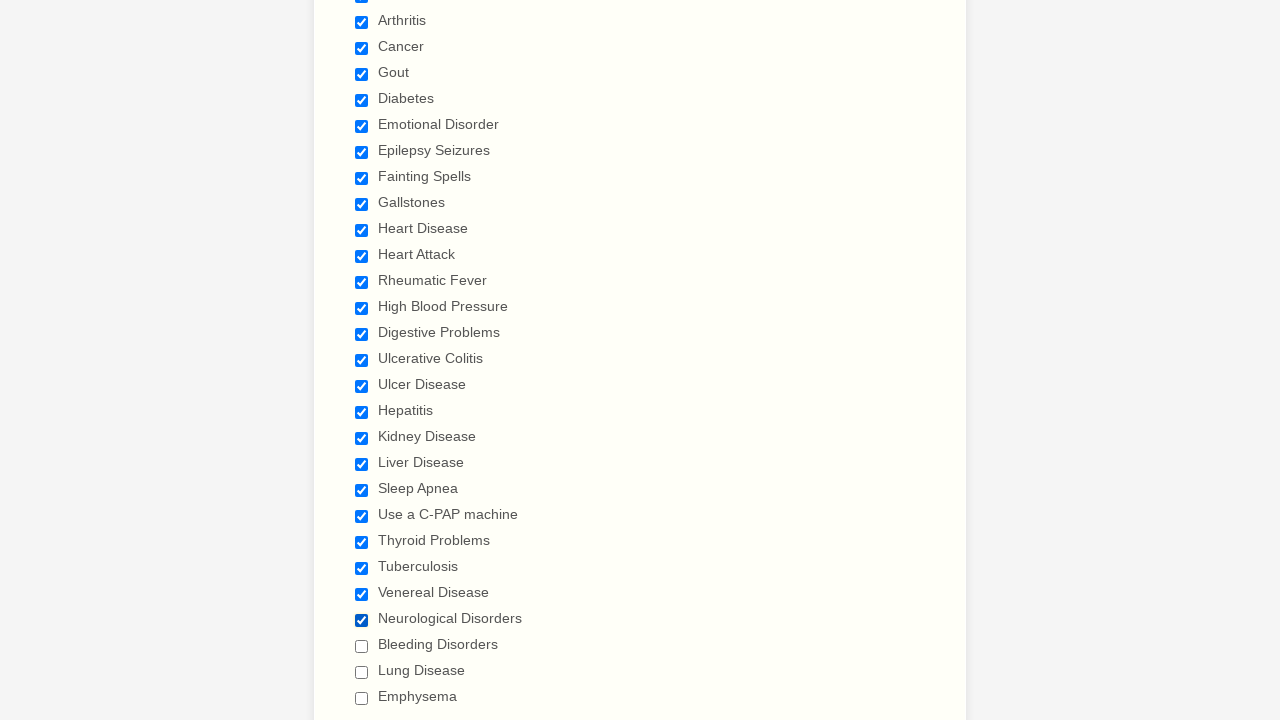

Waited 500ms after clicking checkbox 26
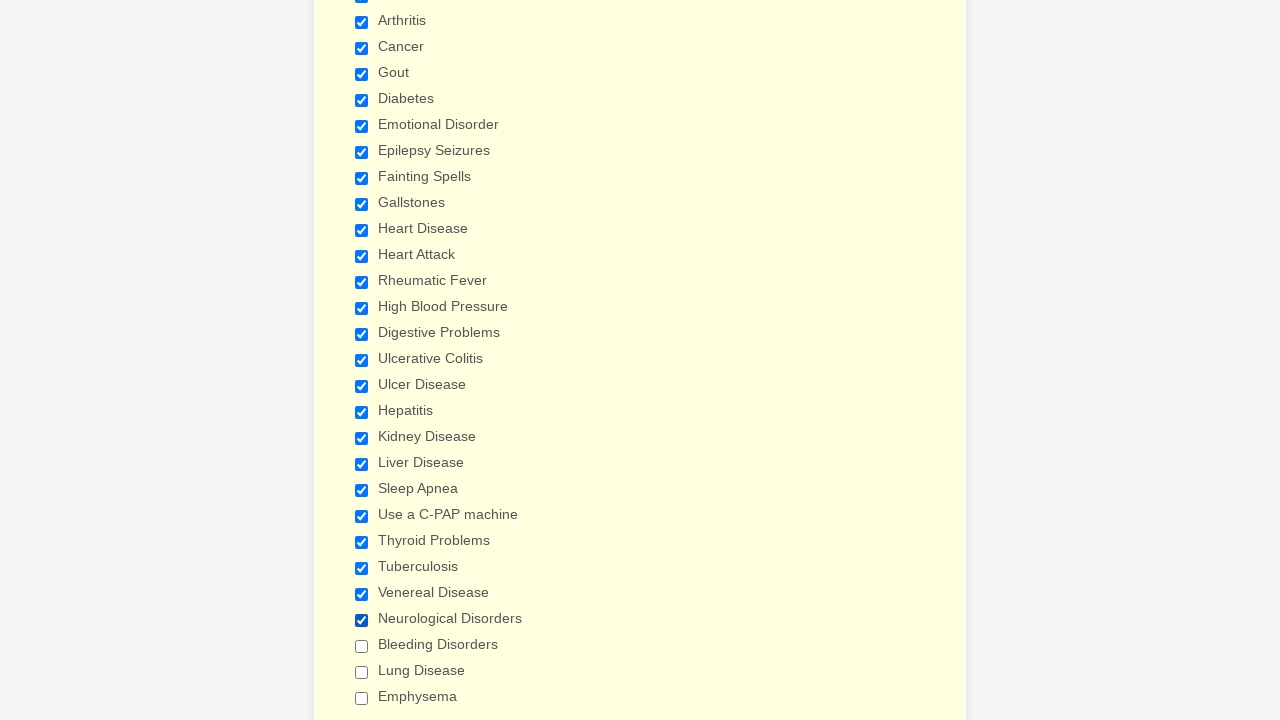

Clicked checkbox 27 to select it at (362, 646) on div.form-single-column input[type='checkbox'] >> nth=26
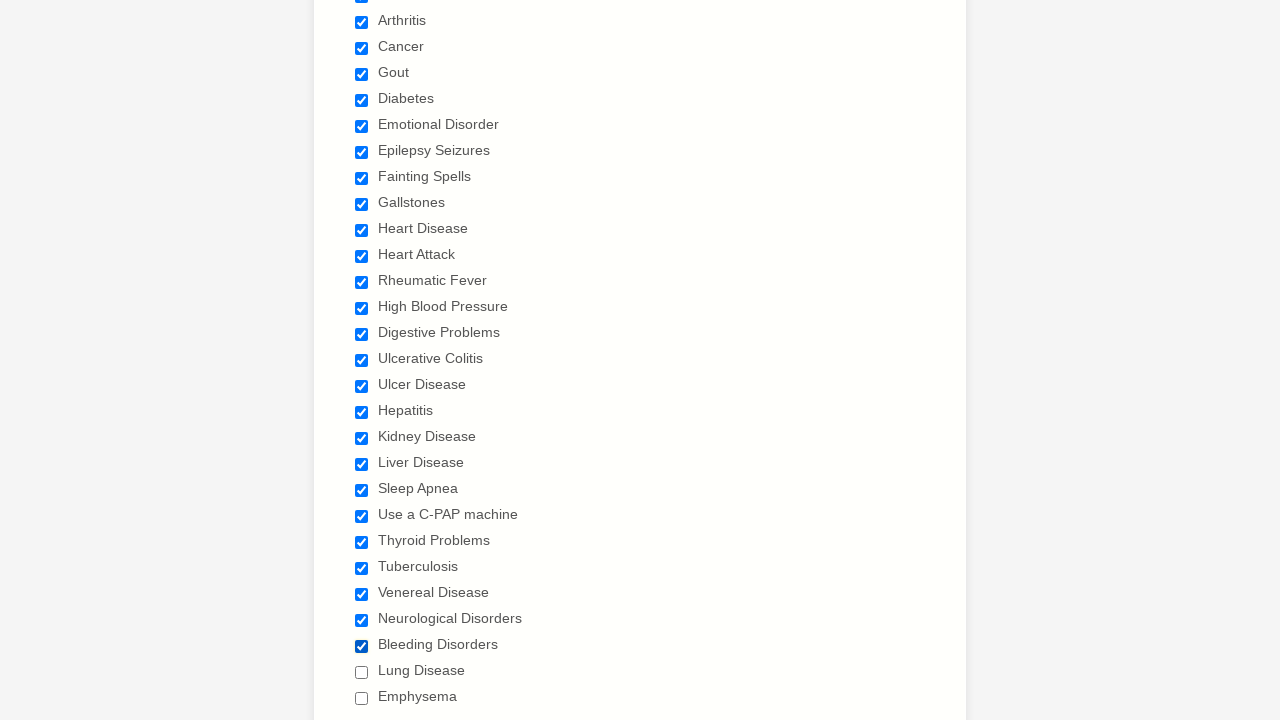

Waited 500ms after clicking checkbox 27
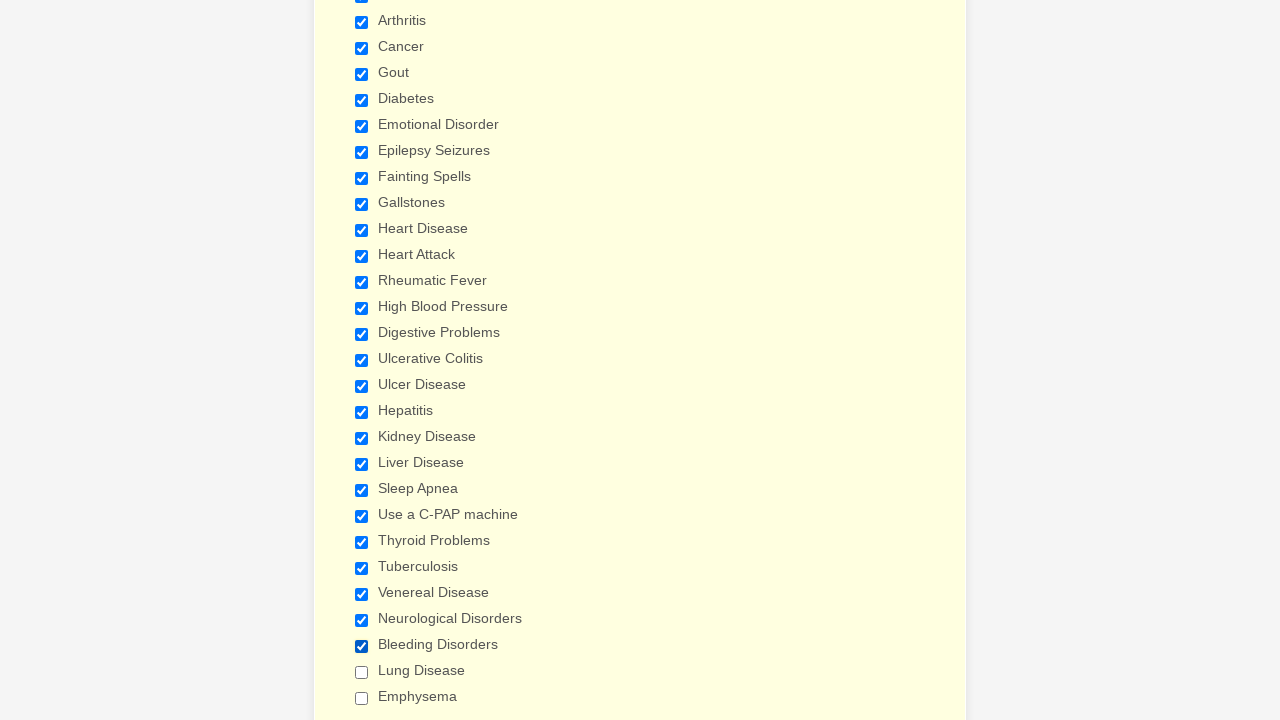

Clicked checkbox 28 to select it at (362, 672) on div.form-single-column input[type='checkbox'] >> nth=27
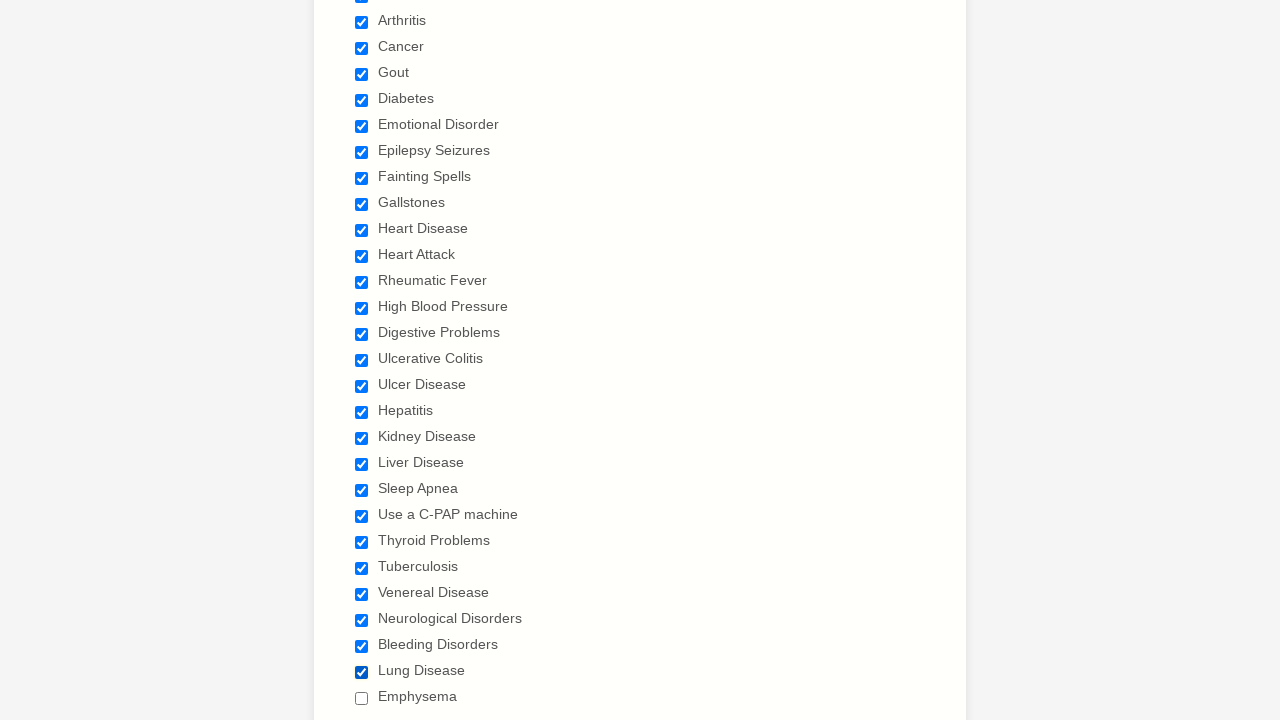

Waited 500ms after clicking checkbox 28
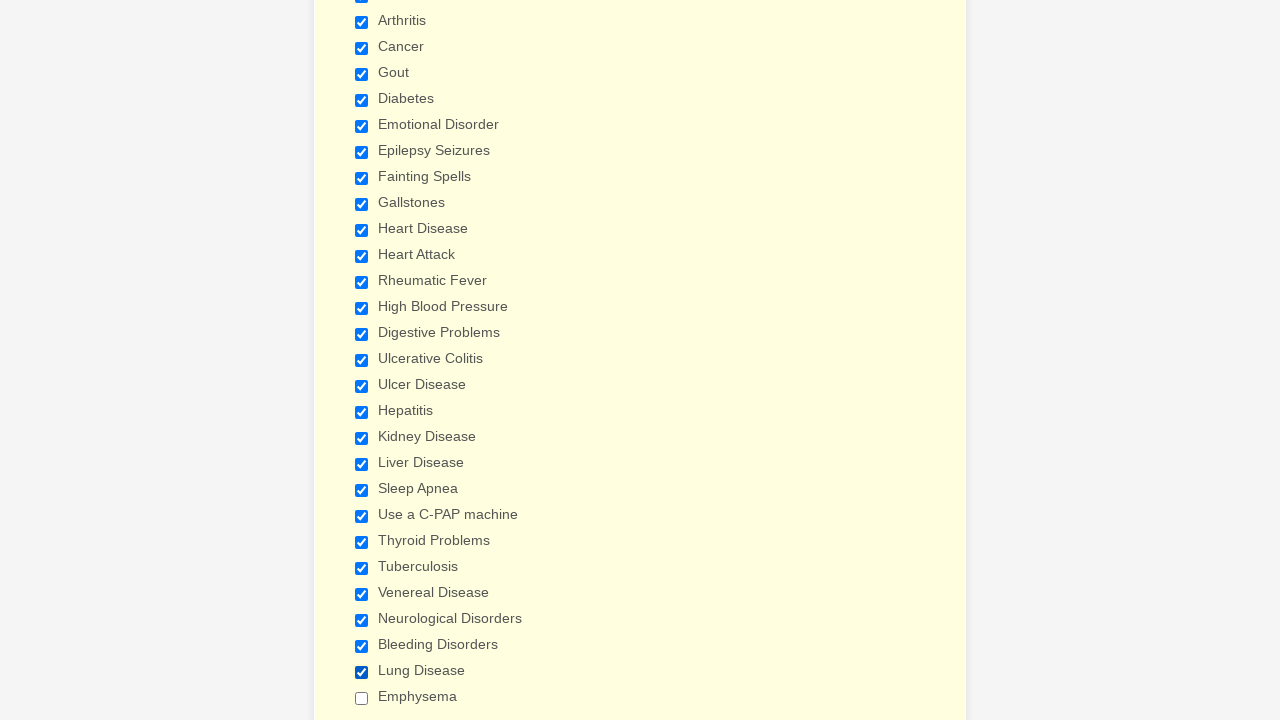

Clicked checkbox 29 to select it at (362, 698) on div.form-single-column input[type='checkbox'] >> nth=28
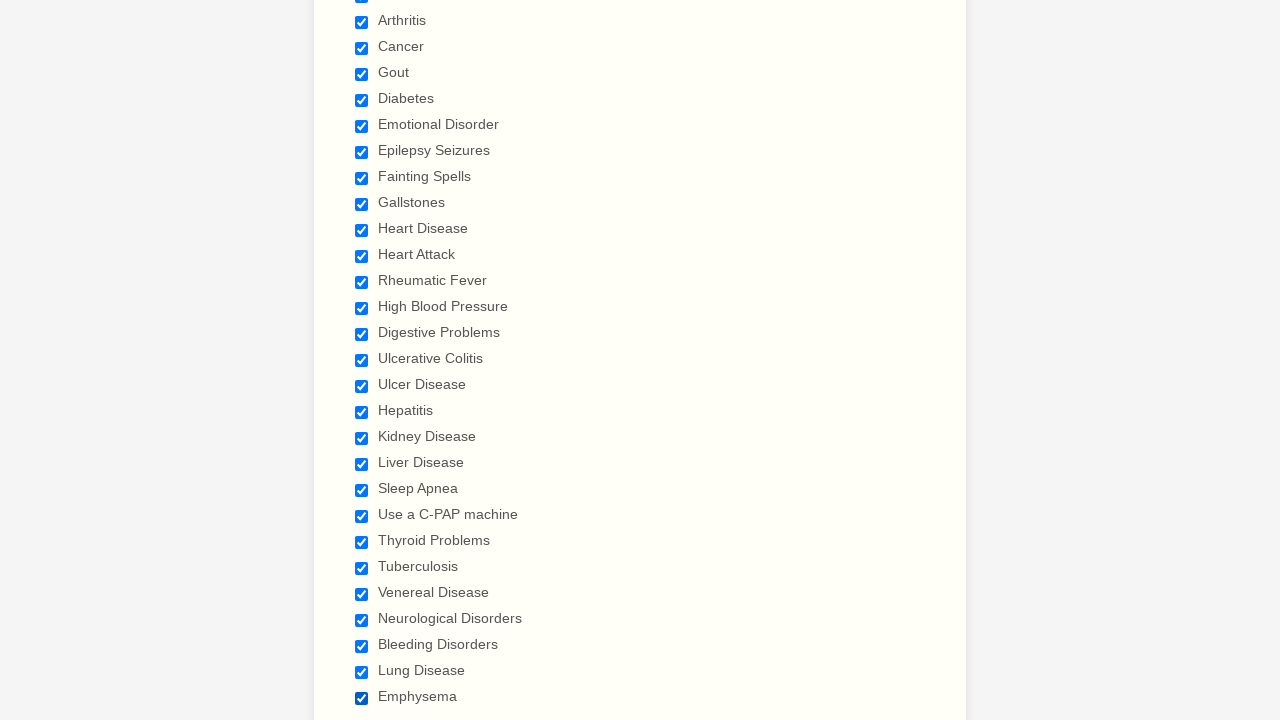

Waited 500ms after clicking checkbox 29
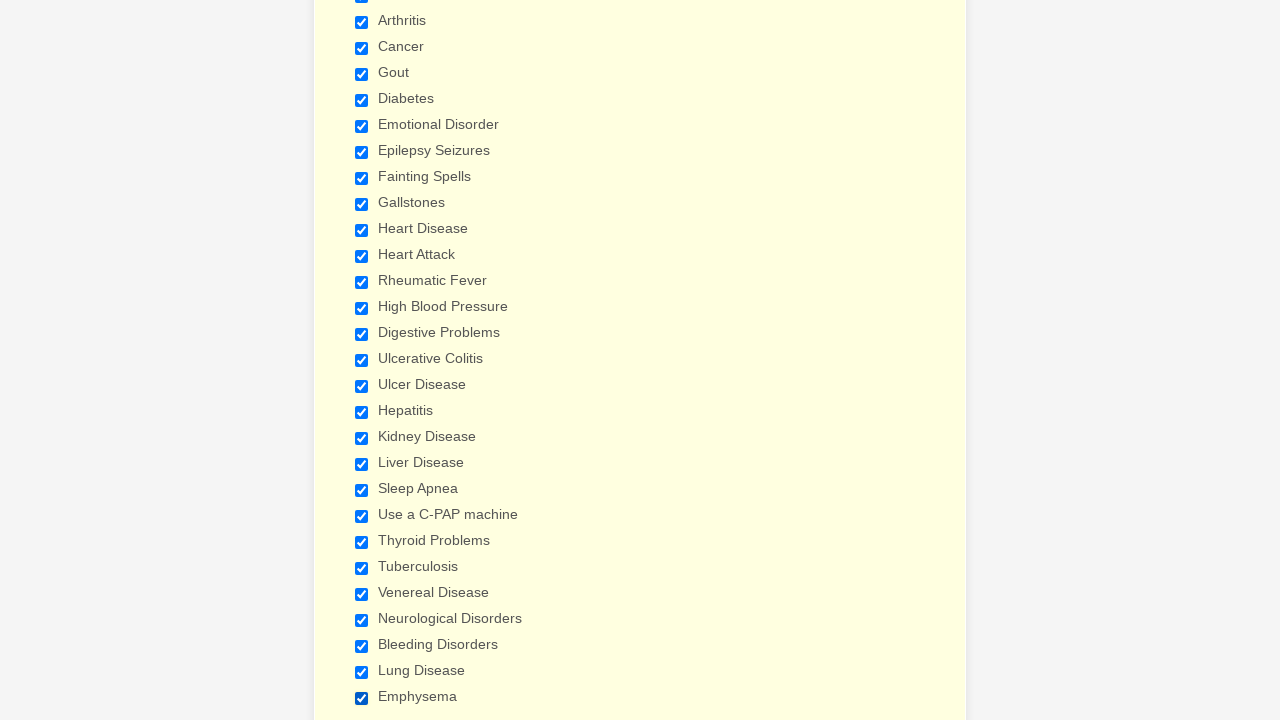

Verified checkbox 1 is selected
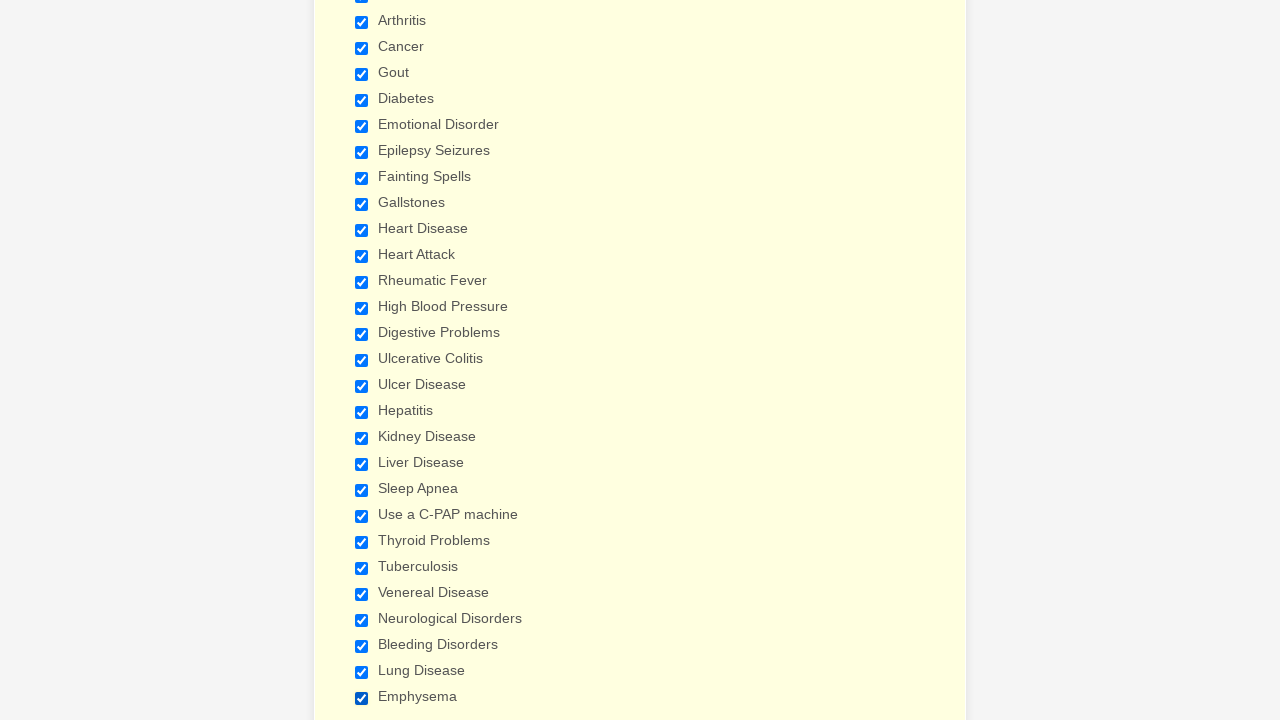

Verified checkbox 2 is selected
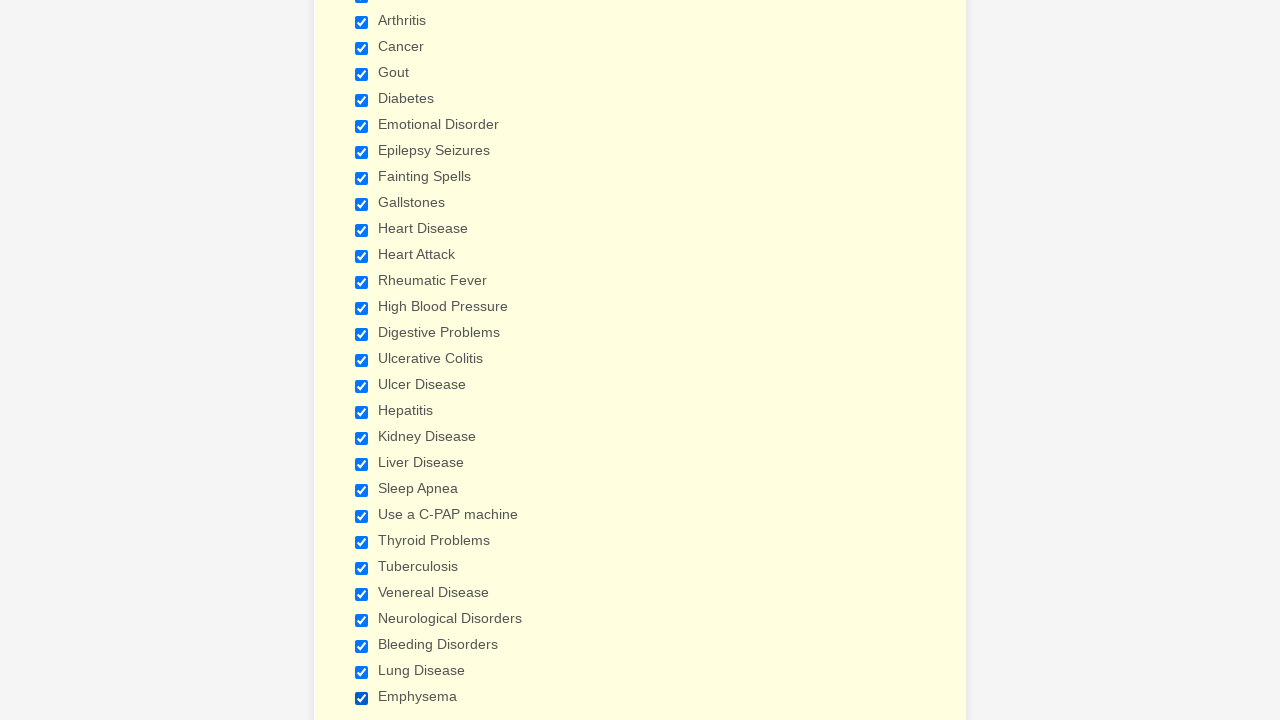

Verified checkbox 3 is selected
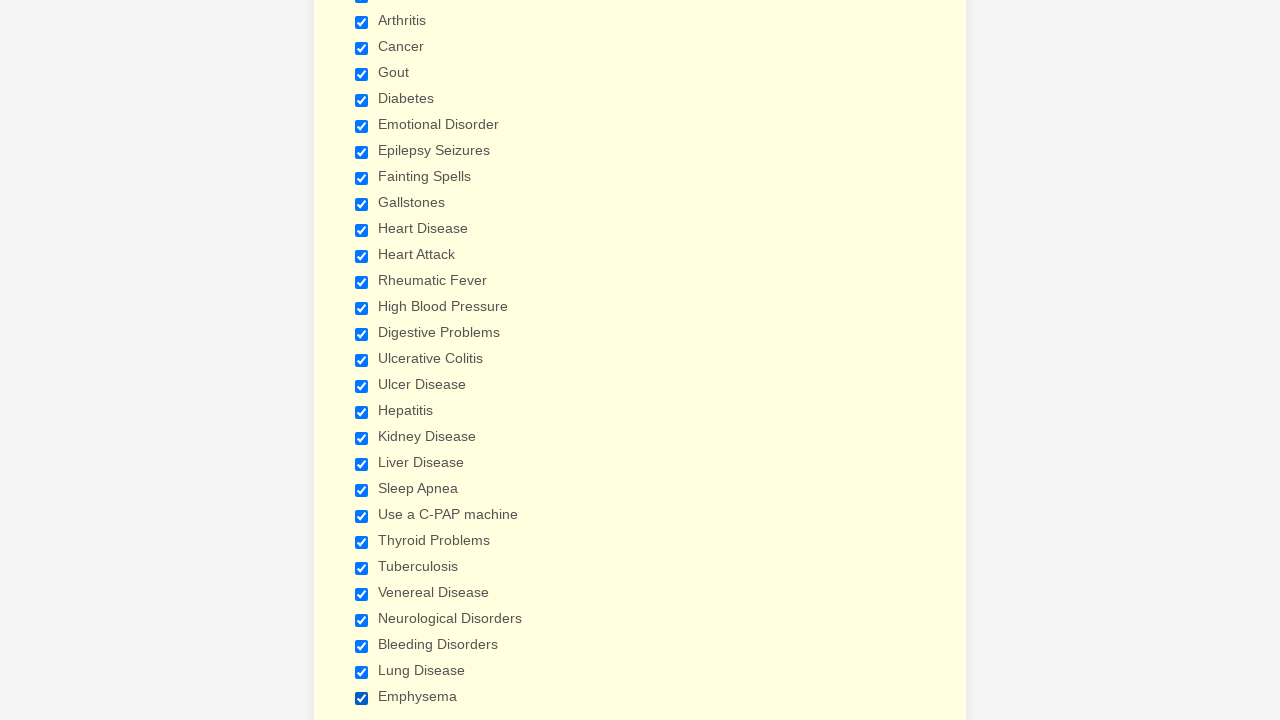

Verified checkbox 4 is selected
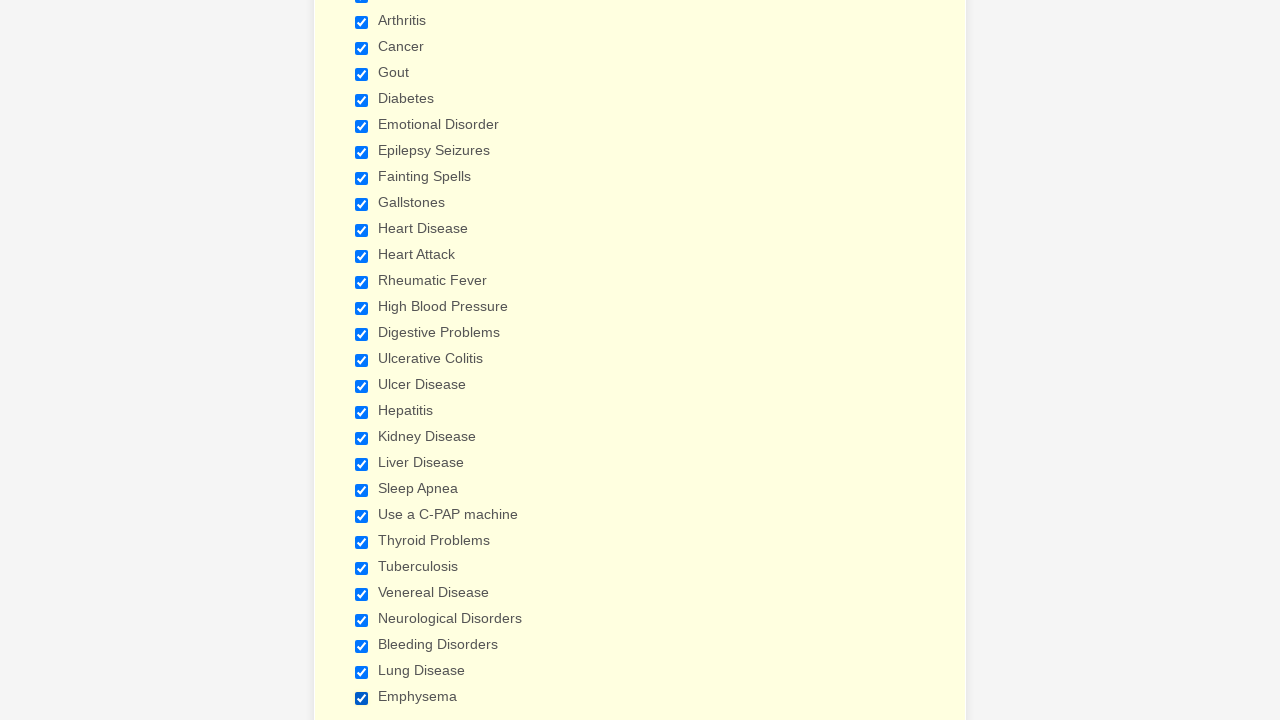

Verified checkbox 5 is selected
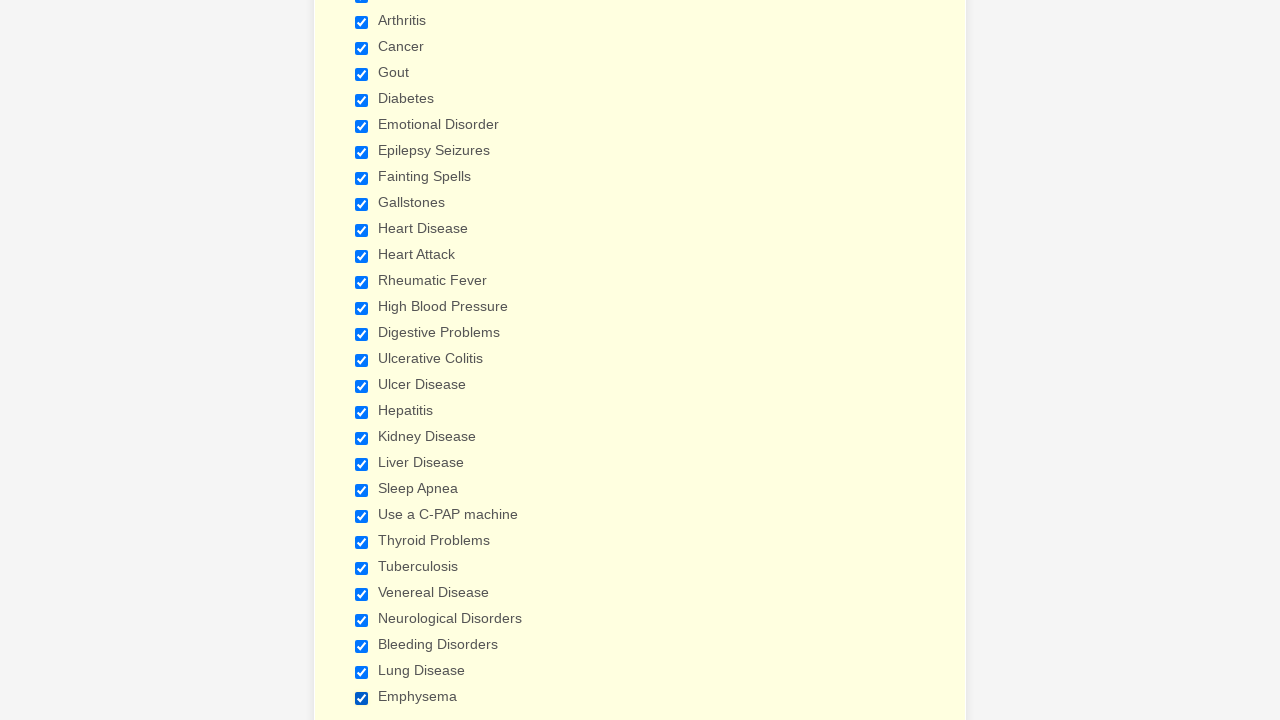

Verified checkbox 6 is selected
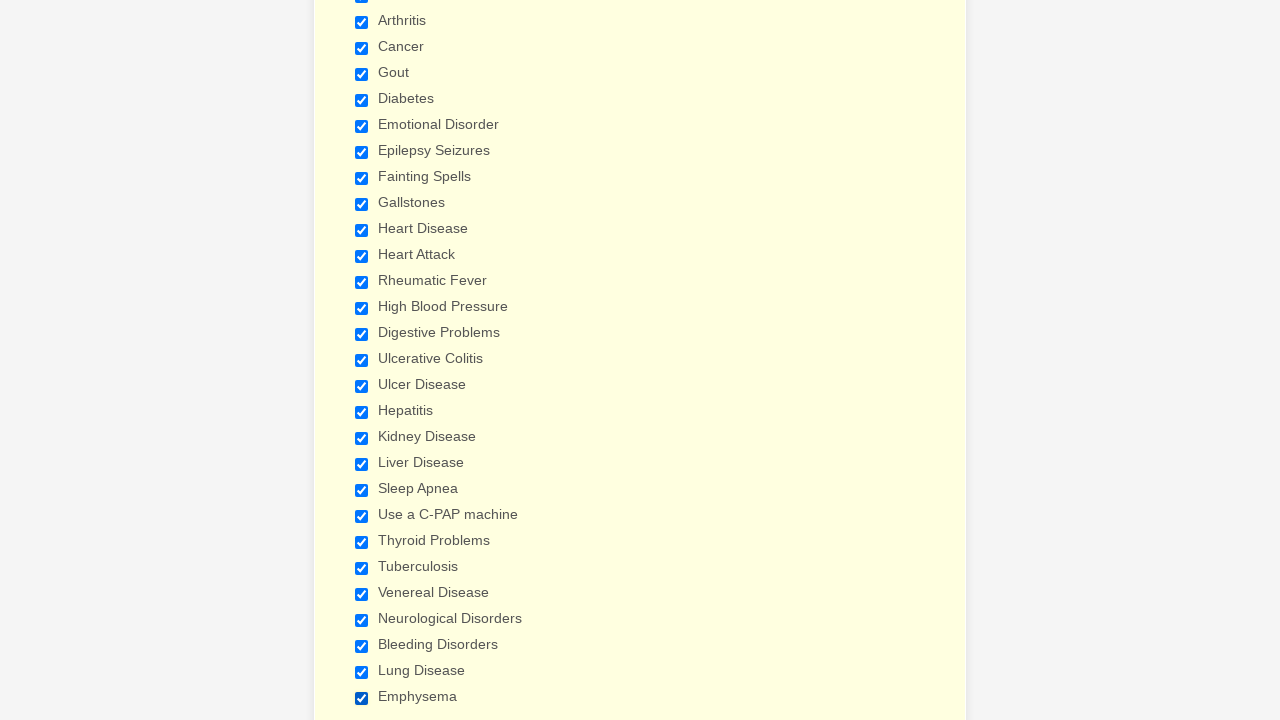

Verified checkbox 7 is selected
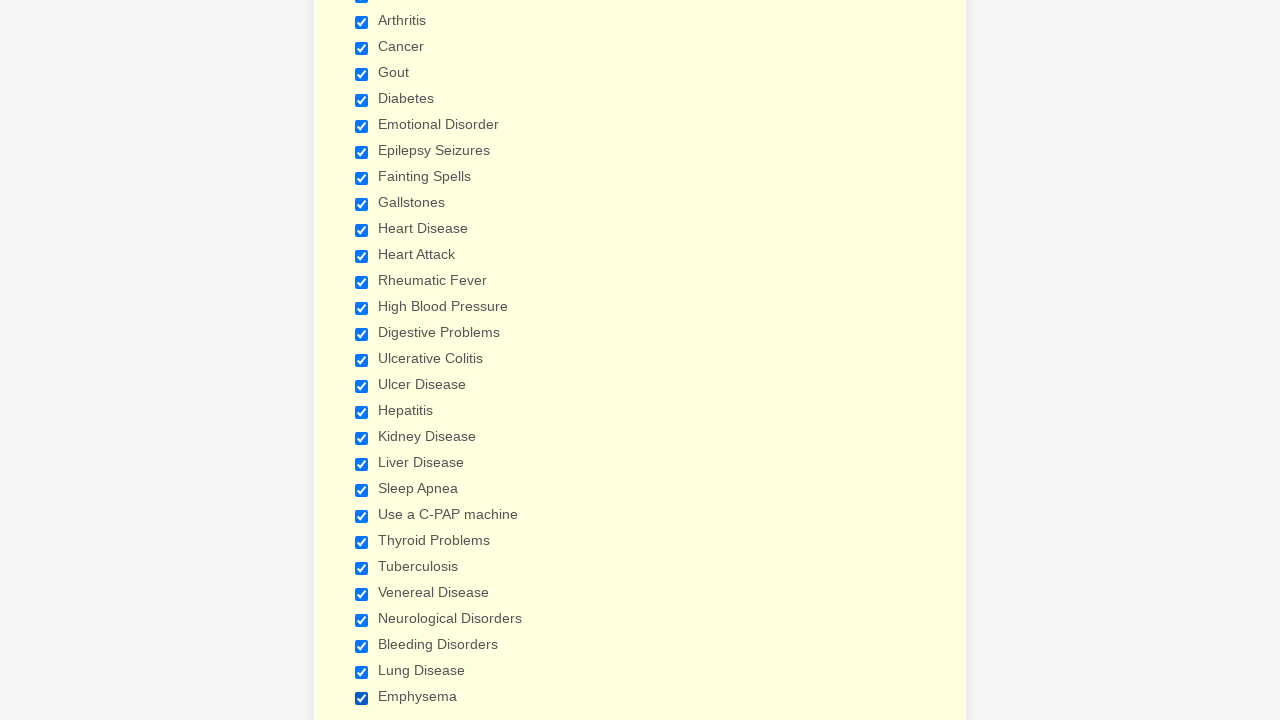

Verified checkbox 8 is selected
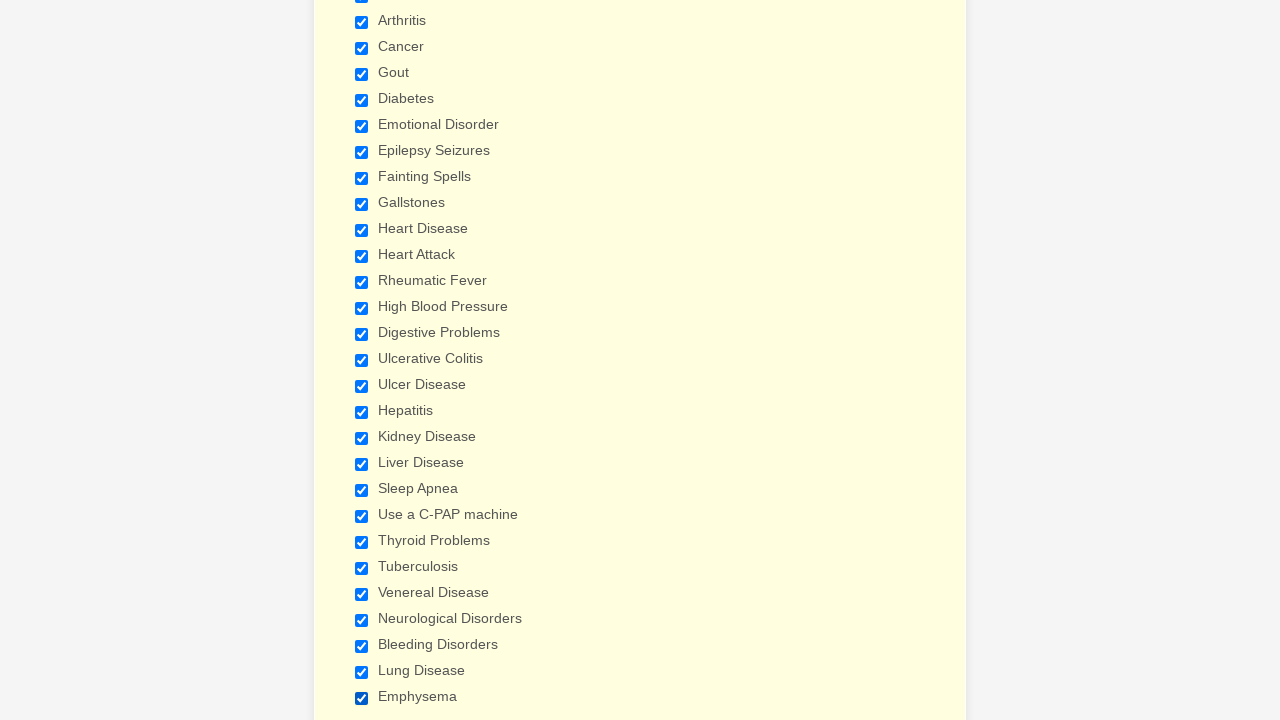

Verified checkbox 9 is selected
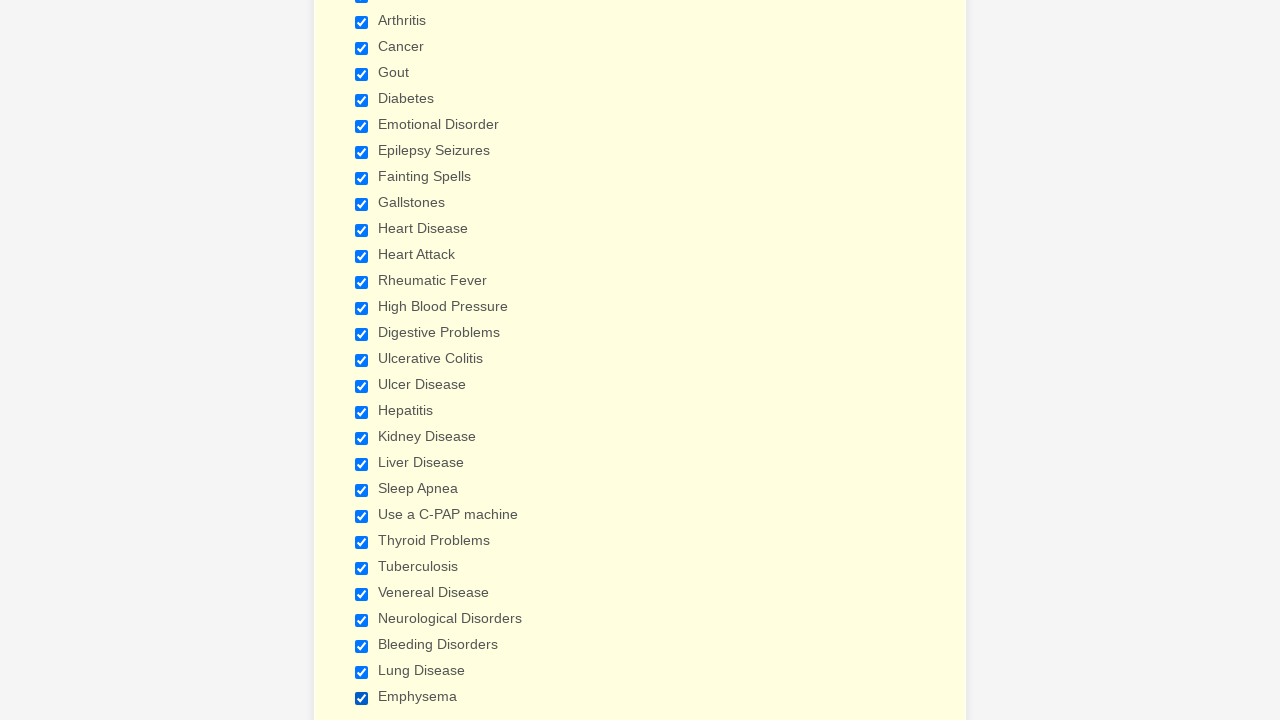

Verified checkbox 10 is selected
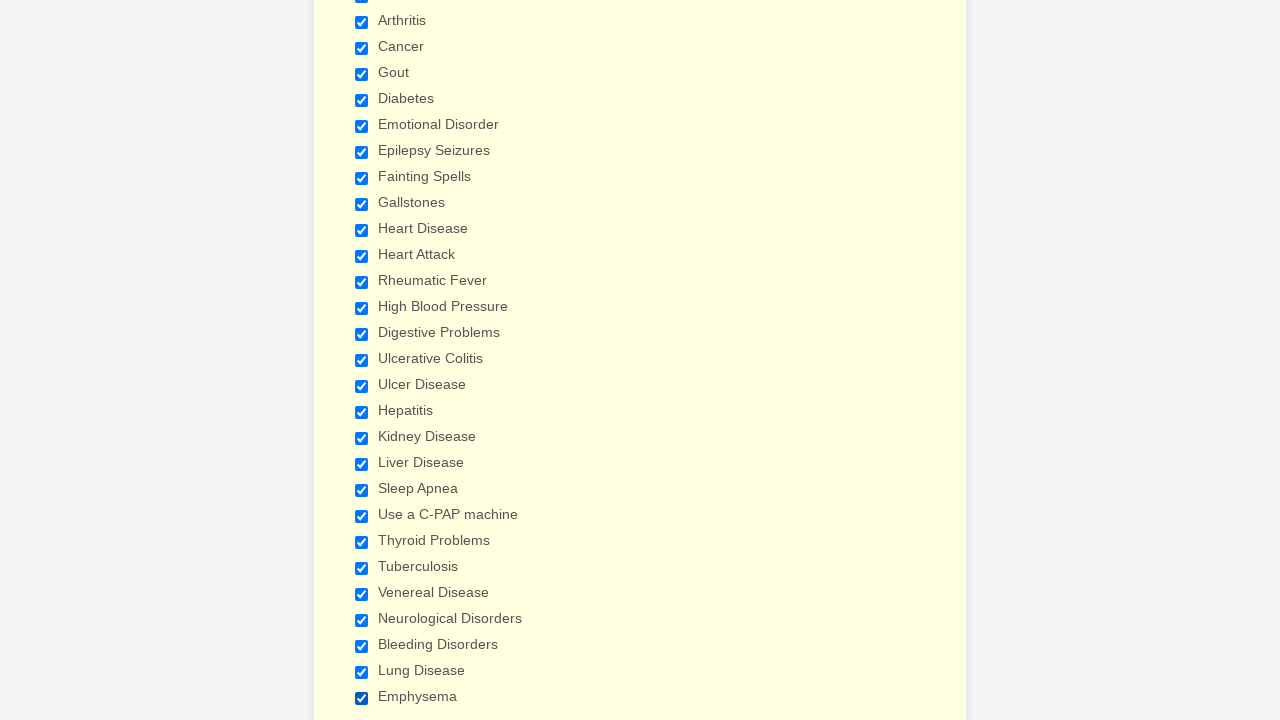

Verified checkbox 11 is selected
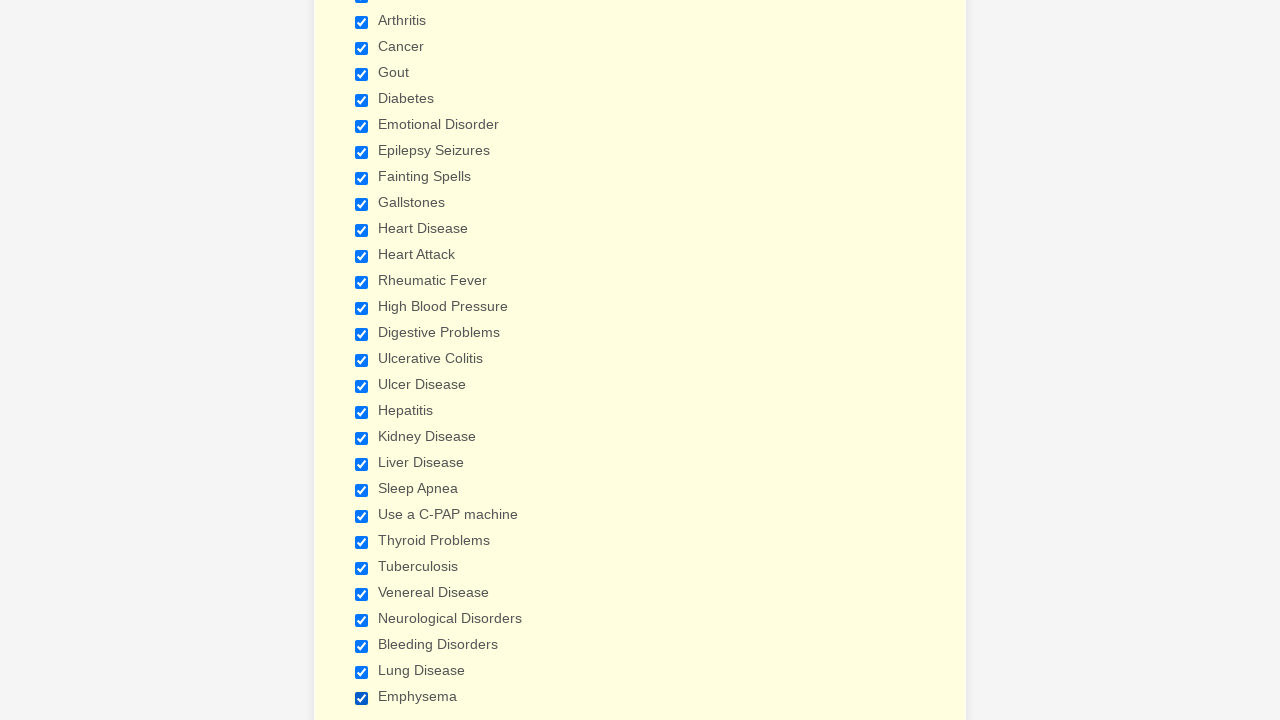

Verified checkbox 12 is selected
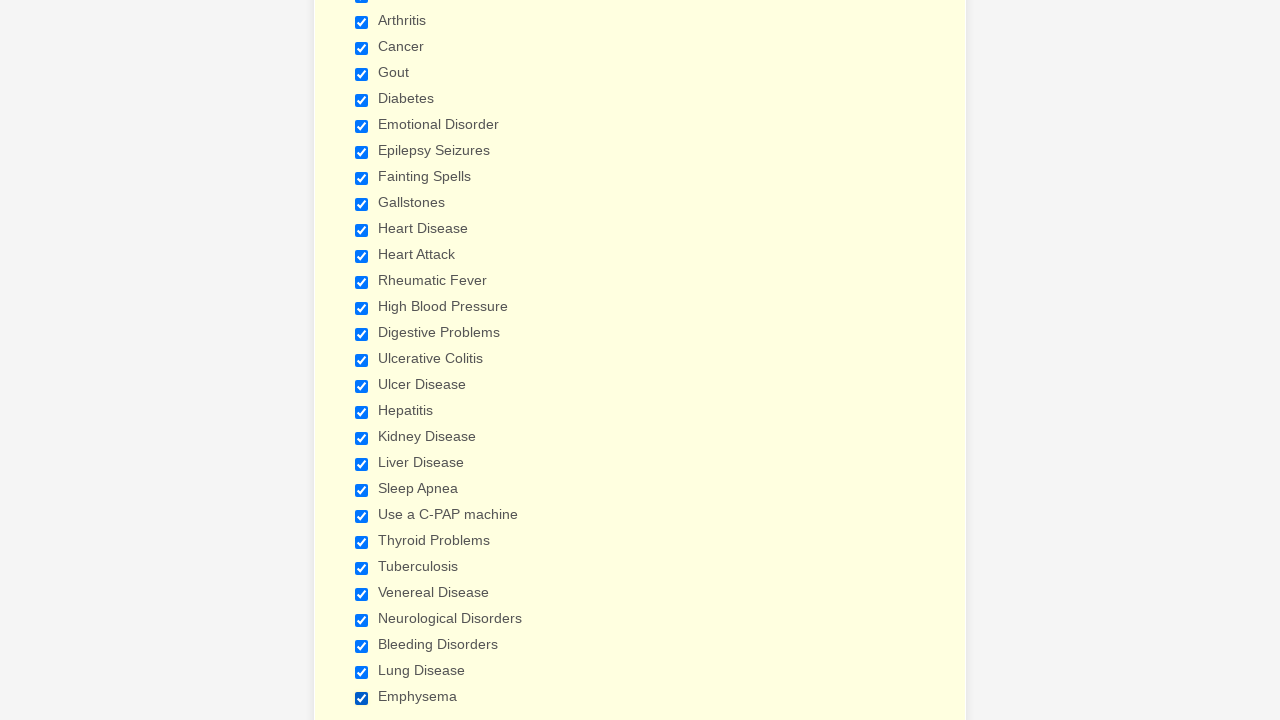

Verified checkbox 13 is selected
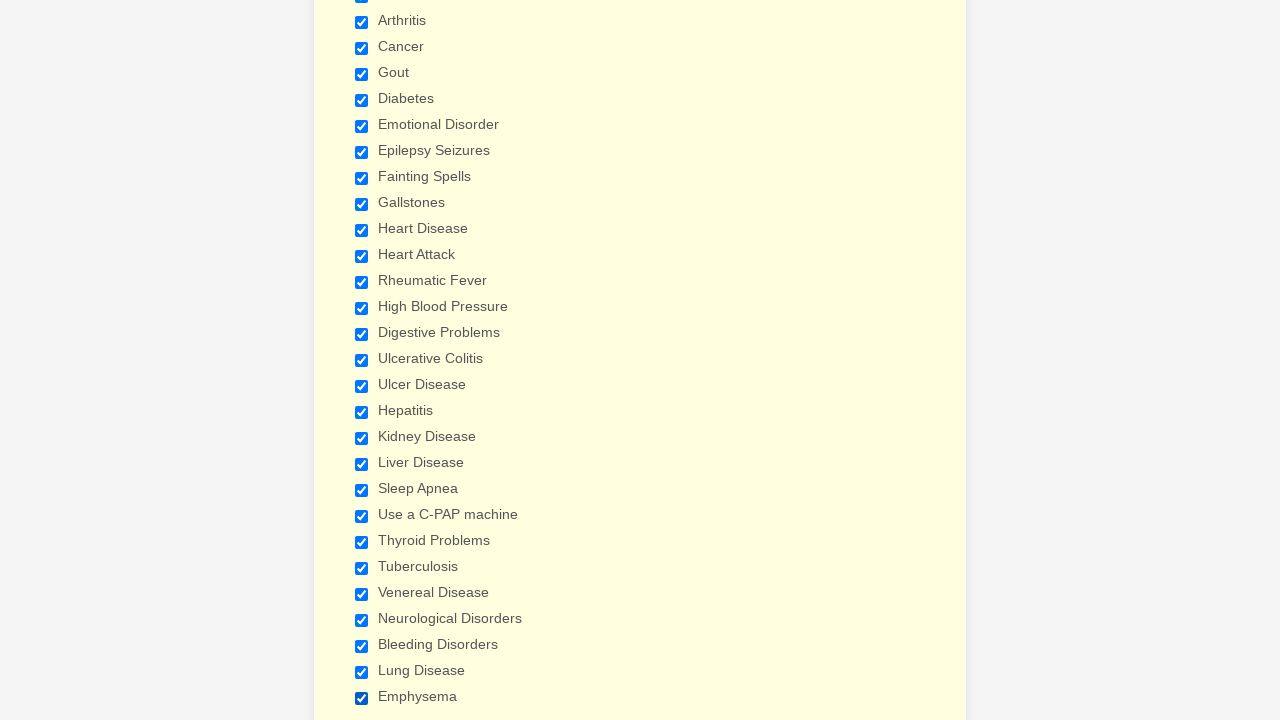

Verified checkbox 14 is selected
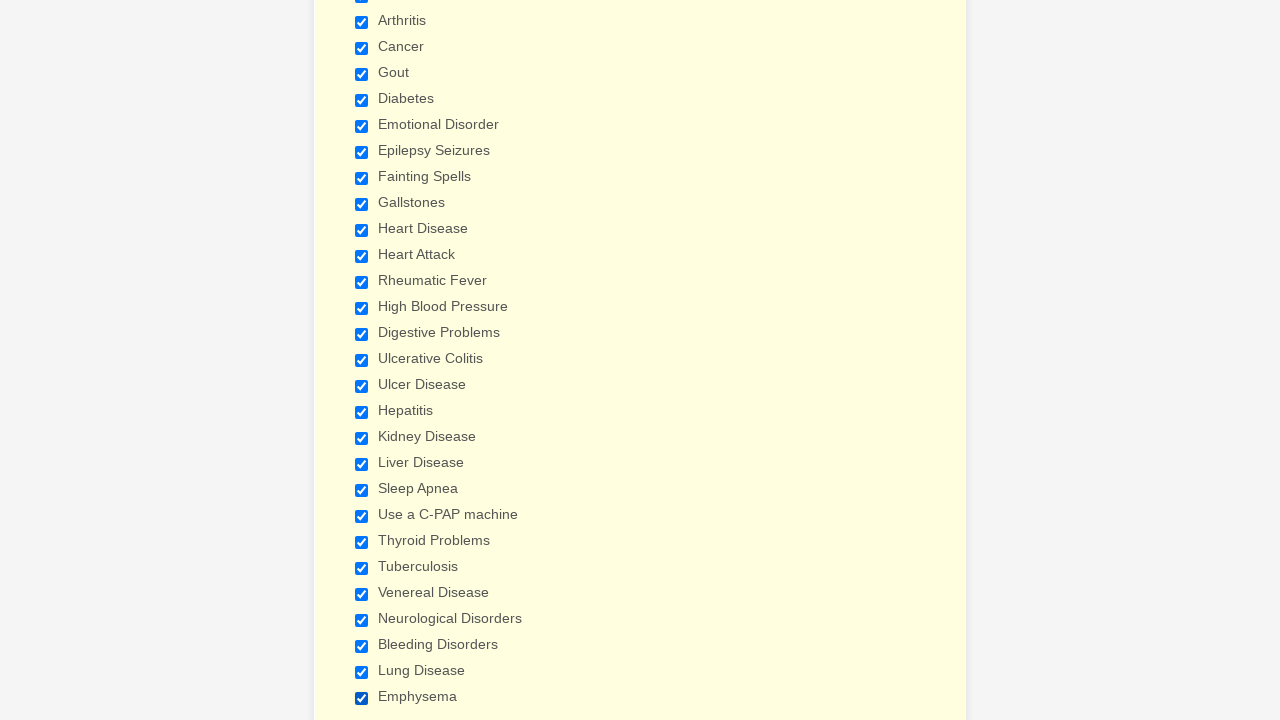

Verified checkbox 15 is selected
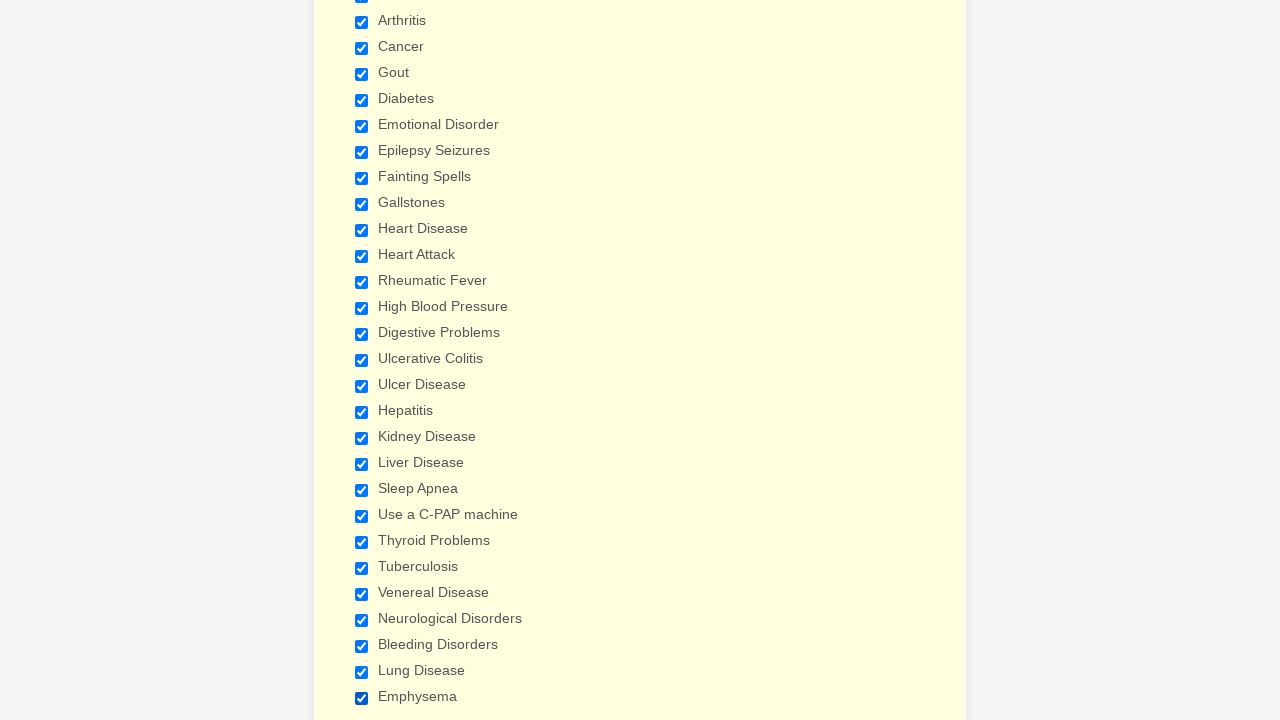

Verified checkbox 16 is selected
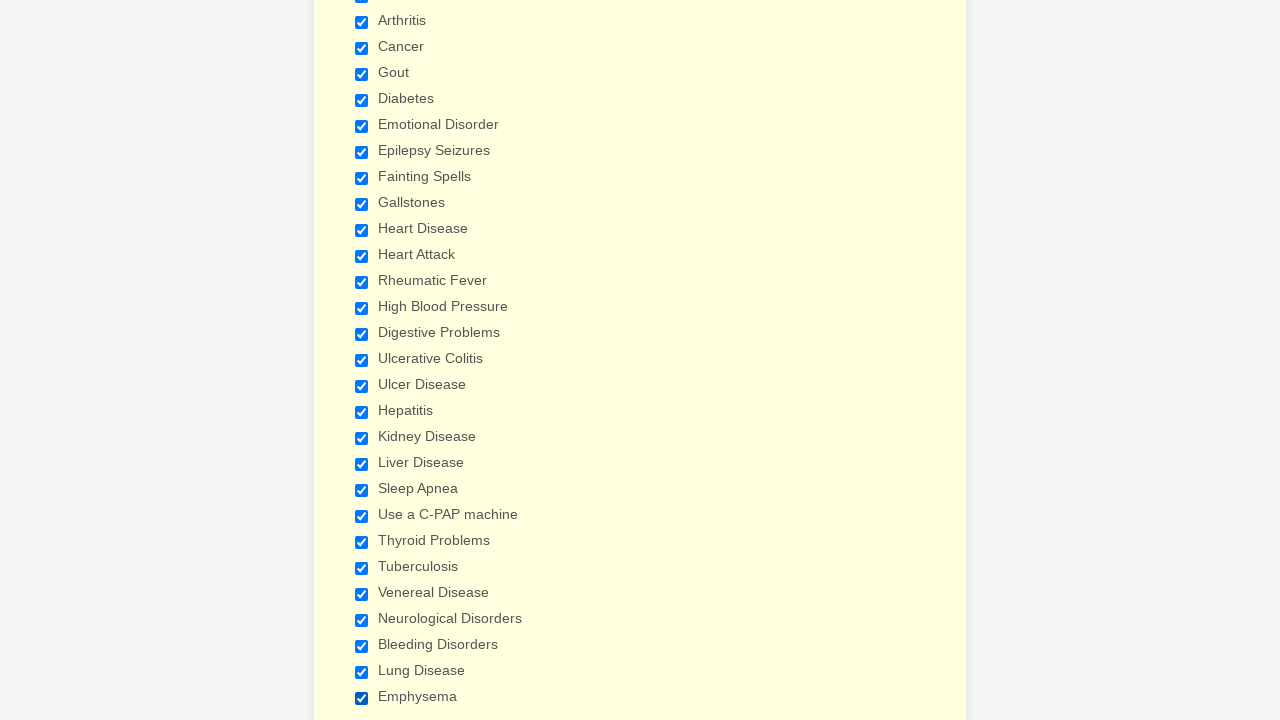

Verified checkbox 17 is selected
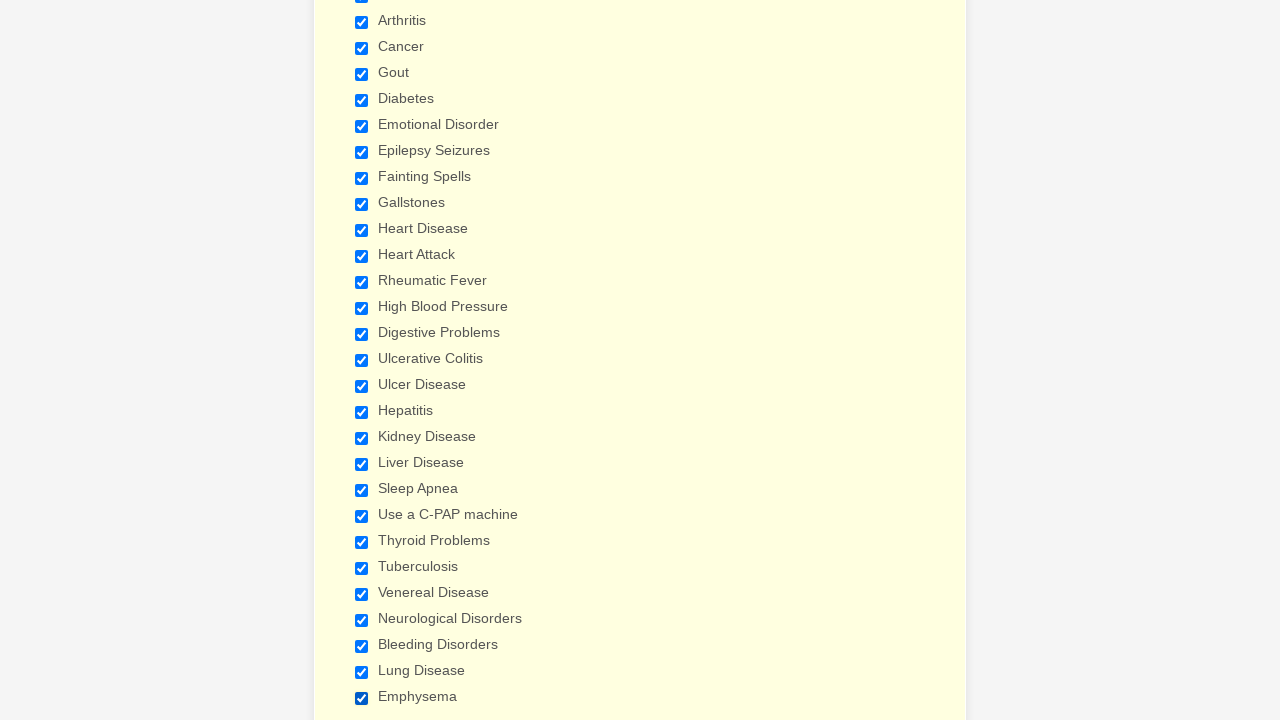

Verified checkbox 18 is selected
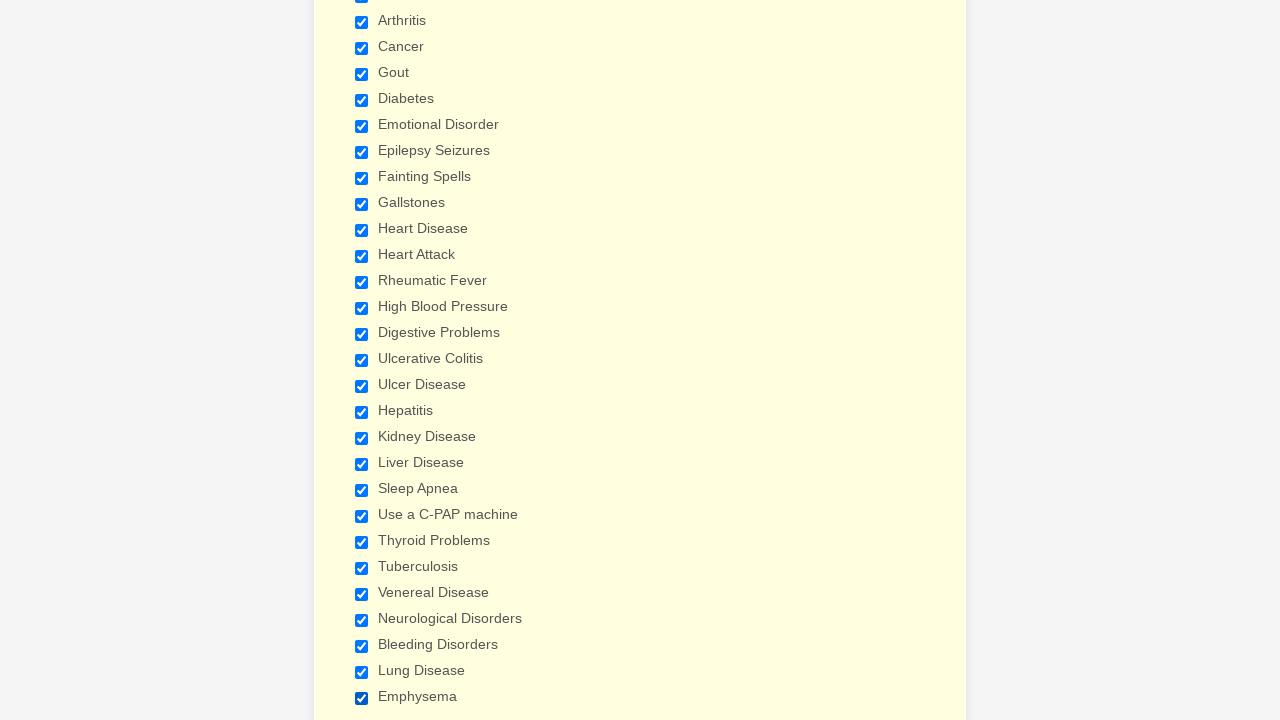

Verified checkbox 19 is selected
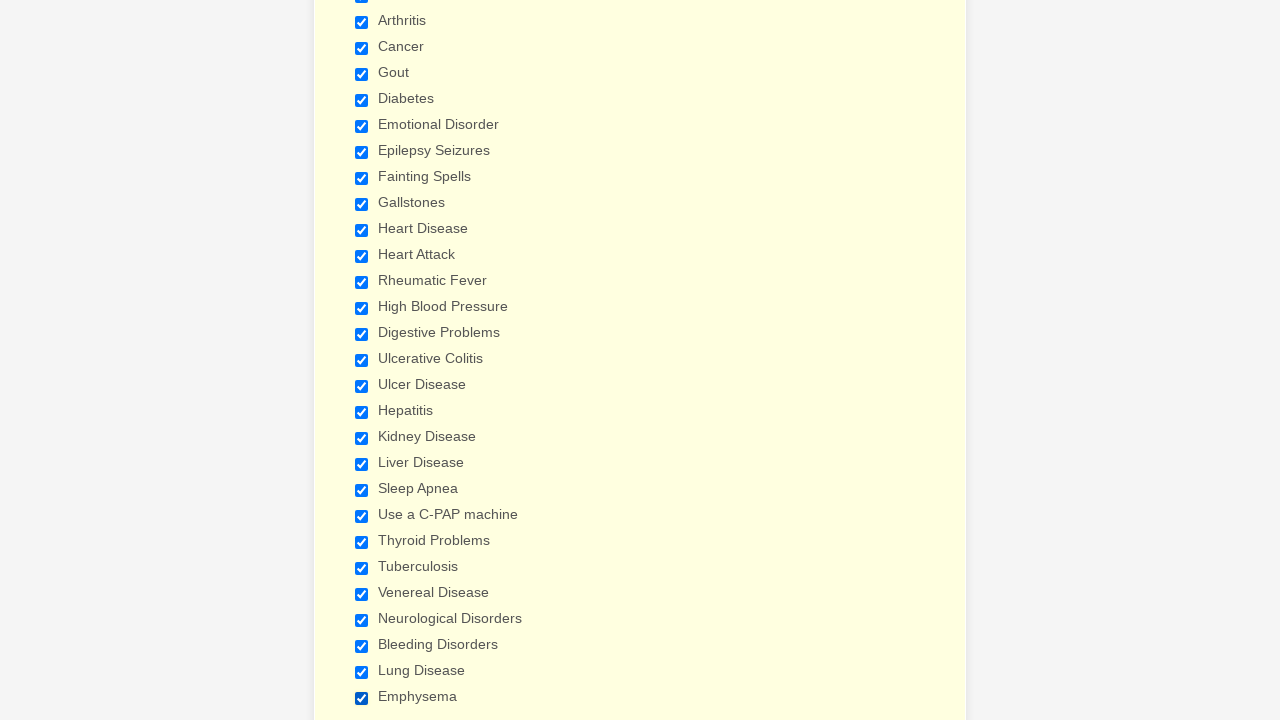

Verified checkbox 20 is selected
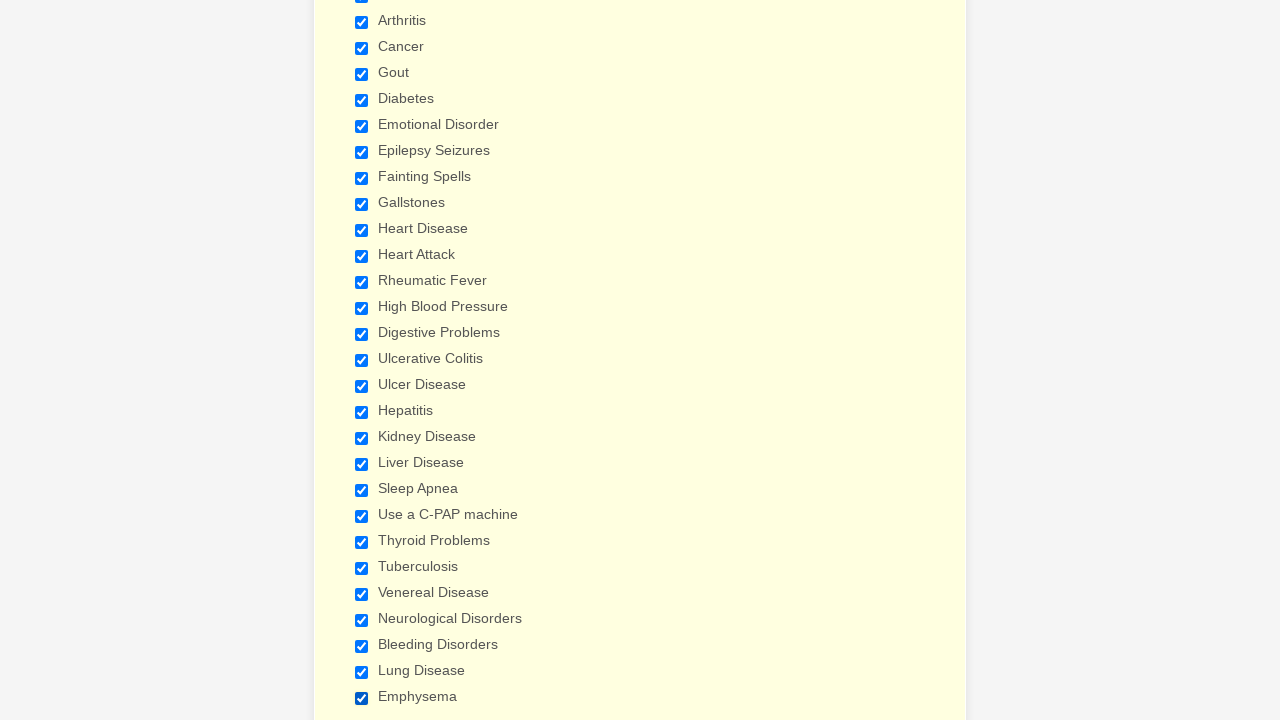

Verified checkbox 21 is selected
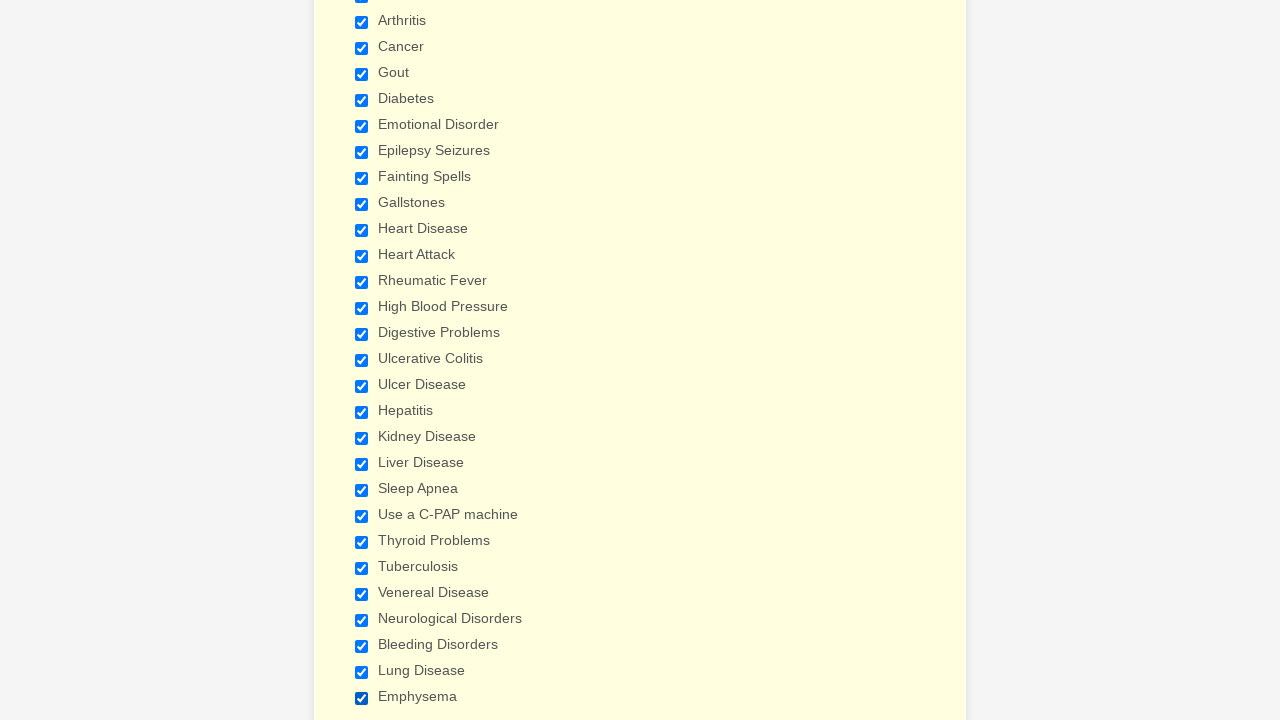

Verified checkbox 22 is selected
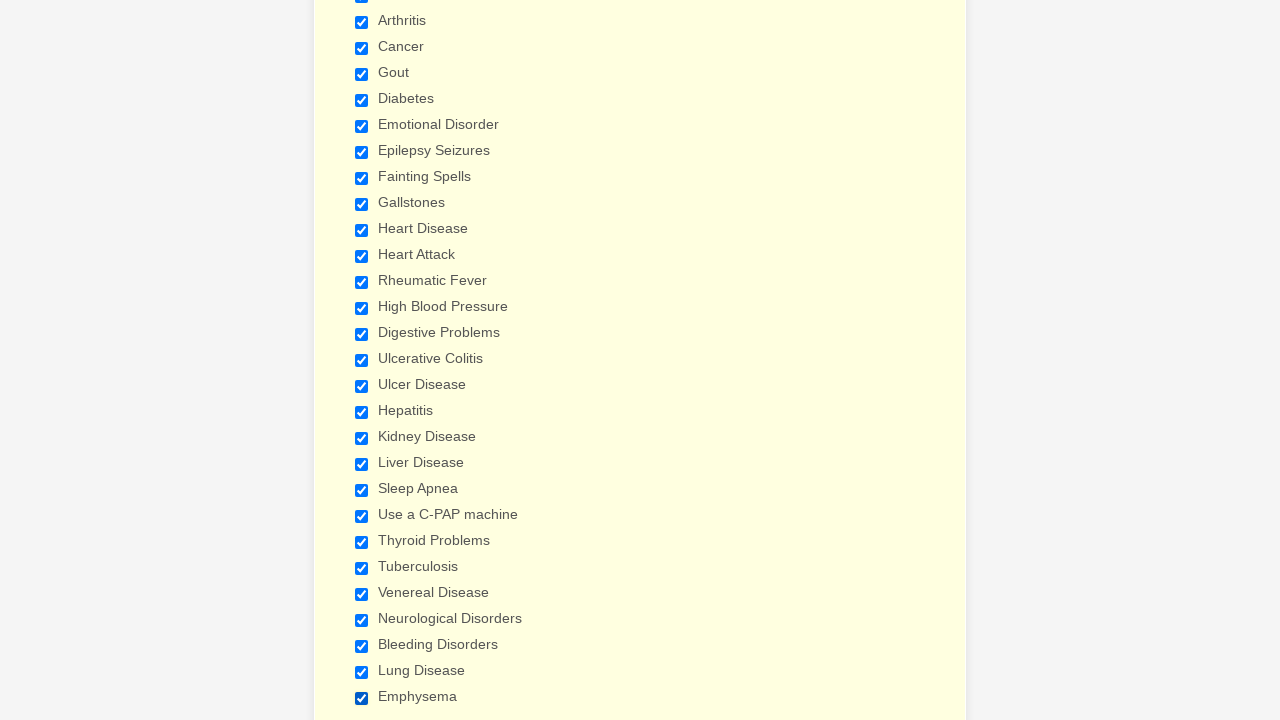

Verified checkbox 23 is selected
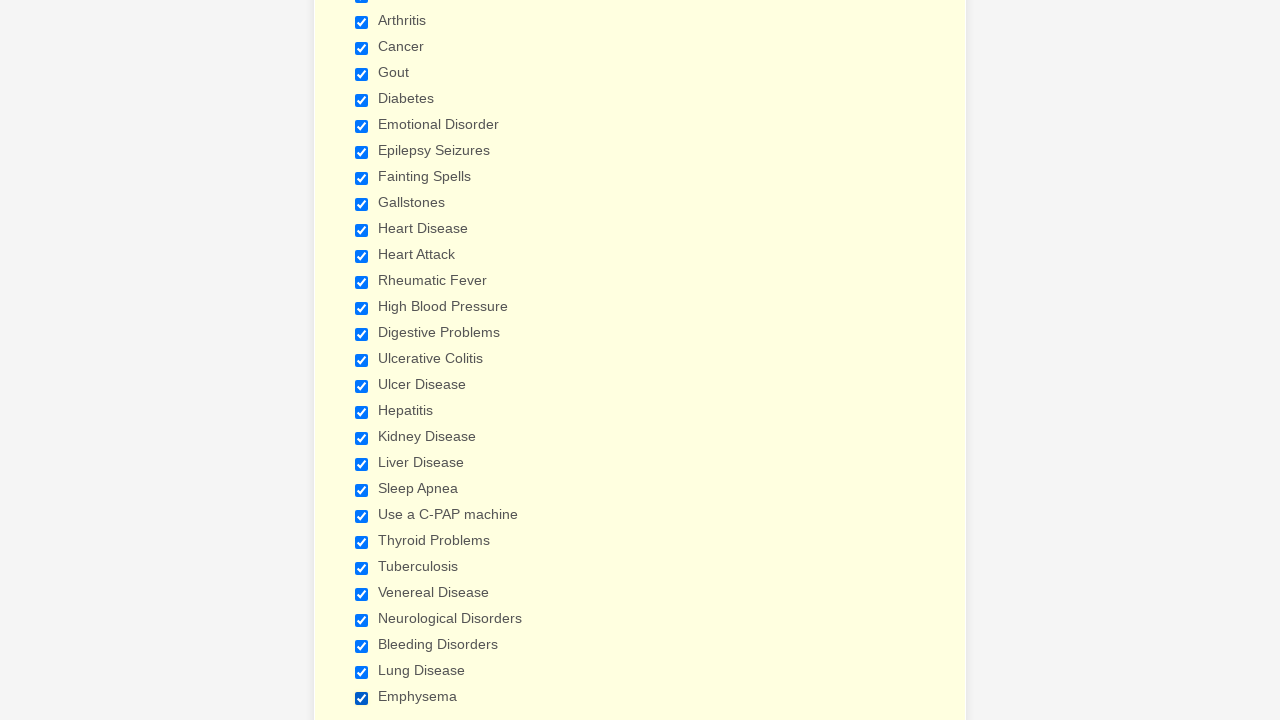

Verified checkbox 24 is selected
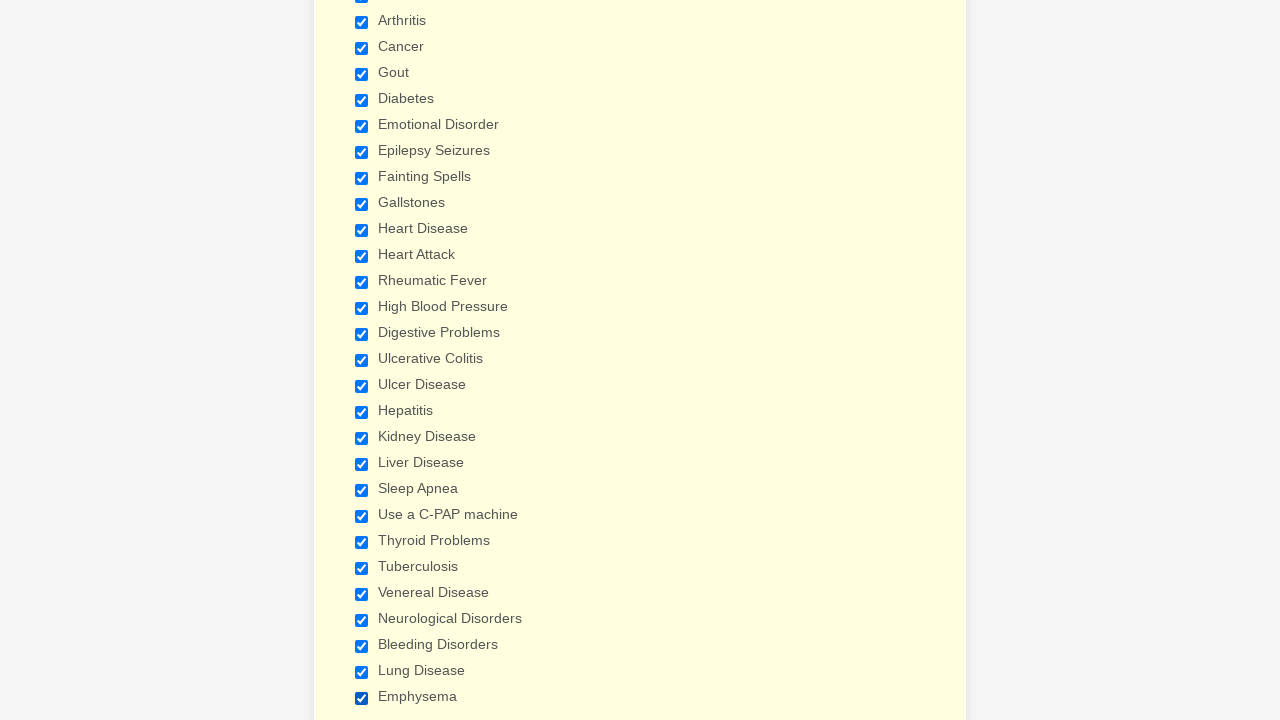

Verified checkbox 25 is selected
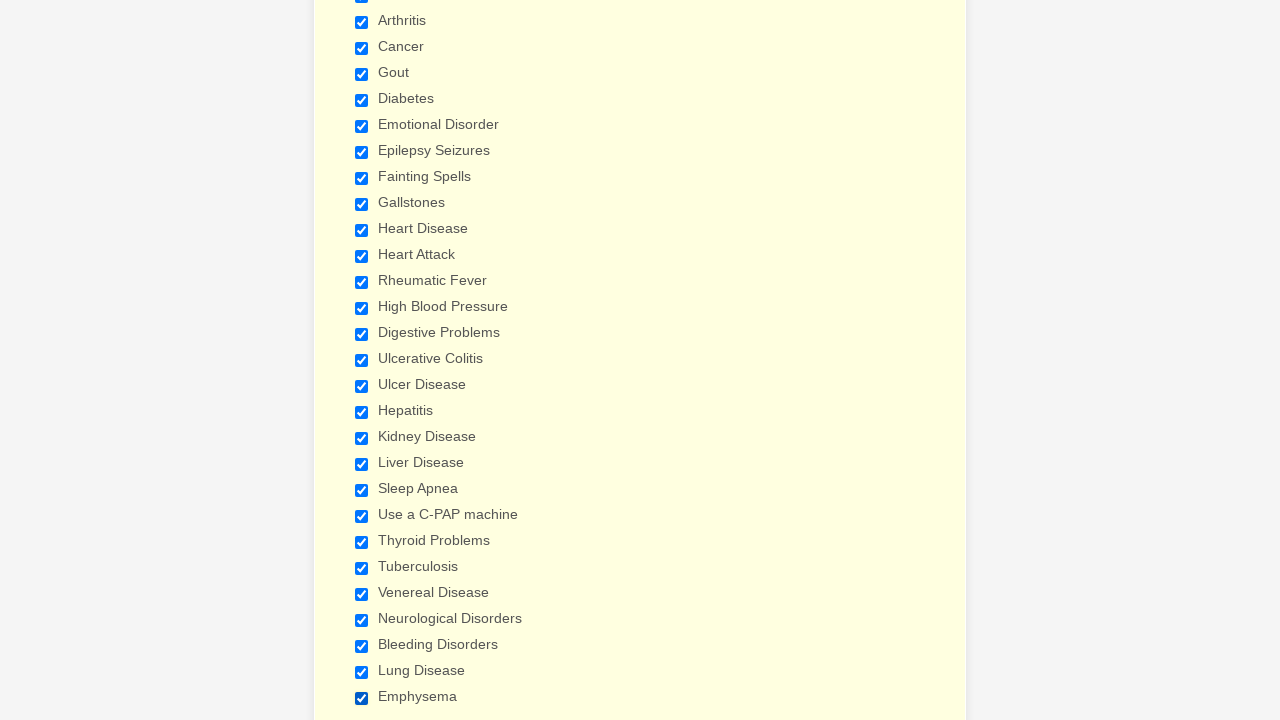

Verified checkbox 26 is selected
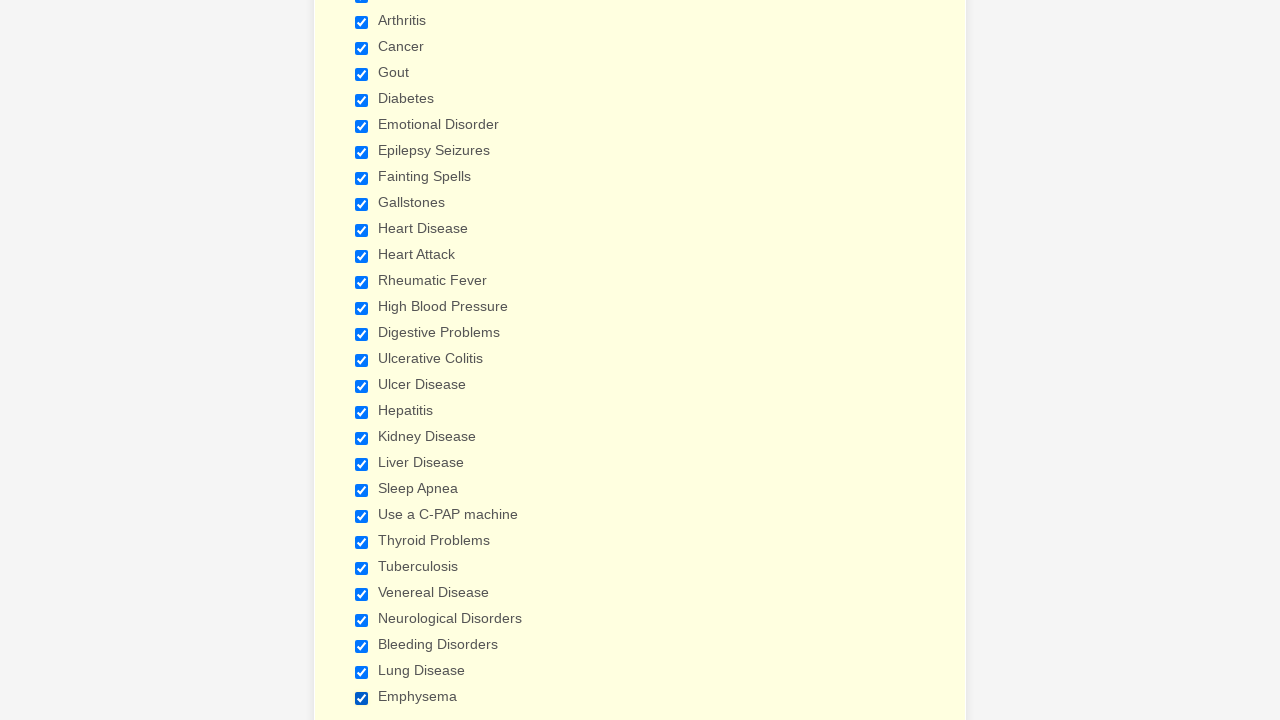

Verified checkbox 27 is selected
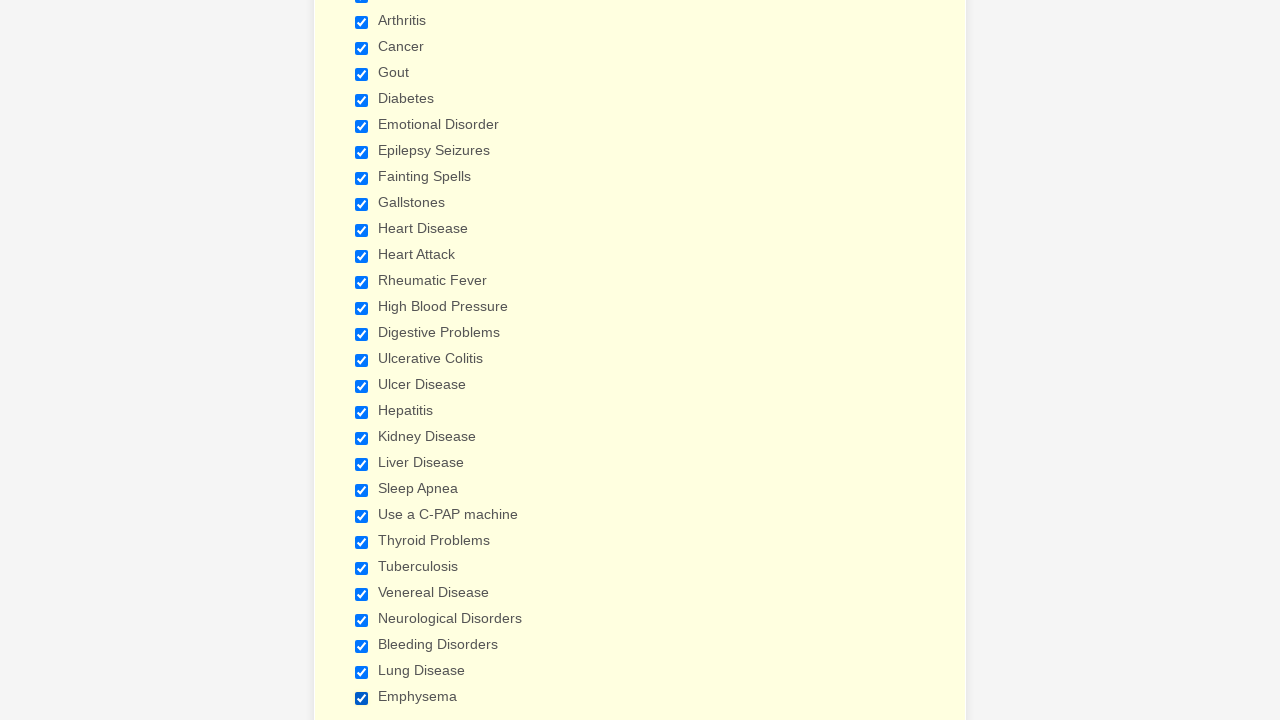

Verified checkbox 28 is selected
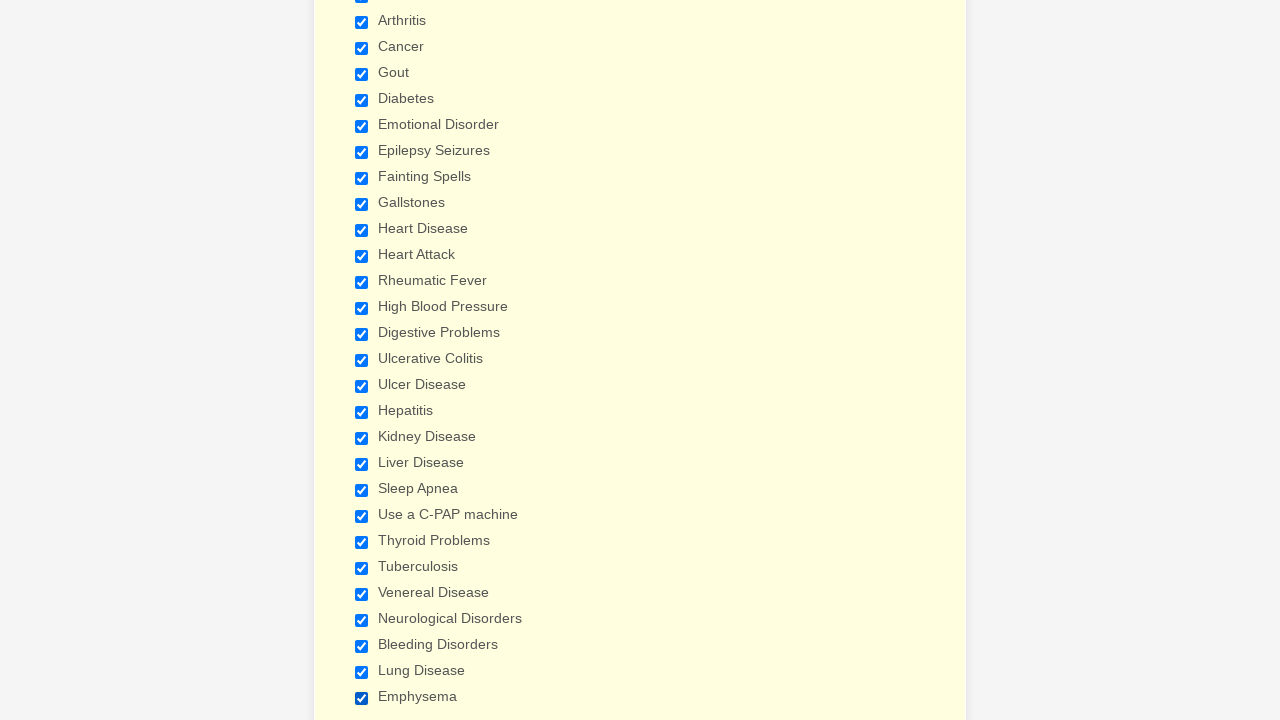

Verified checkbox 29 is selected
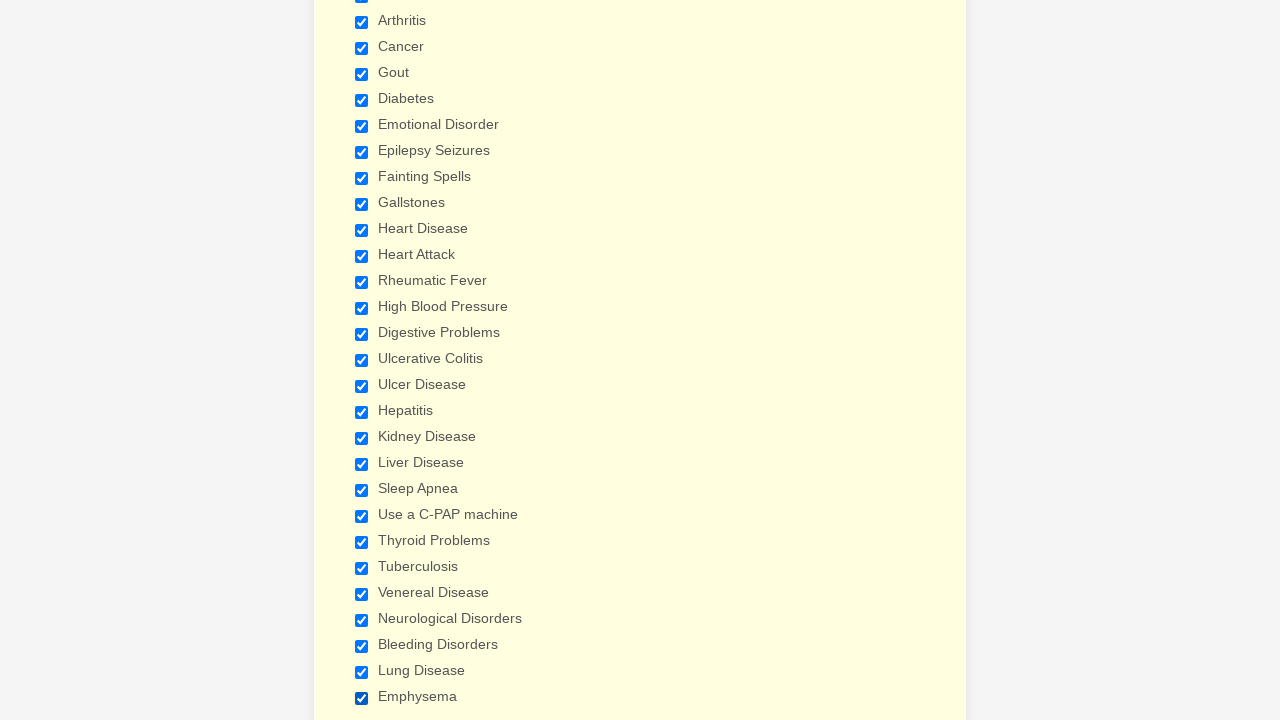

Cleared all cookies
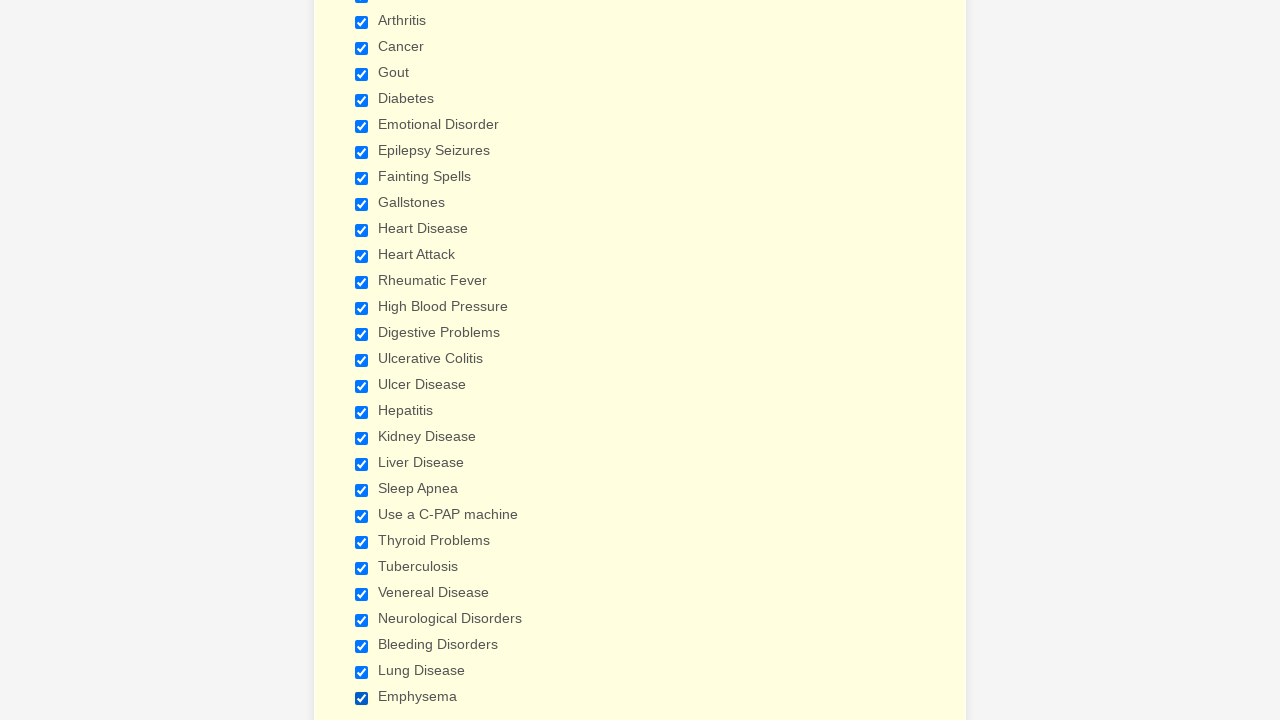

Refreshed the page
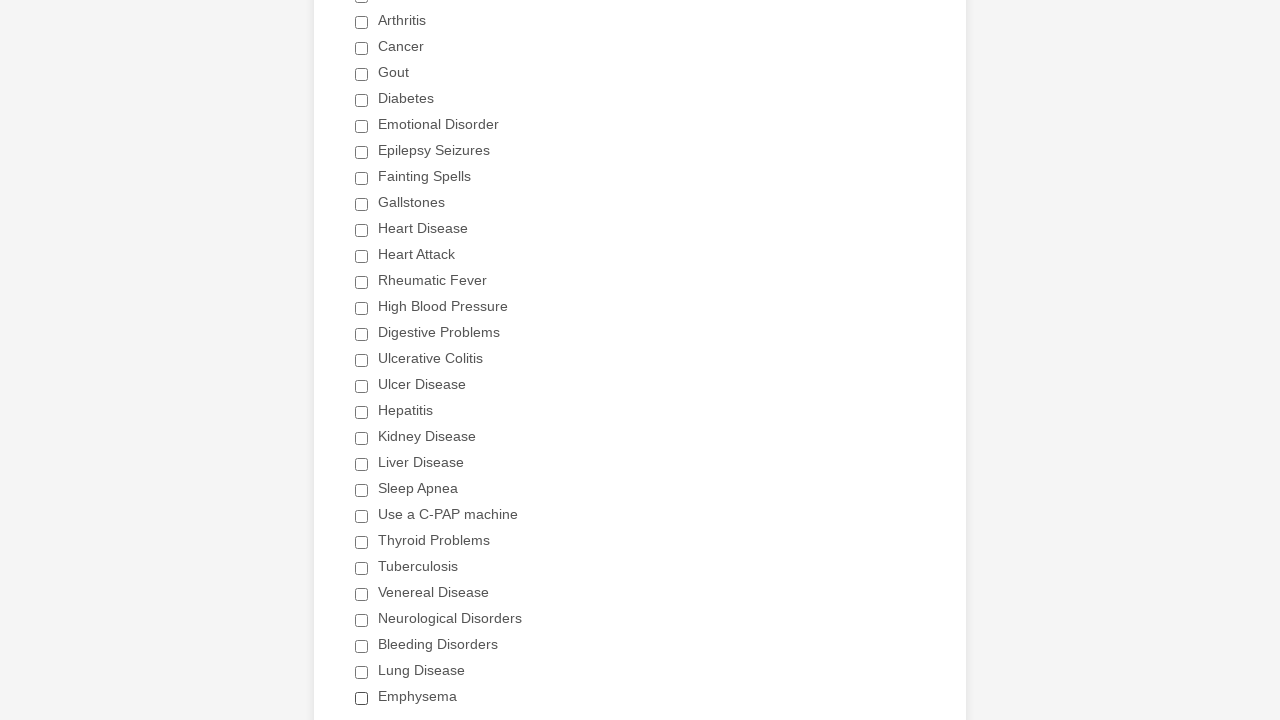

Located all checkboxes again after refresh
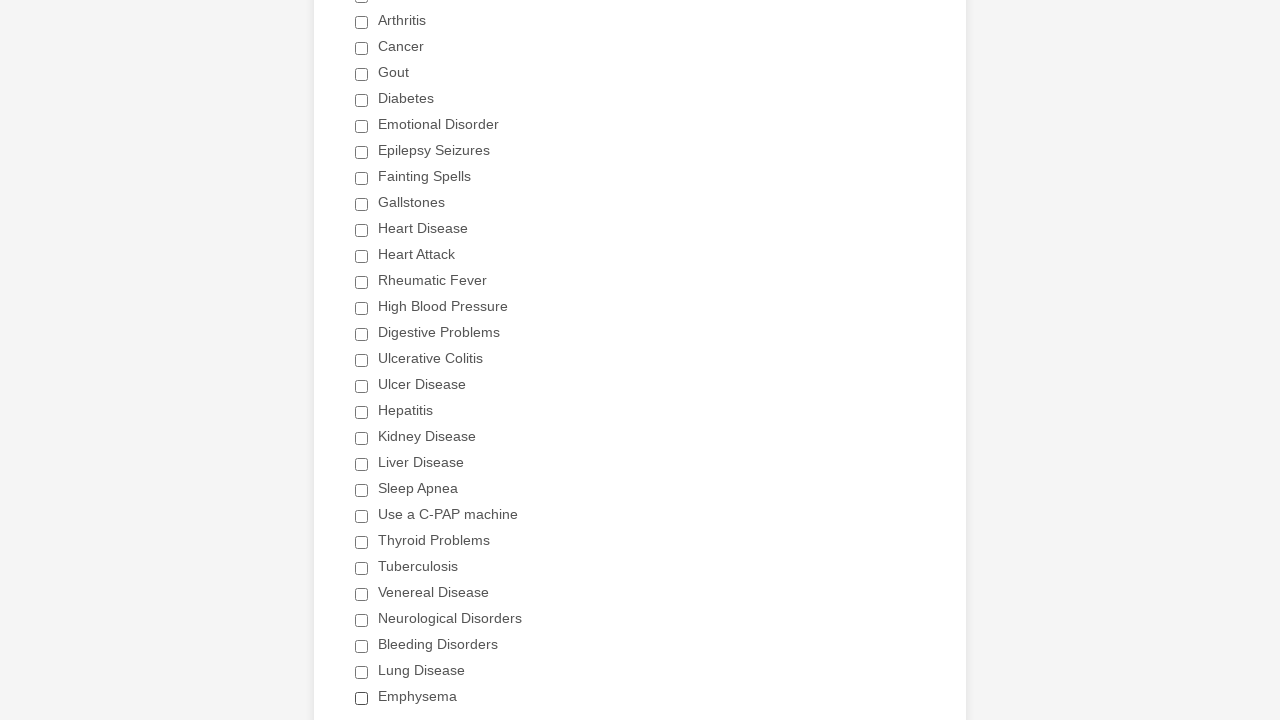

Confirmed 29 checkboxes available after refresh
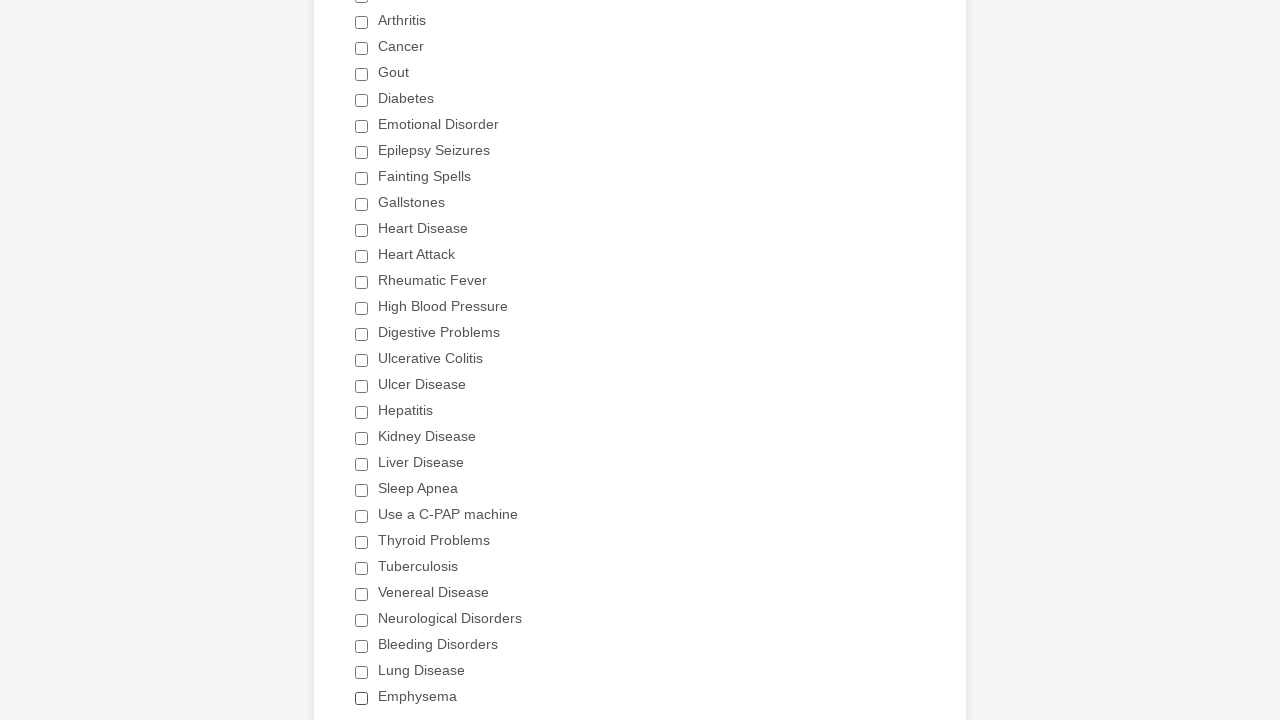

Clicked the Heart Attack checkbox to select it at (362, 256) on div.form-single-column input[type='checkbox'] >> nth=11
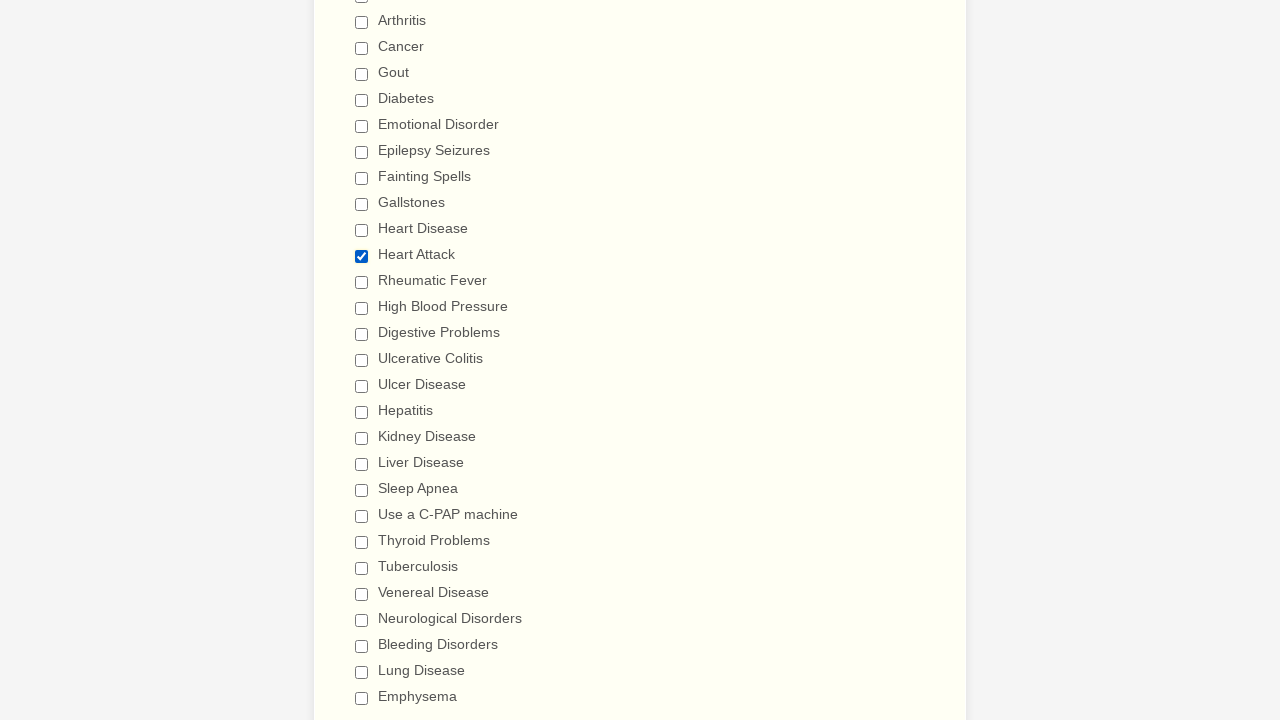

Waited 1000ms after selecting Heart Attack checkbox
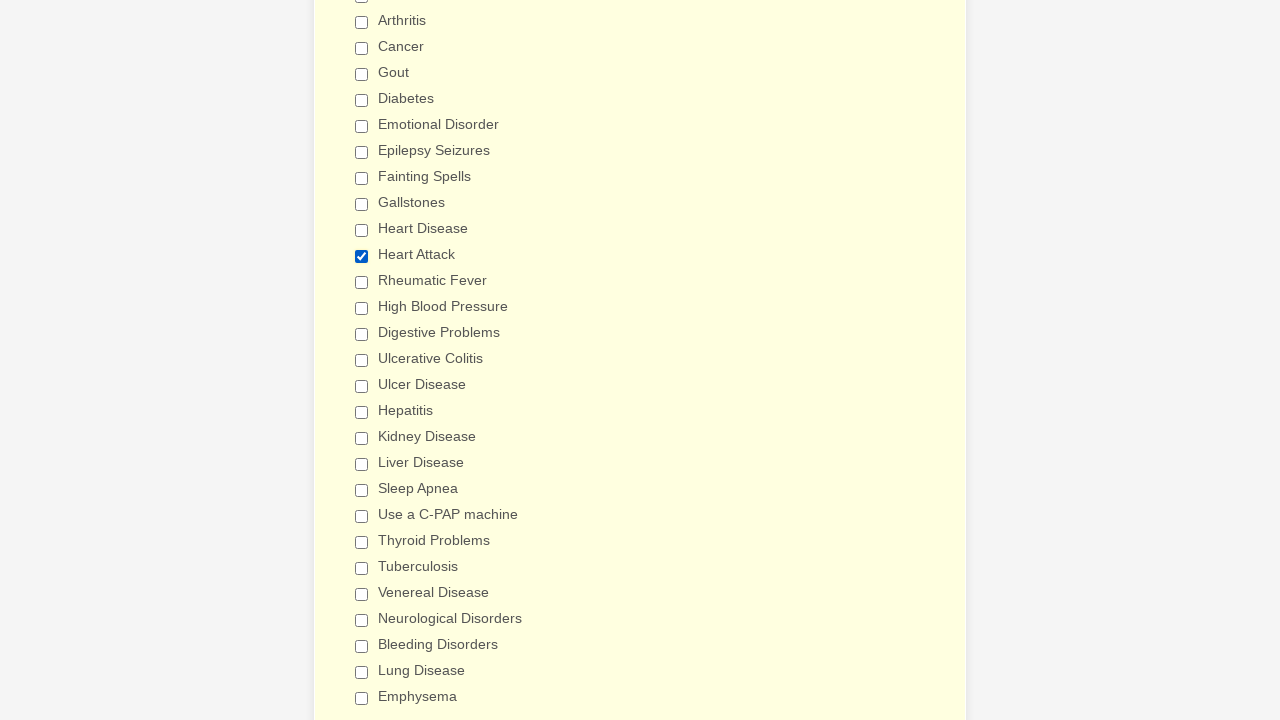

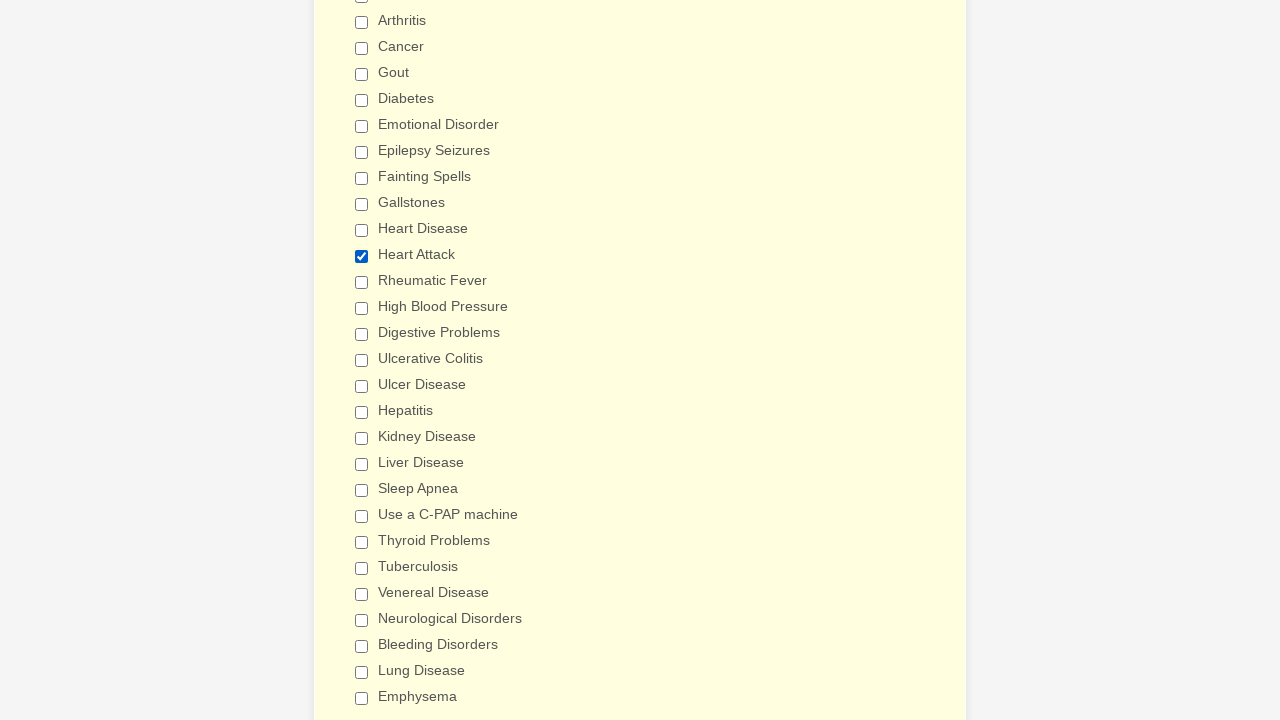